Tests the Add/Remove Elements functionality by clicking the "Add Element" button multiple times and validating that the corresponding number of "Delete" buttons are displayed

Starting URL: http://the-internet.herokuapp.com/add_remove_elements/

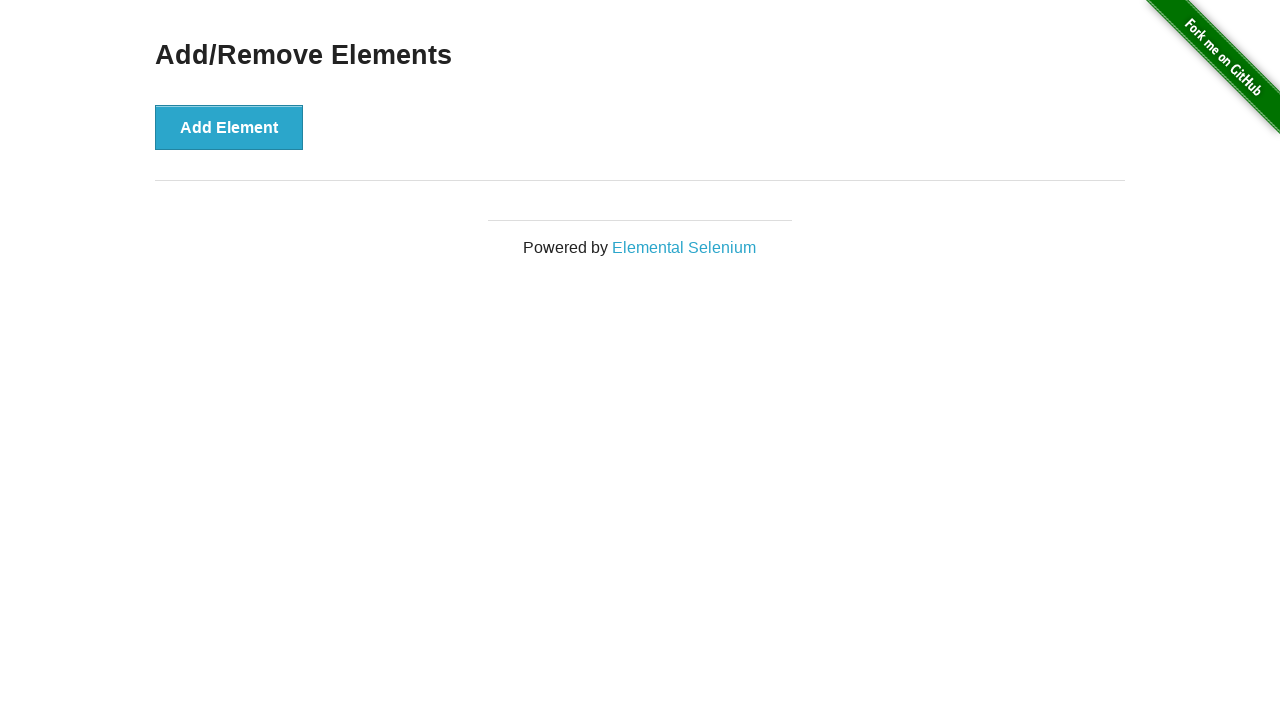

Navigated to Add/Remove Elements page
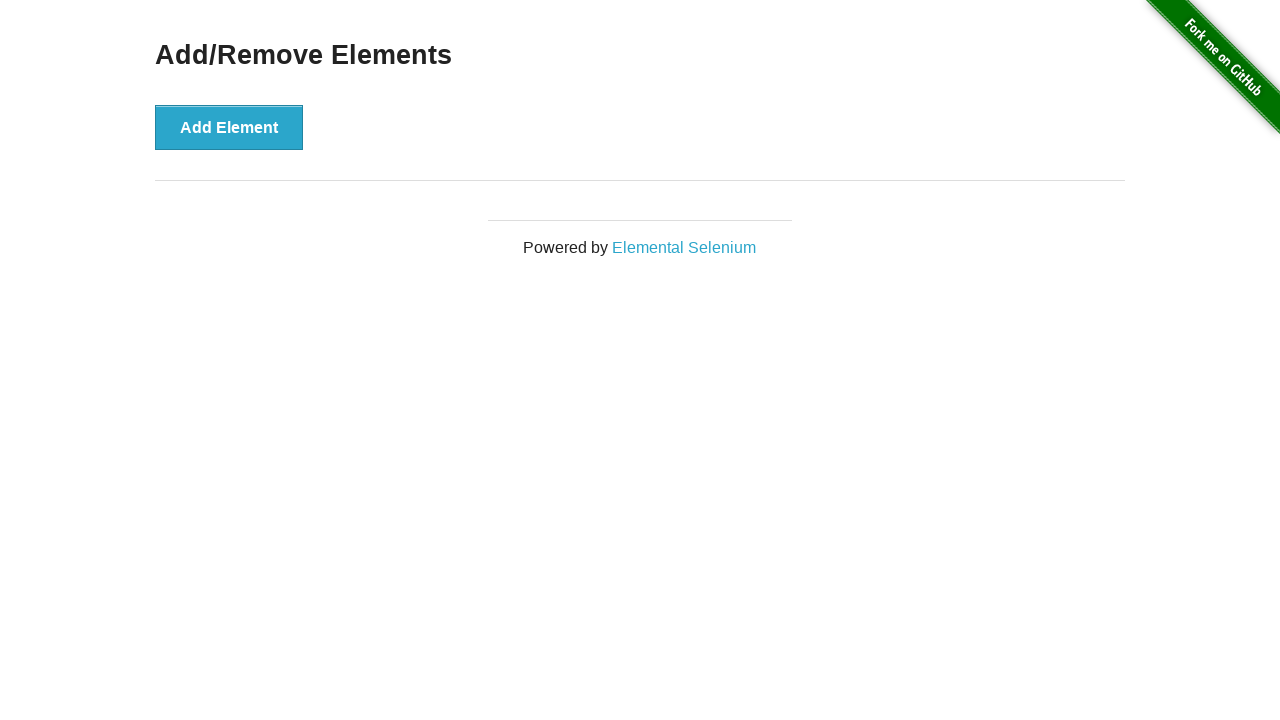

Clicked 'Add Element' button (iteration 1/100) at (229, 127) on xpath=//*[@onclick='addElement()']
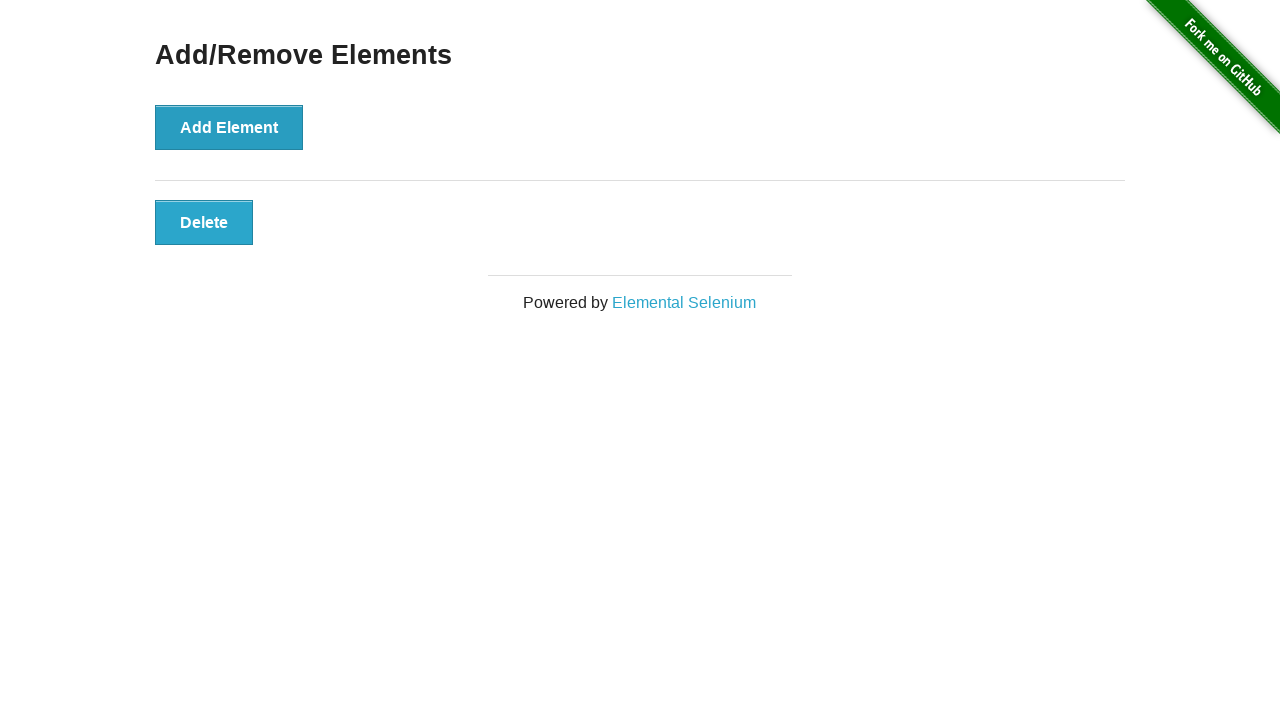

Clicked 'Add Element' button (iteration 2/100) at (229, 127) on xpath=//*[@onclick='addElement()']
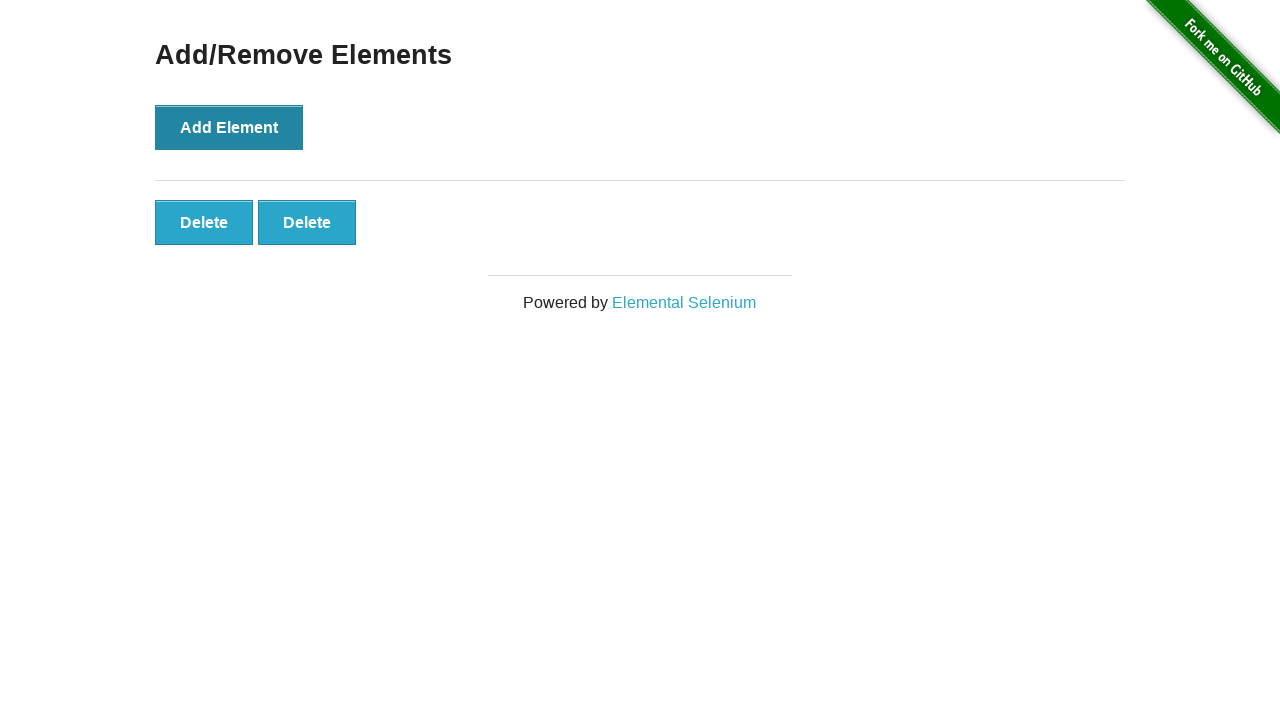

Clicked 'Add Element' button (iteration 3/100) at (229, 127) on xpath=//*[@onclick='addElement()']
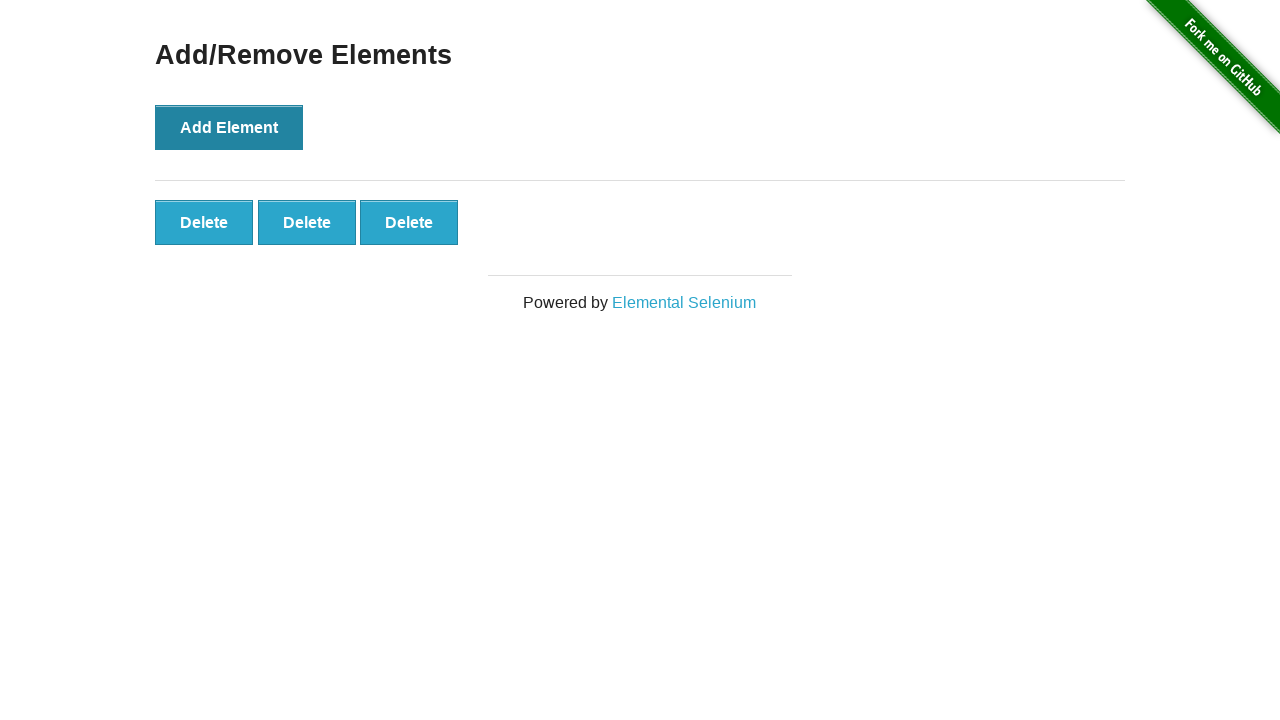

Clicked 'Add Element' button (iteration 4/100) at (229, 127) on xpath=//*[@onclick='addElement()']
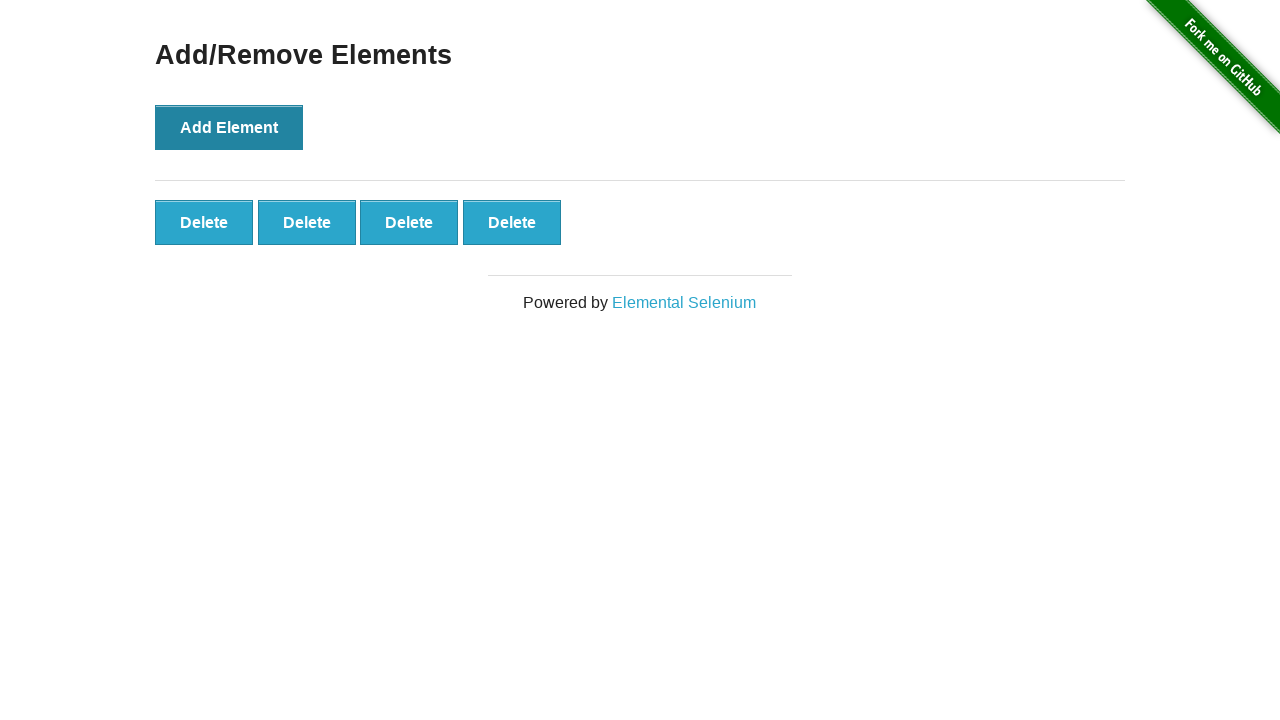

Clicked 'Add Element' button (iteration 5/100) at (229, 127) on xpath=//*[@onclick='addElement()']
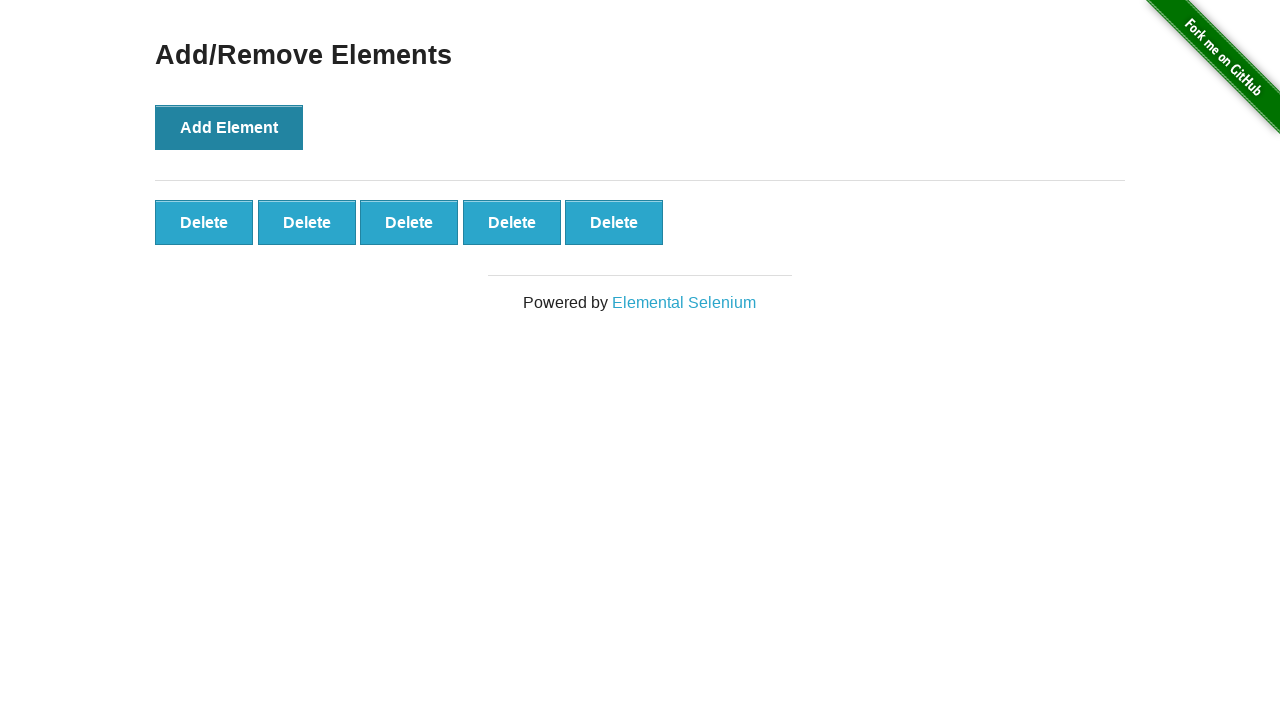

Clicked 'Add Element' button (iteration 6/100) at (229, 127) on xpath=//*[@onclick='addElement()']
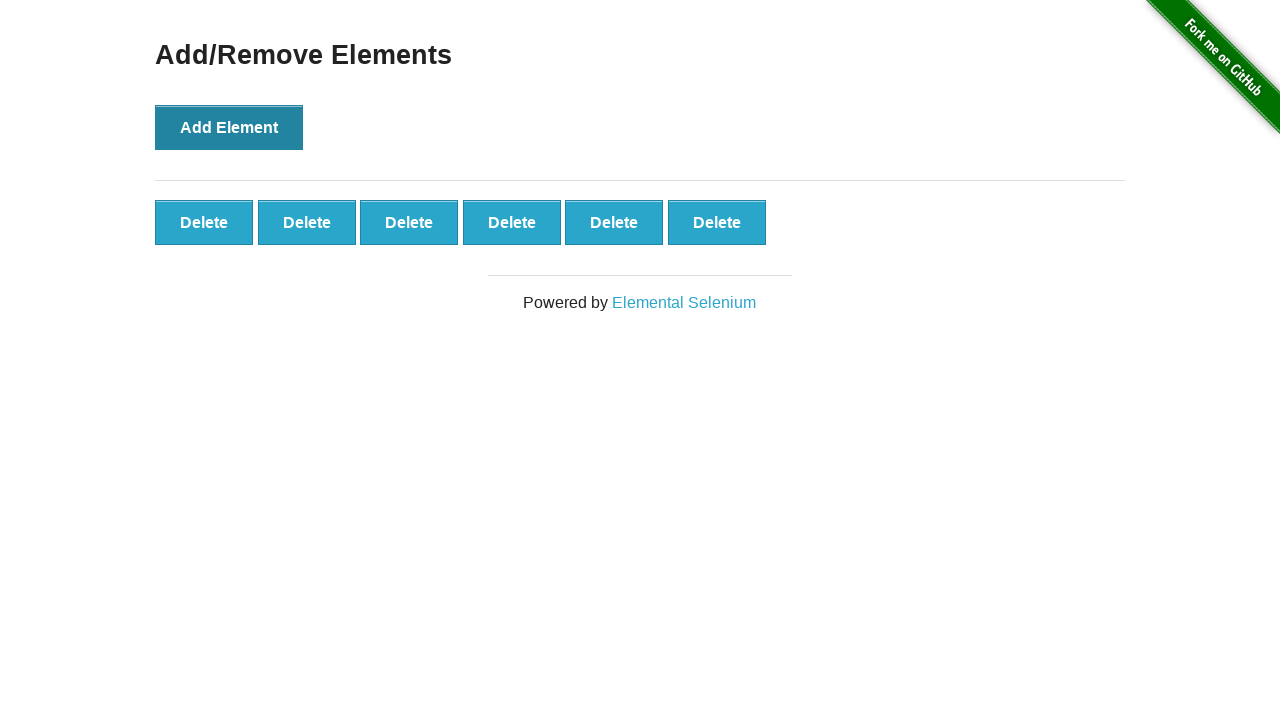

Clicked 'Add Element' button (iteration 7/100) at (229, 127) on xpath=//*[@onclick='addElement()']
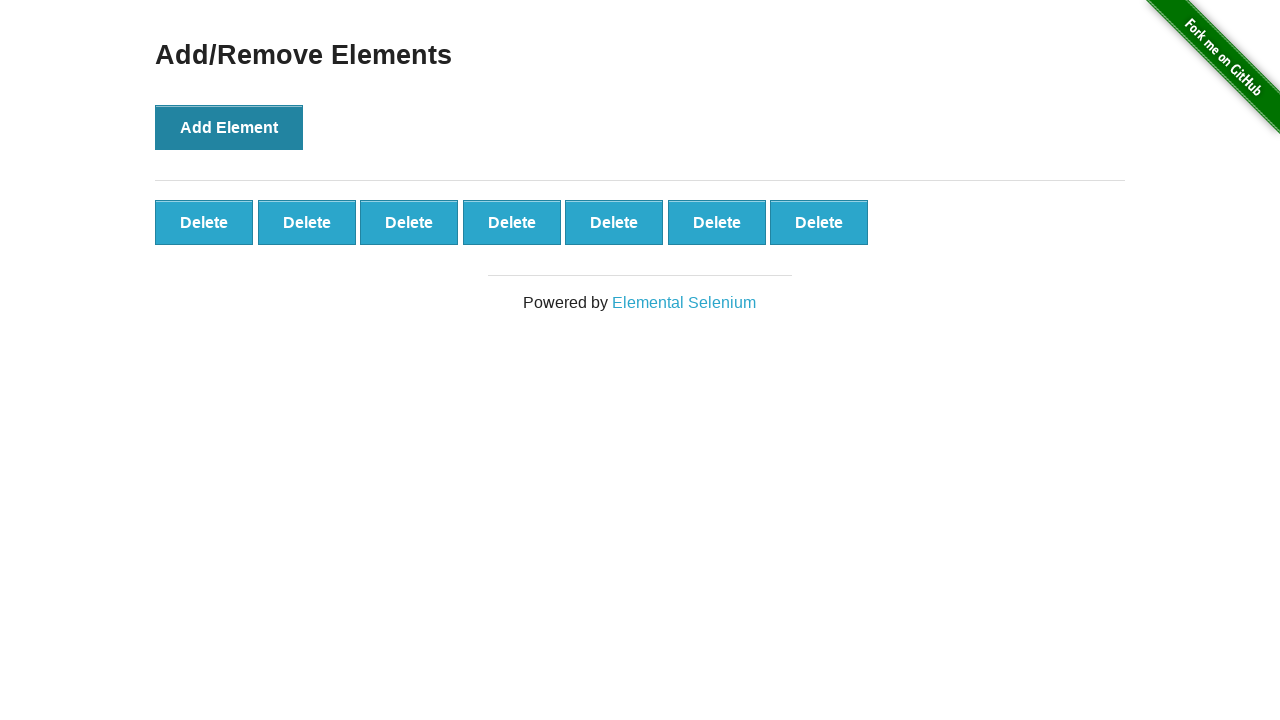

Clicked 'Add Element' button (iteration 8/100) at (229, 127) on xpath=//*[@onclick='addElement()']
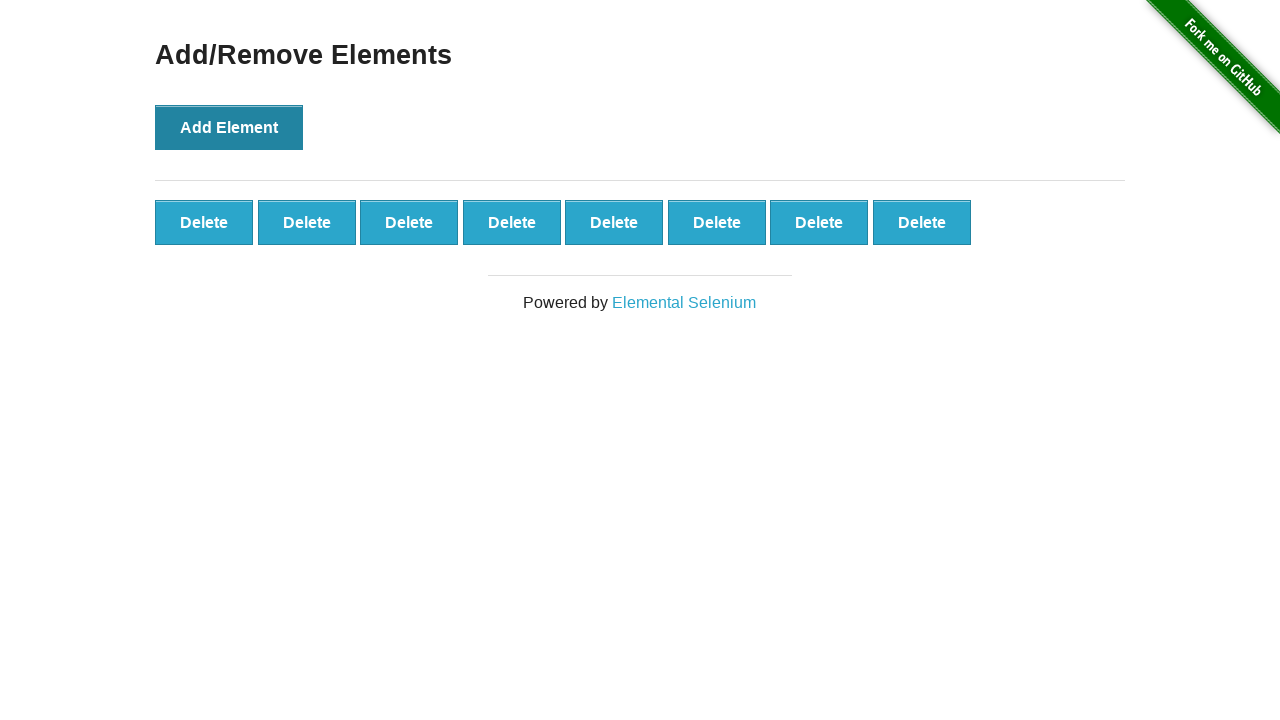

Clicked 'Add Element' button (iteration 9/100) at (229, 127) on xpath=//*[@onclick='addElement()']
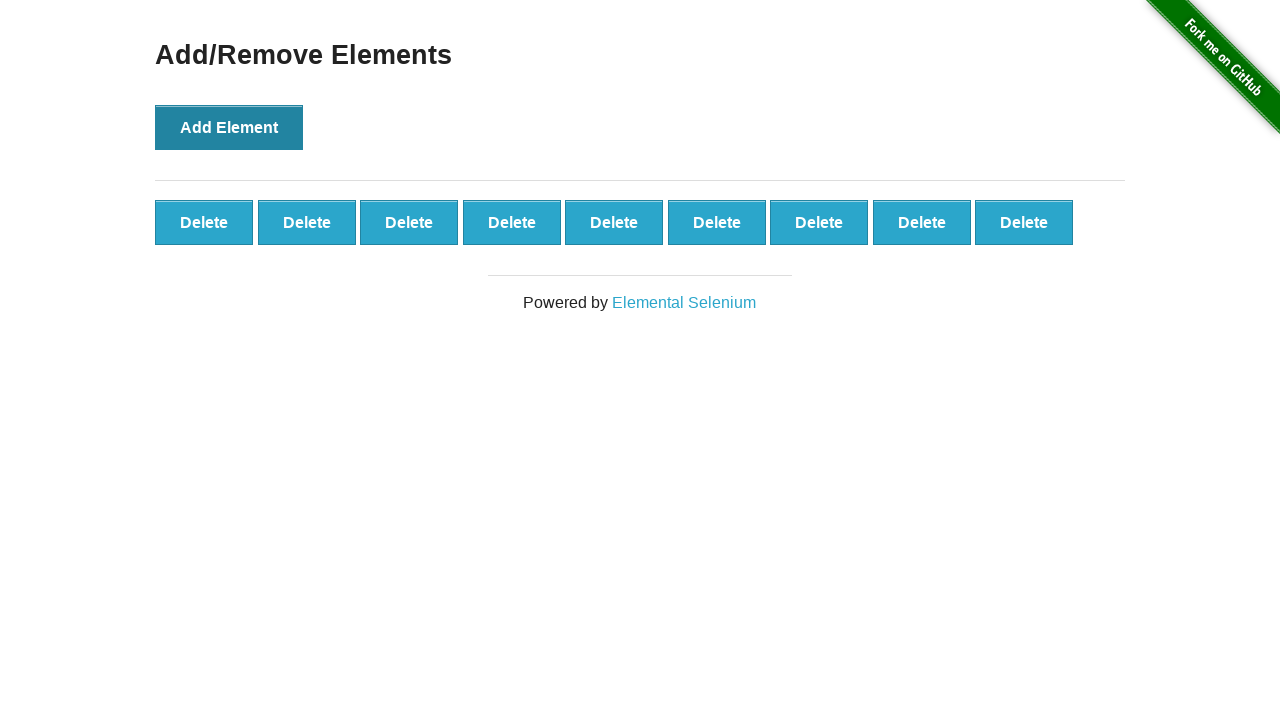

Clicked 'Add Element' button (iteration 10/100) at (229, 127) on xpath=//*[@onclick='addElement()']
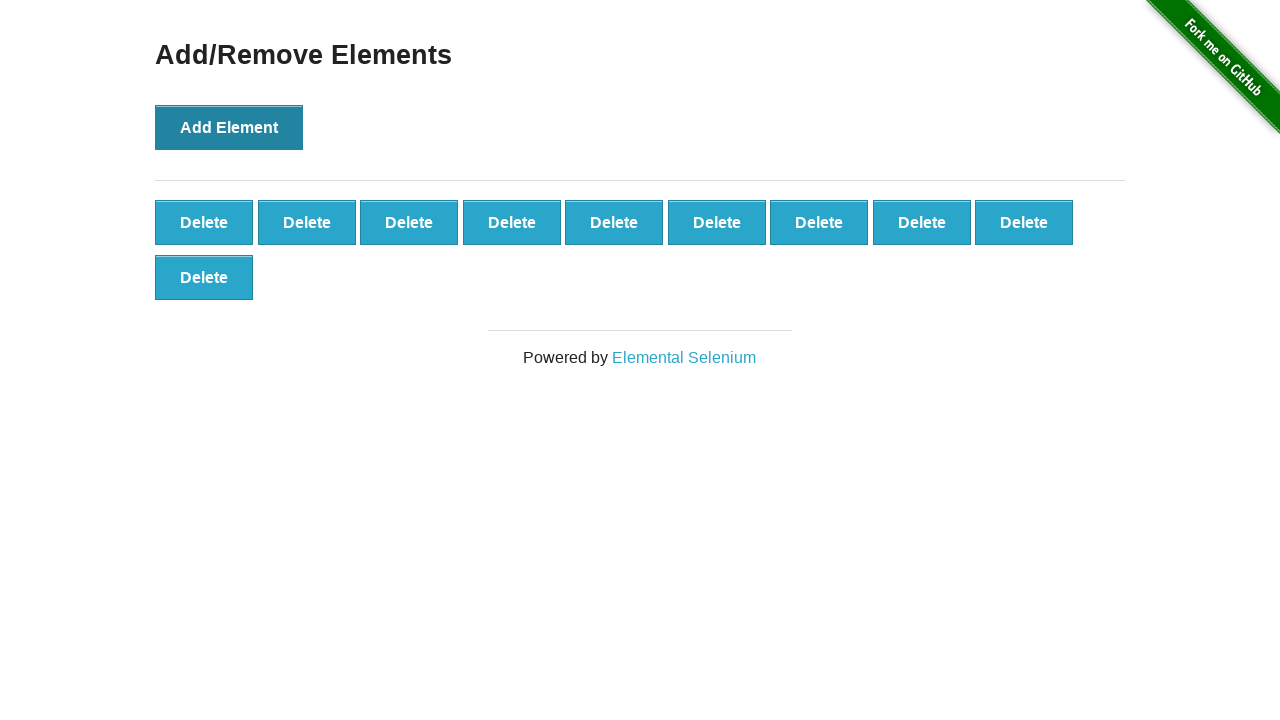

Clicked 'Add Element' button (iteration 11/100) at (229, 127) on xpath=//*[@onclick='addElement()']
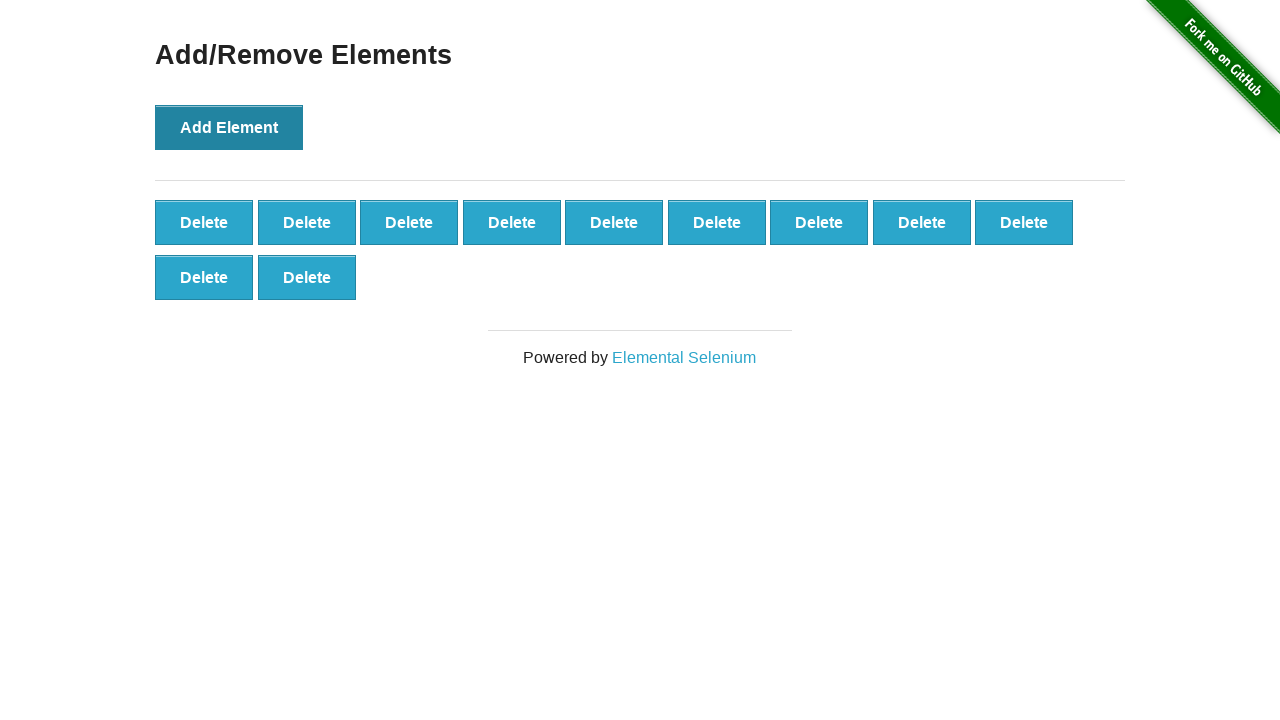

Clicked 'Add Element' button (iteration 12/100) at (229, 127) on xpath=//*[@onclick='addElement()']
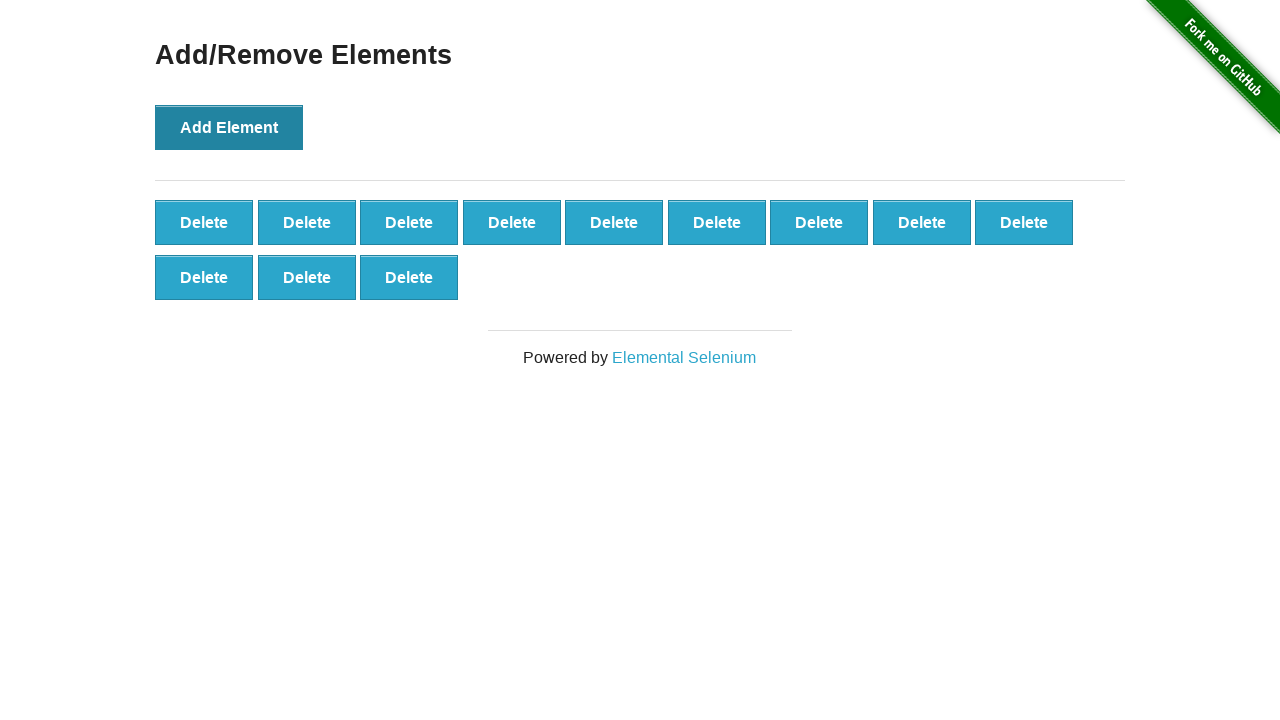

Clicked 'Add Element' button (iteration 13/100) at (229, 127) on xpath=//*[@onclick='addElement()']
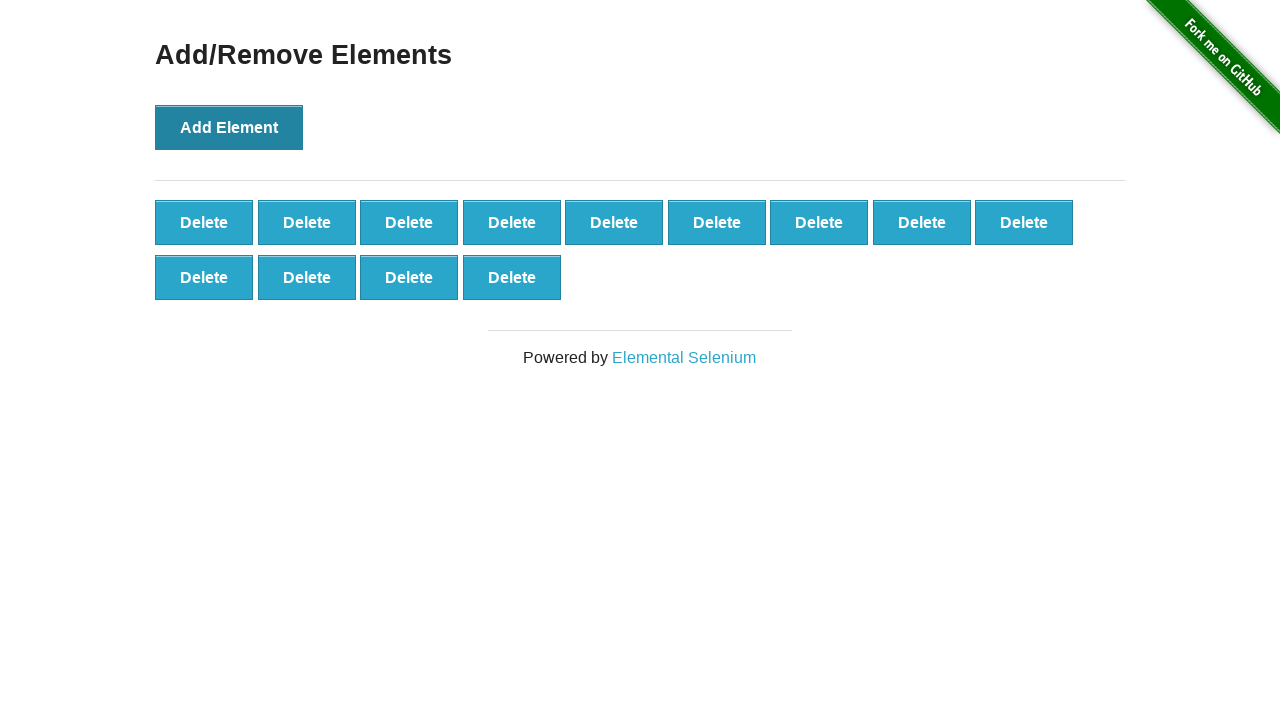

Clicked 'Add Element' button (iteration 14/100) at (229, 127) on xpath=//*[@onclick='addElement()']
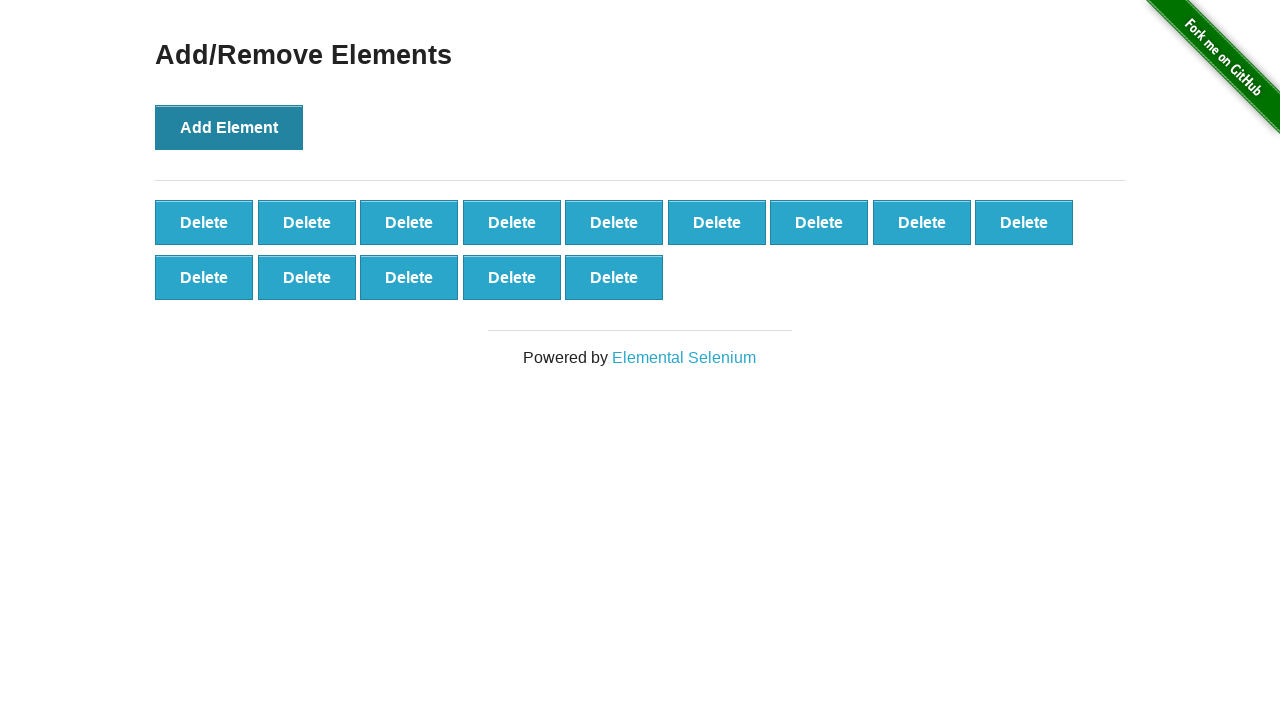

Clicked 'Add Element' button (iteration 15/100) at (229, 127) on xpath=//*[@onclick='addElement()']
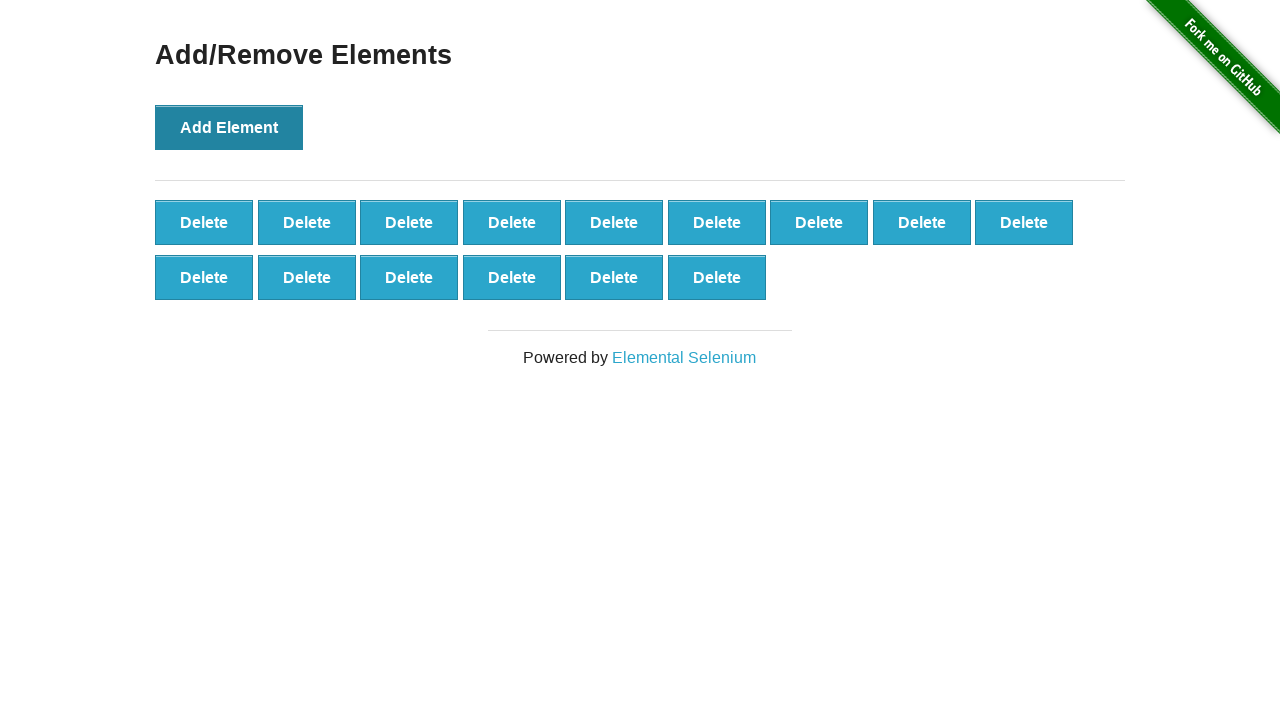

Clicked 'Add Element' button (iteration 16/100) at (229, 127) on xpath=//*[@onclick='addElement()']
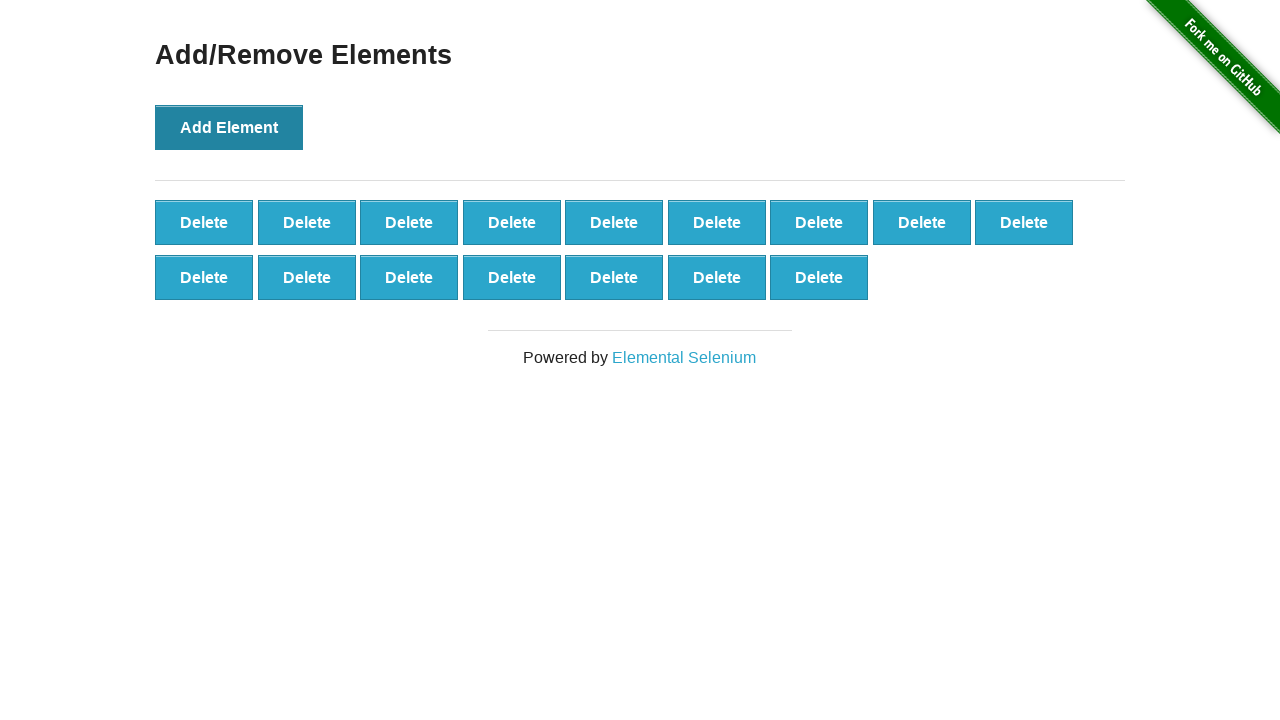

Clicked 'Add Element' button (iteration 17/100) at (229, 127) on xpath=//*[@onclick='addElement()']
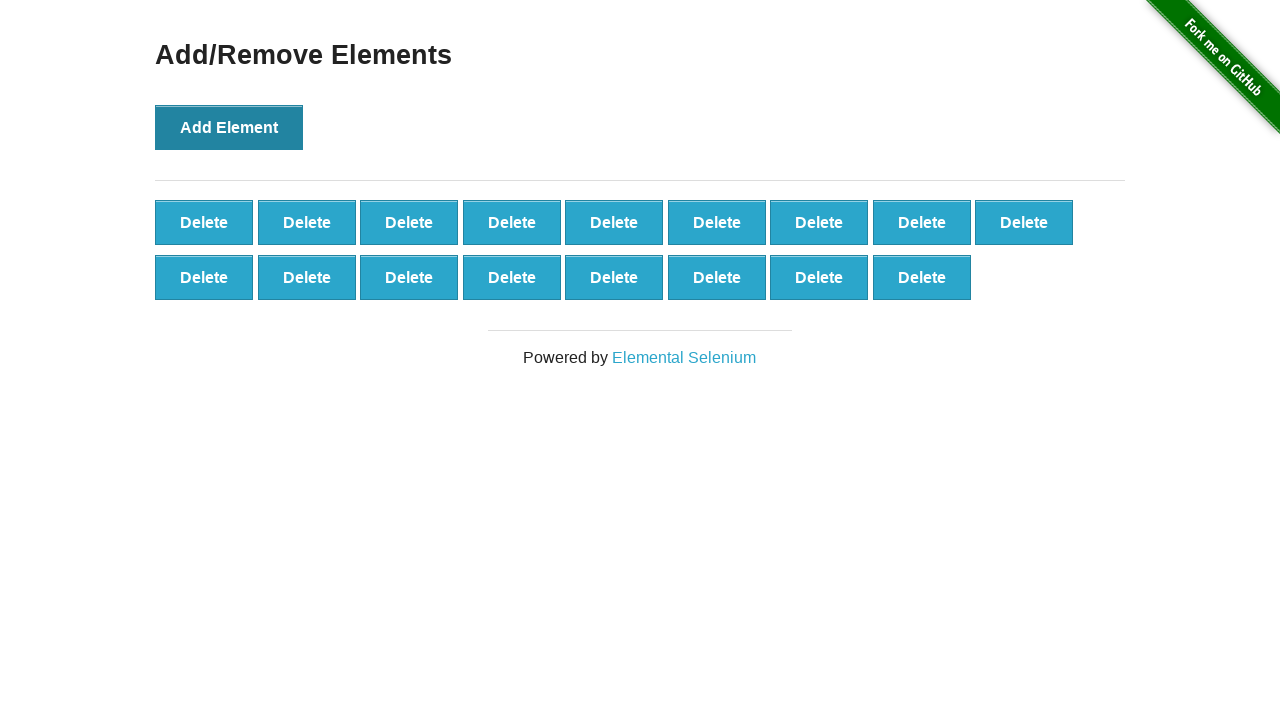

Clicked 'Add Element' button (iteration 18/100) at (229, 127) on xpath=//*[@onclick='addElement()']
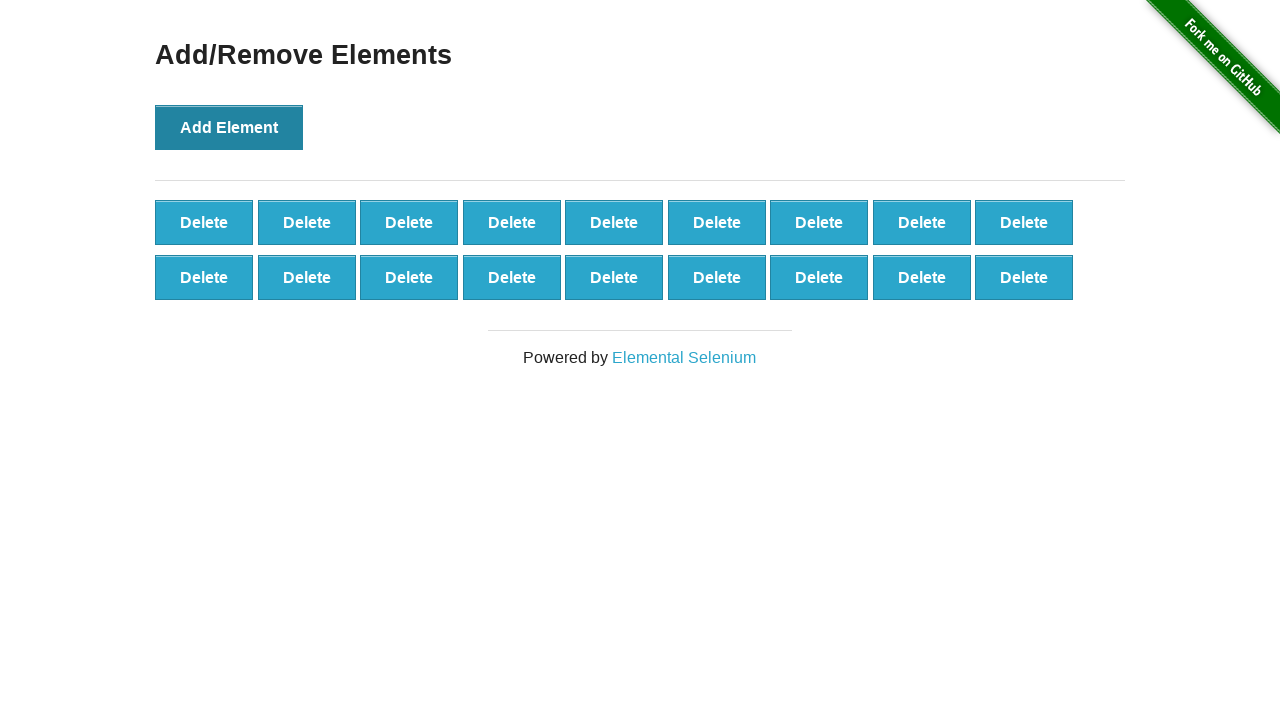

Clicked 'Add Element' button (iteration 19/100) at (229, 127) on xpath=//*[@onclick='addElement()']
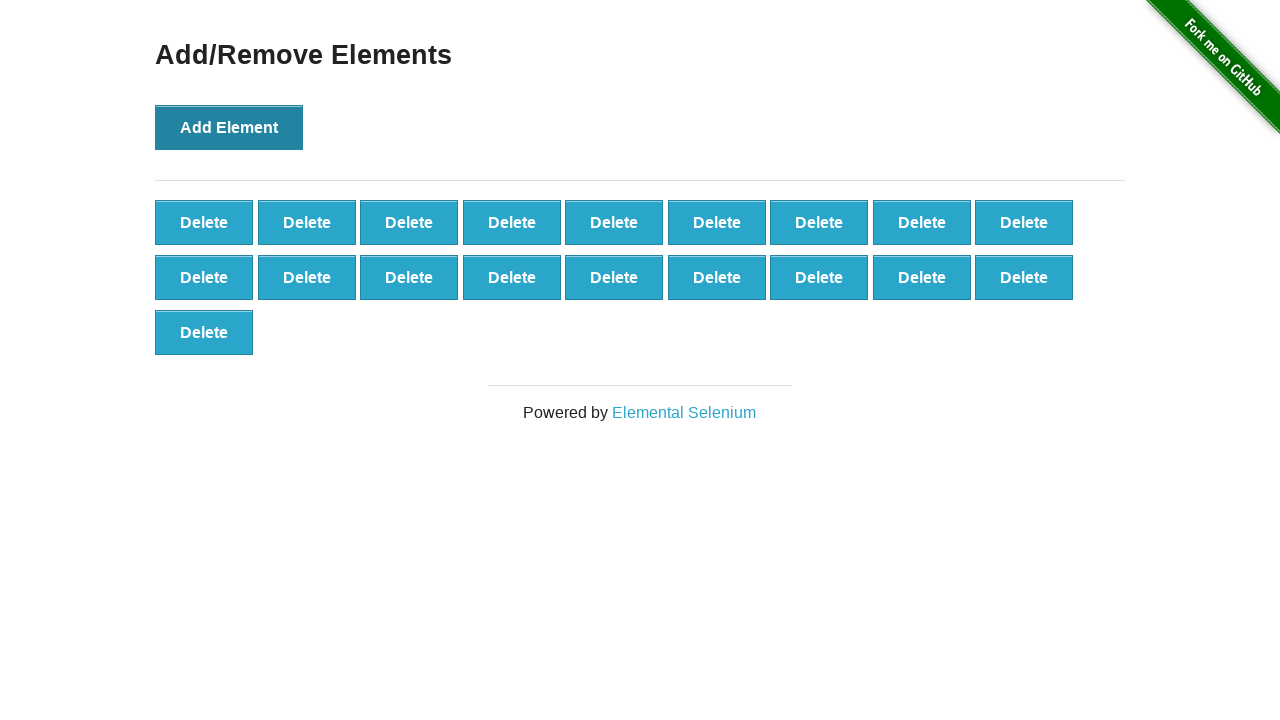

Clicked 'Add Element' button (iteration 20/100) at (229, 127) on xpath=//*[@onclick='addElement()']
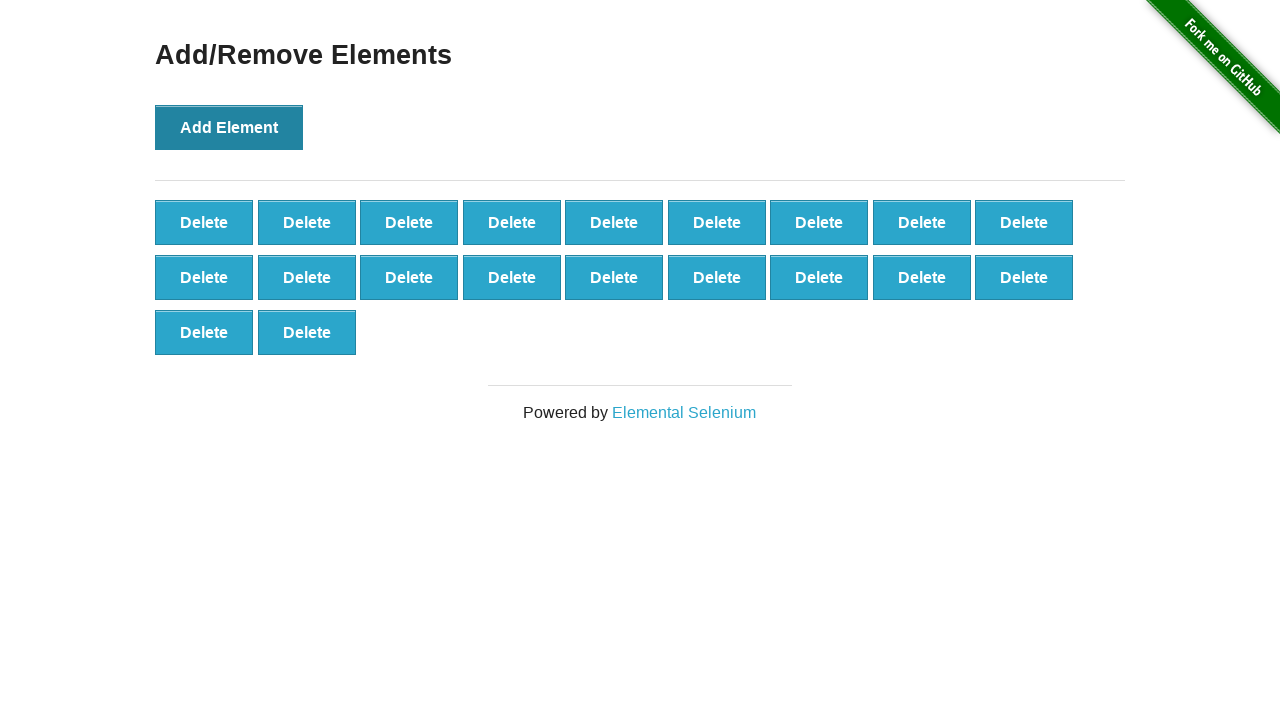

Clicked 'Add Element' button (iteration 21/100) at (229, 127) on xpath=//*[@onclick='addElement()']
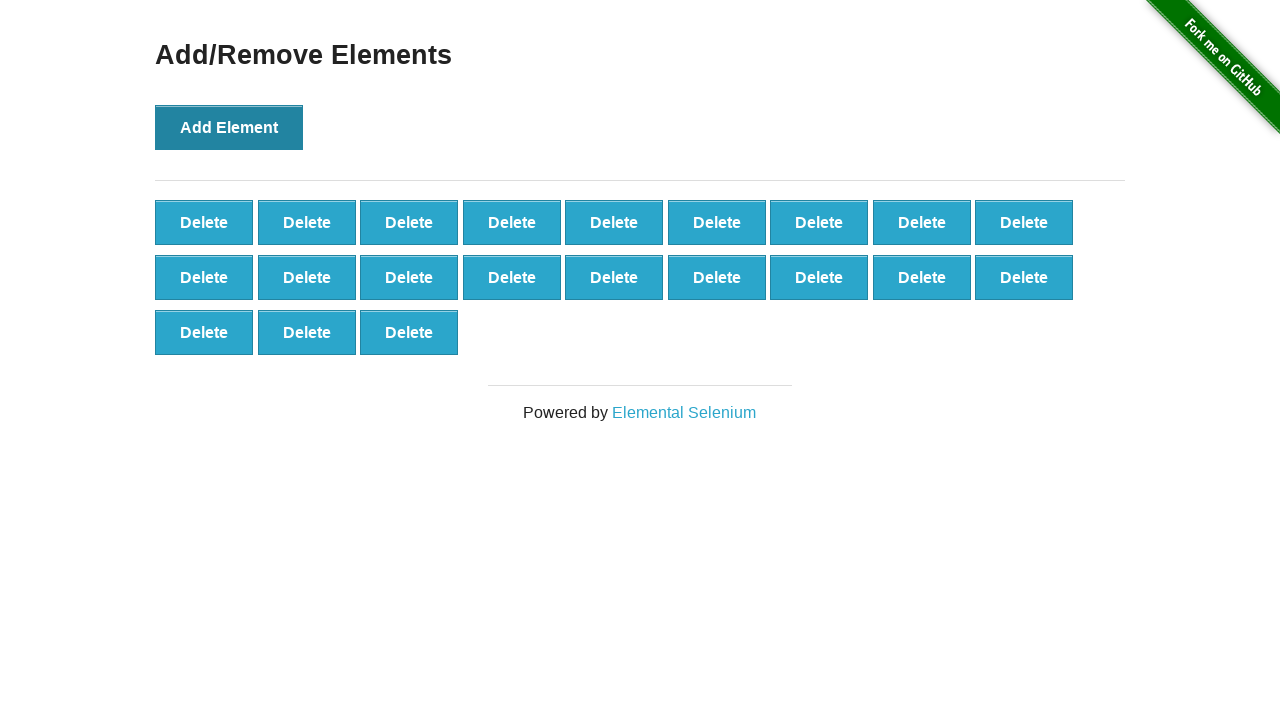

Clicked 'Add Element' button (iteration 22/100) at (229, 127) on xpath=//*[@onclick='addElement()']
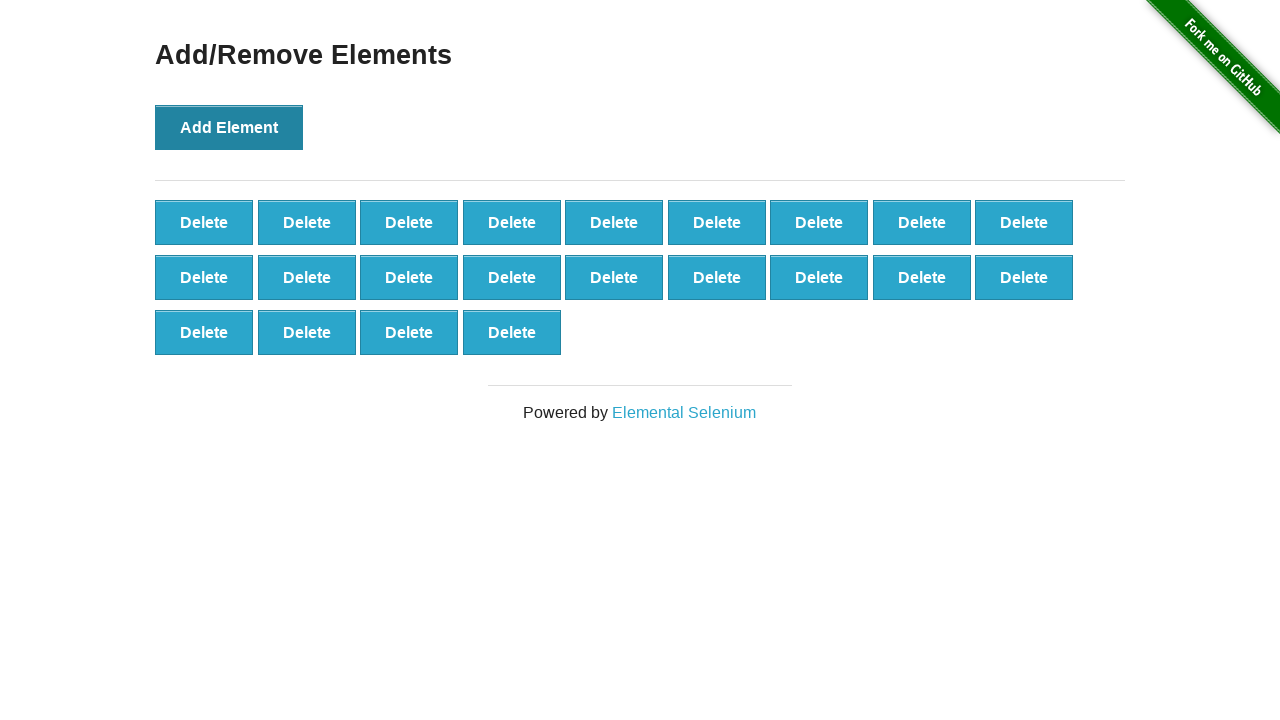

Clicked 'Add Element' button (iteration 23/100) at (229, 127) on xpath=//*[@onclick='addElement()']
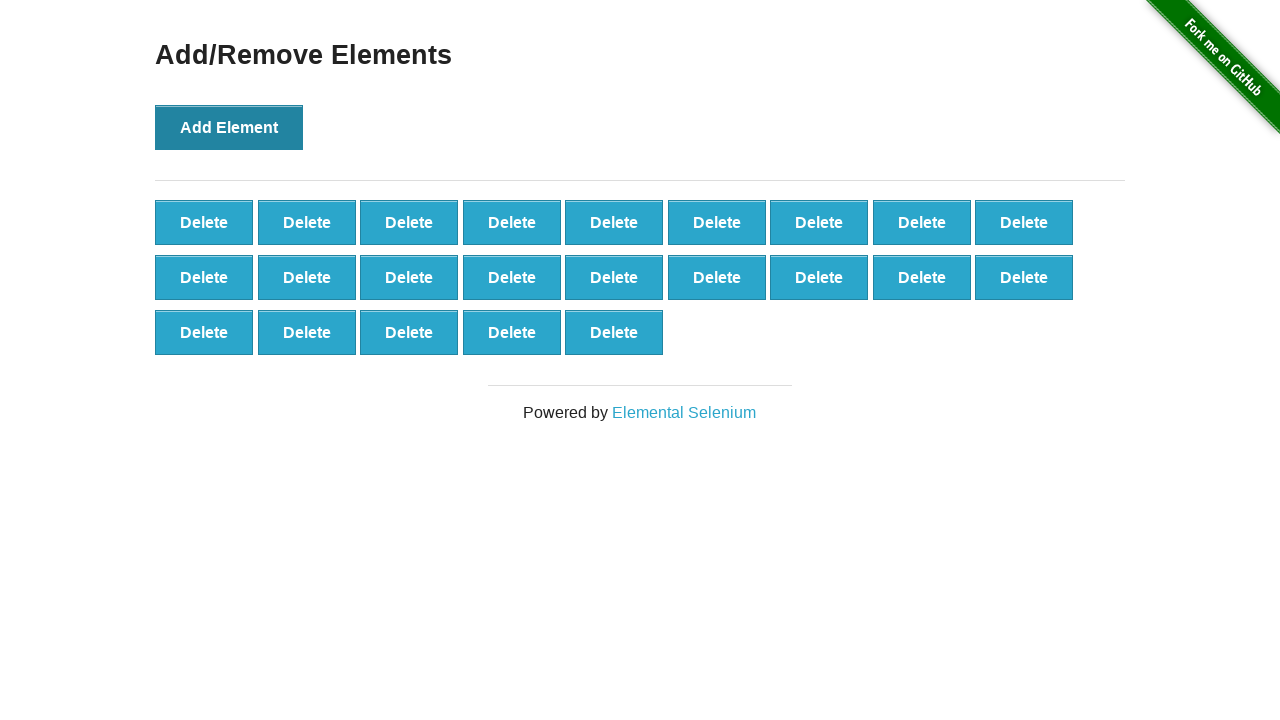

Clicked 'Add Element' button (iteration 24/100) at (229, 127) on xpath=//*[@onclick='addElement()']
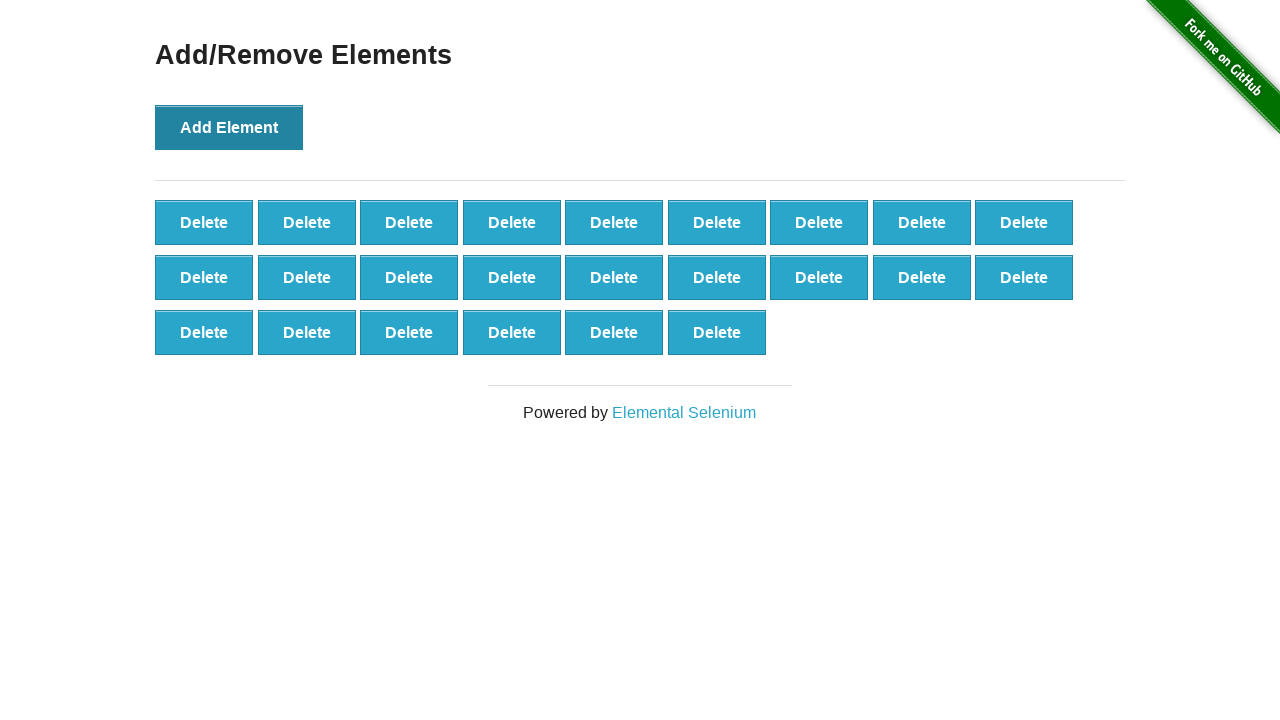

Clicked 'Add Element' button (iteration 25/100) at (229, 127) on xpath=//*[@onclick='addElement()']
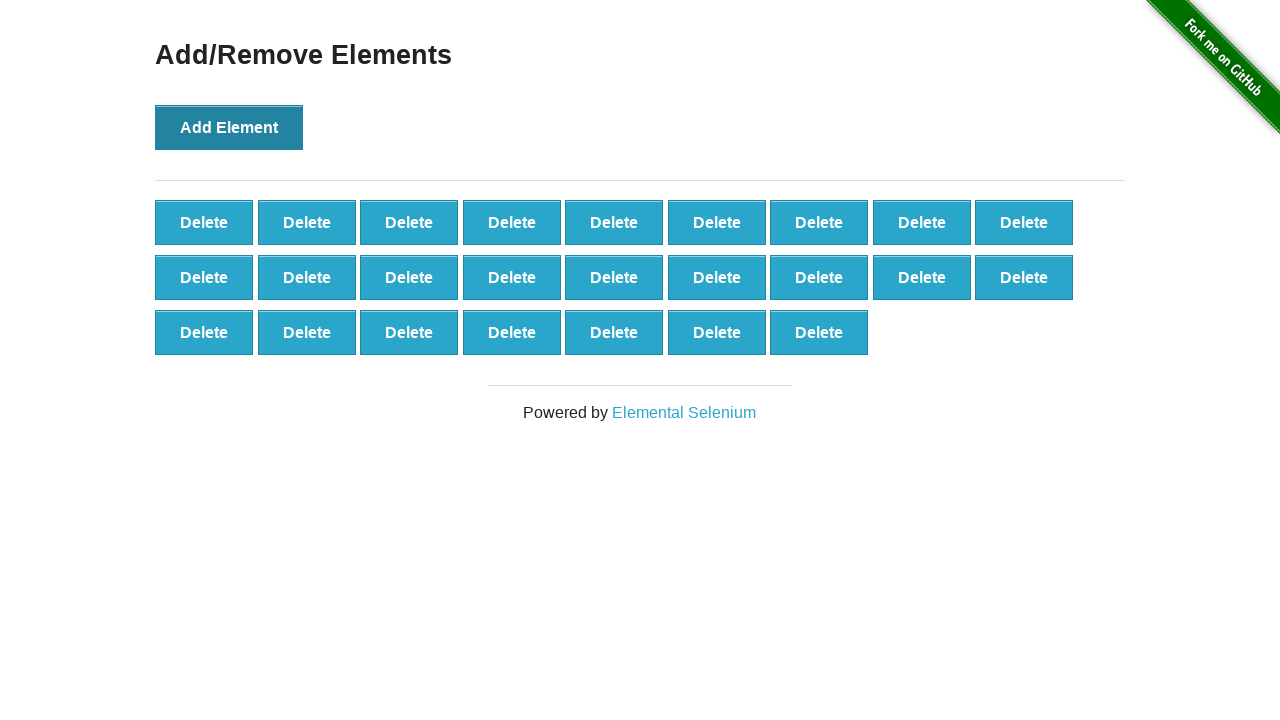

Clicked 'Add Element' button (iteration 26/100) at (229, 127) on xpath=//*[@onclick='addElement()']
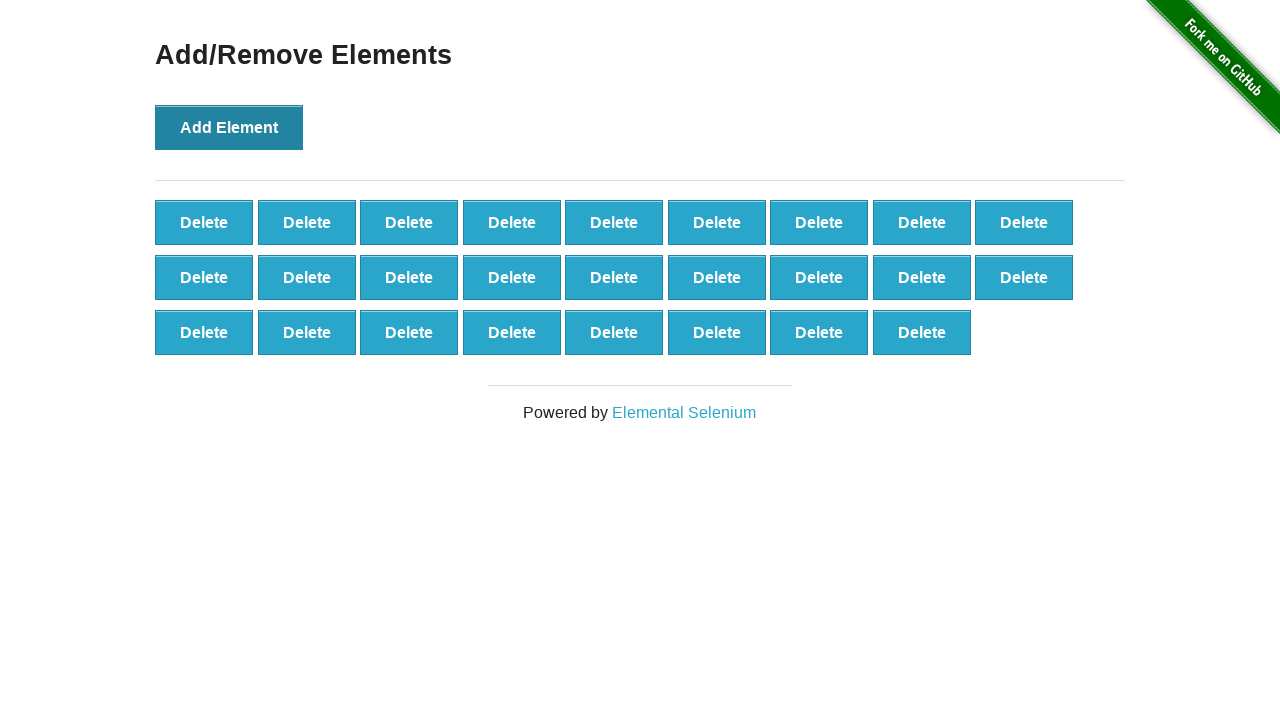

Clicked 'Add Element' button (iteration 27/100) at (229, 127) on xpath=//*[@onclick='addElement()']
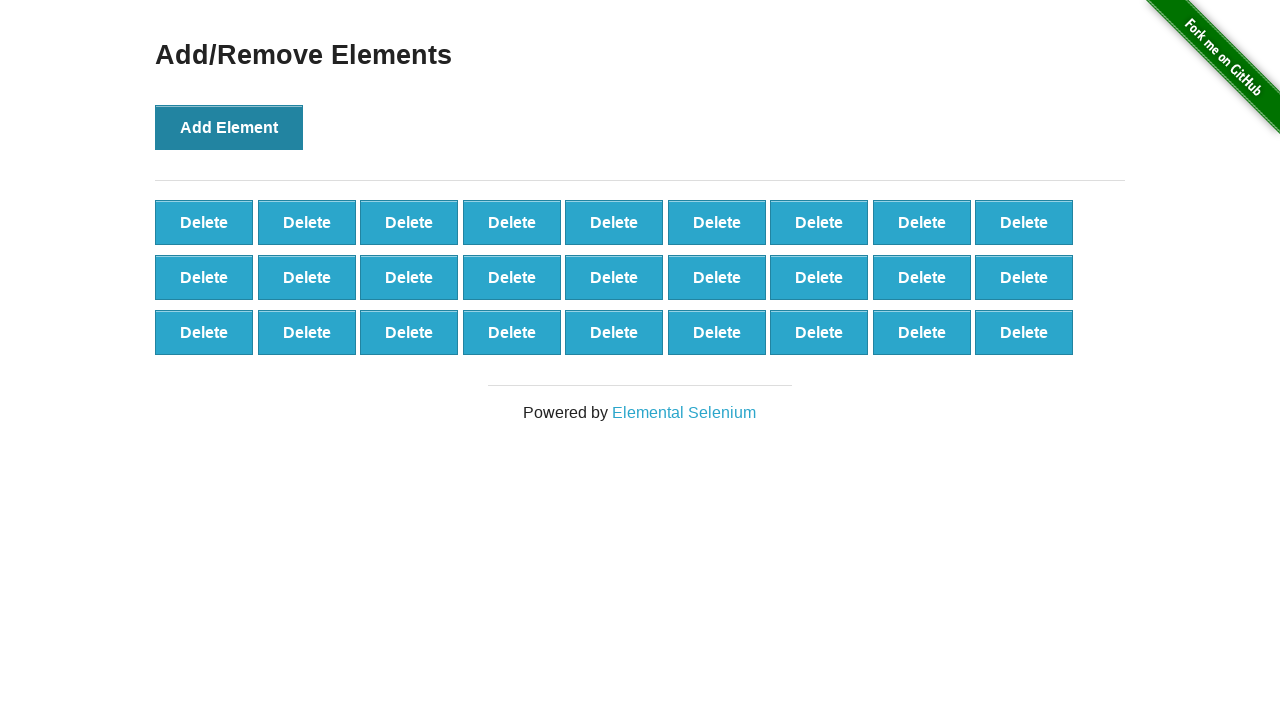

Clicked 'Add Element' button (iteration 28/100) at (229, 127) on xpath=//*[@onclick='addElement()']
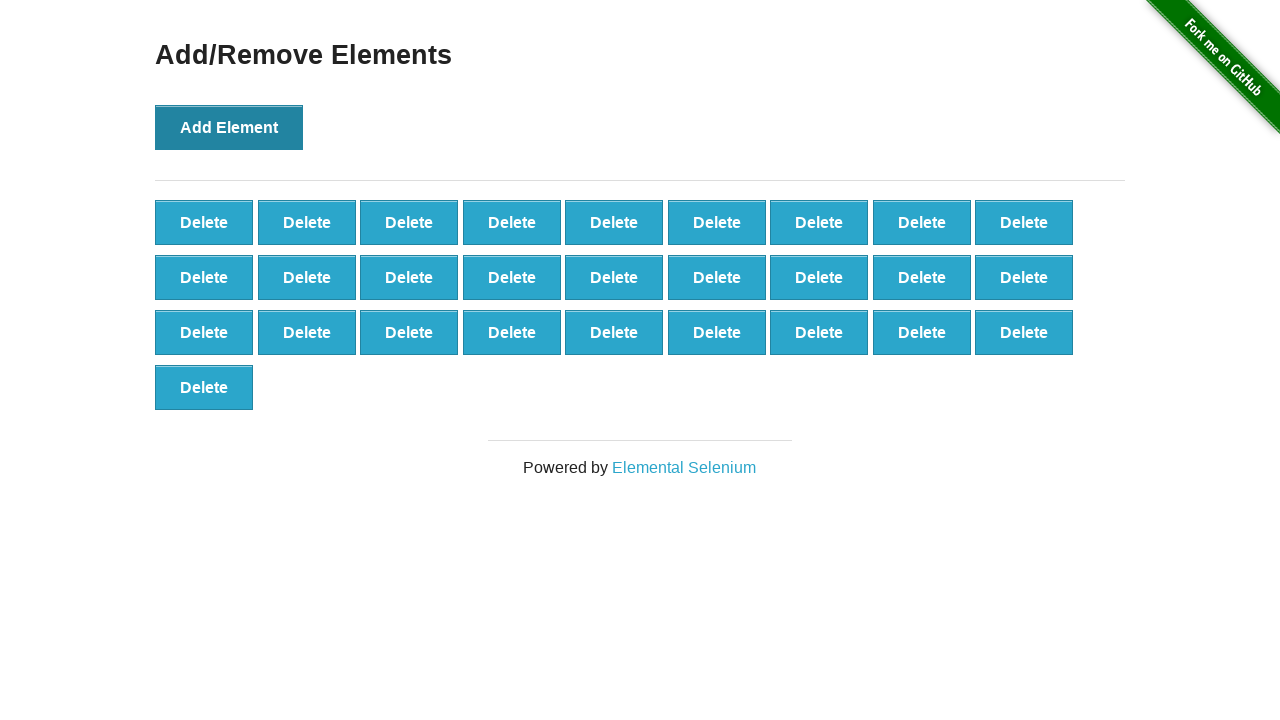

Clicked 'Add Element' button (iteration 29/100) at (229, 127) on xpath=//*[@onclick='addElement()']
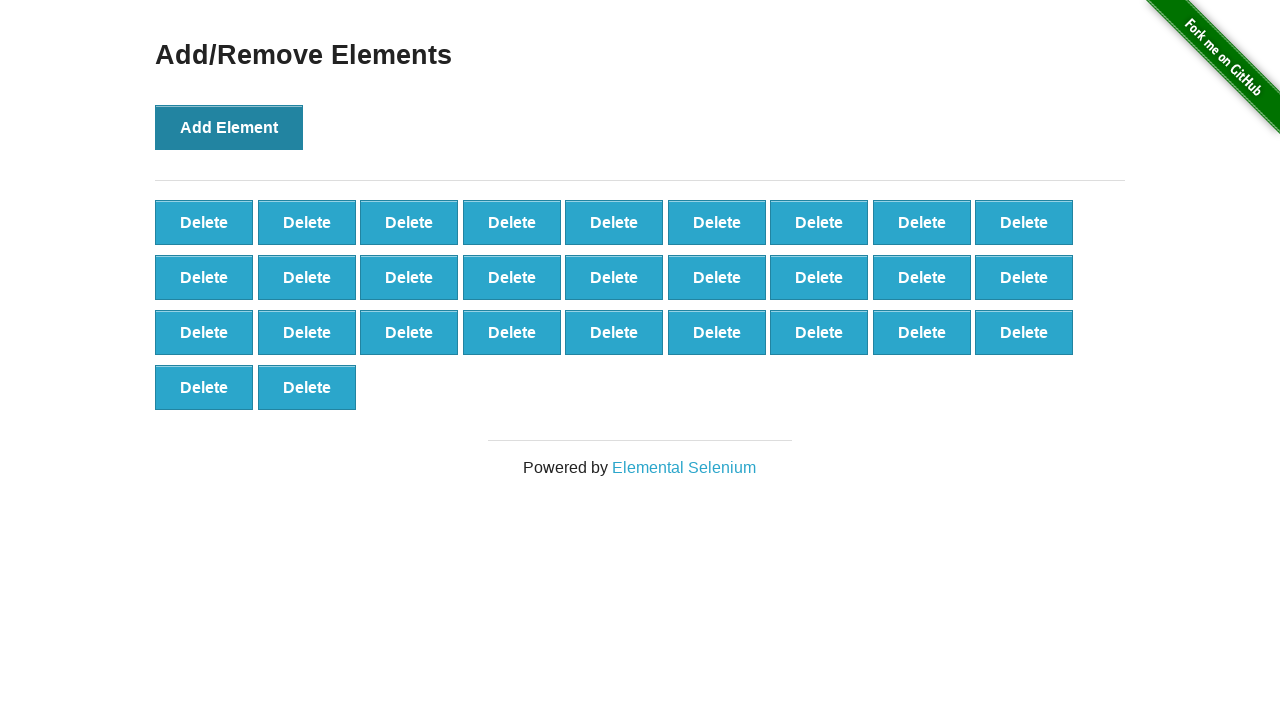

Clicked 'Add Element' button (iteration 30/100) at (229, 127) on xpath=//*[@onclick='addElement()']
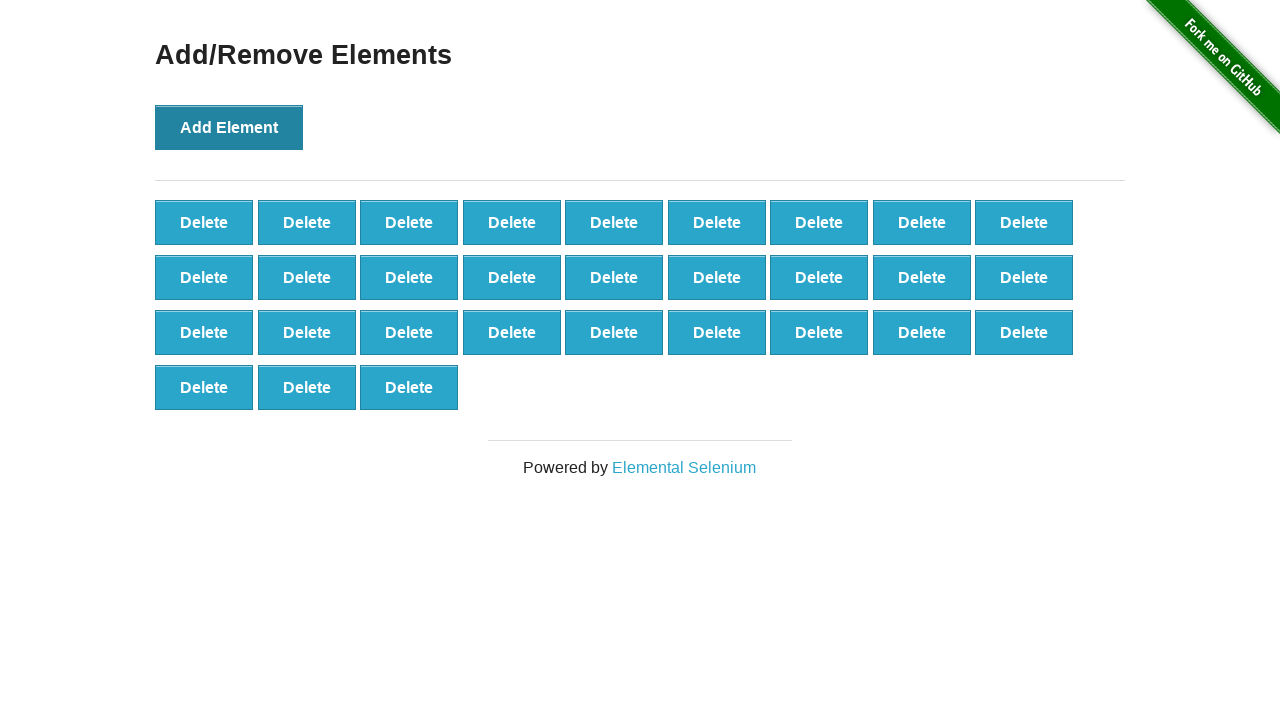

Clicked 'Add Element' button (iteration 31/100) at (229, 127) on xpath=//*[@onclick='addElement()']
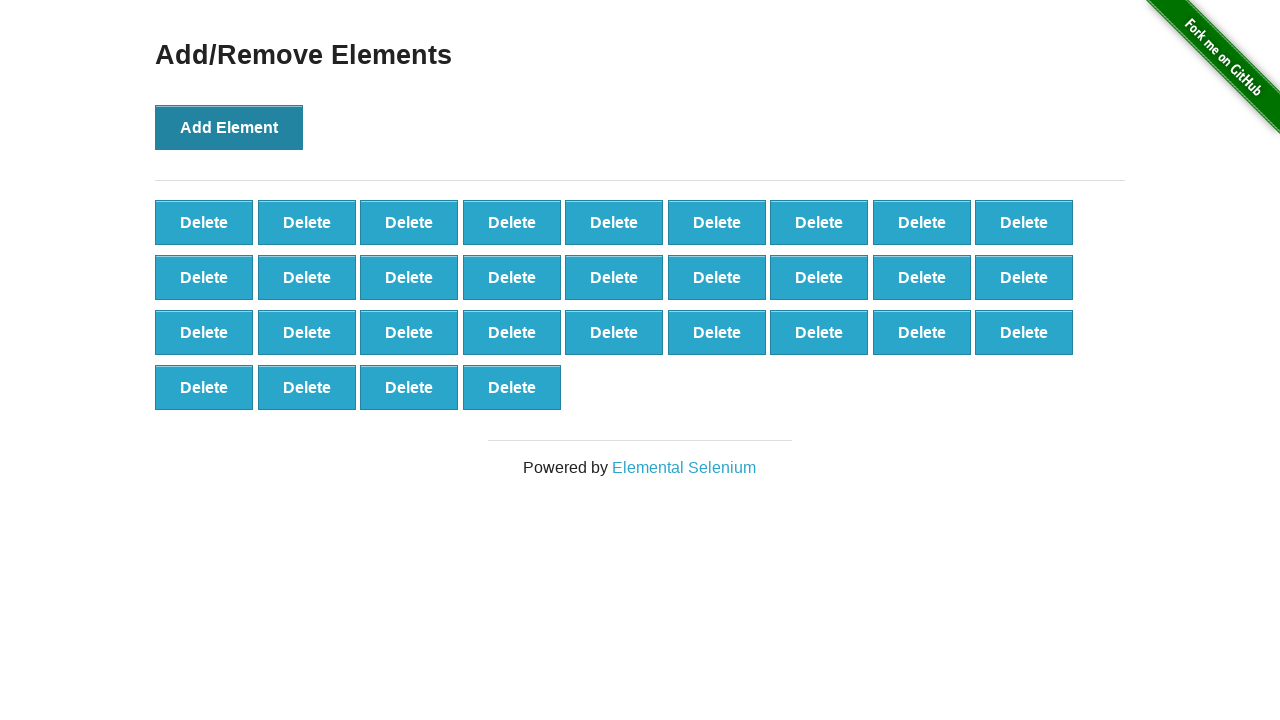

Clicked 'Add Element' button (iteration 32/100) at (229, 127) on xpath=//*[@onclick='addElement()']
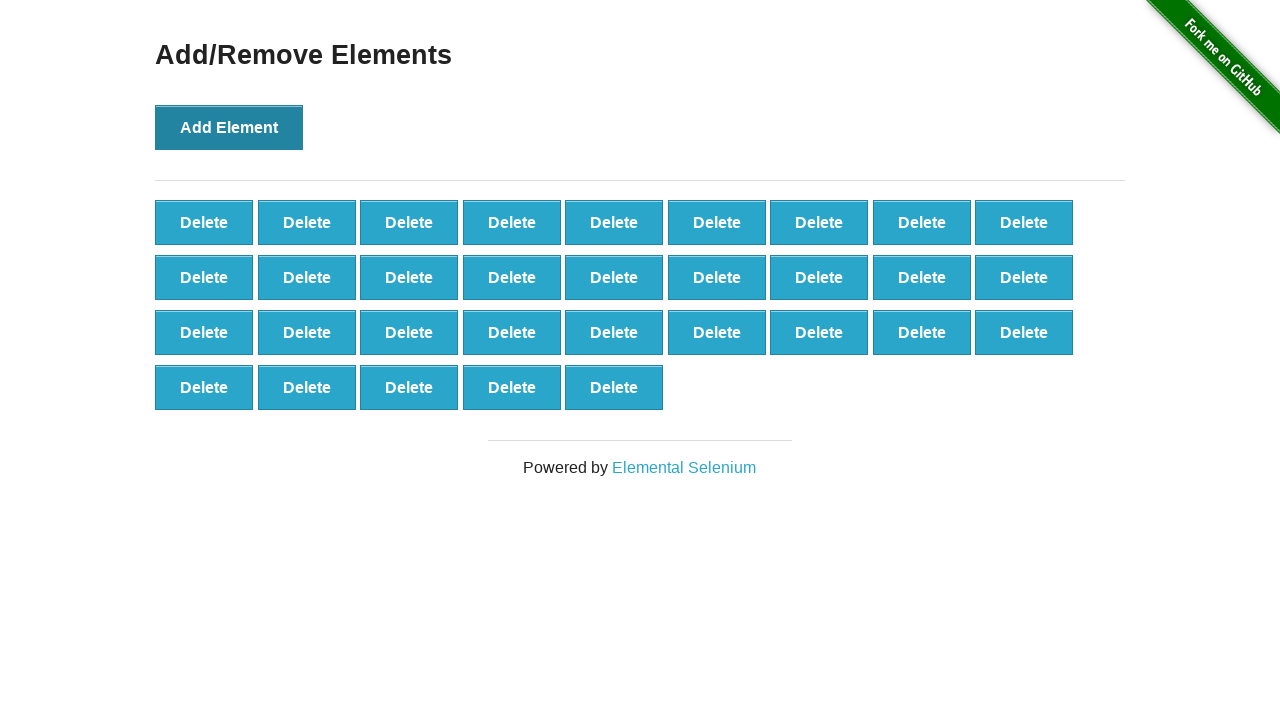

Clicked 'Add Element' button (iteration 33/100) at (229, 127) on xpath=//*[@onclick='addElement()']
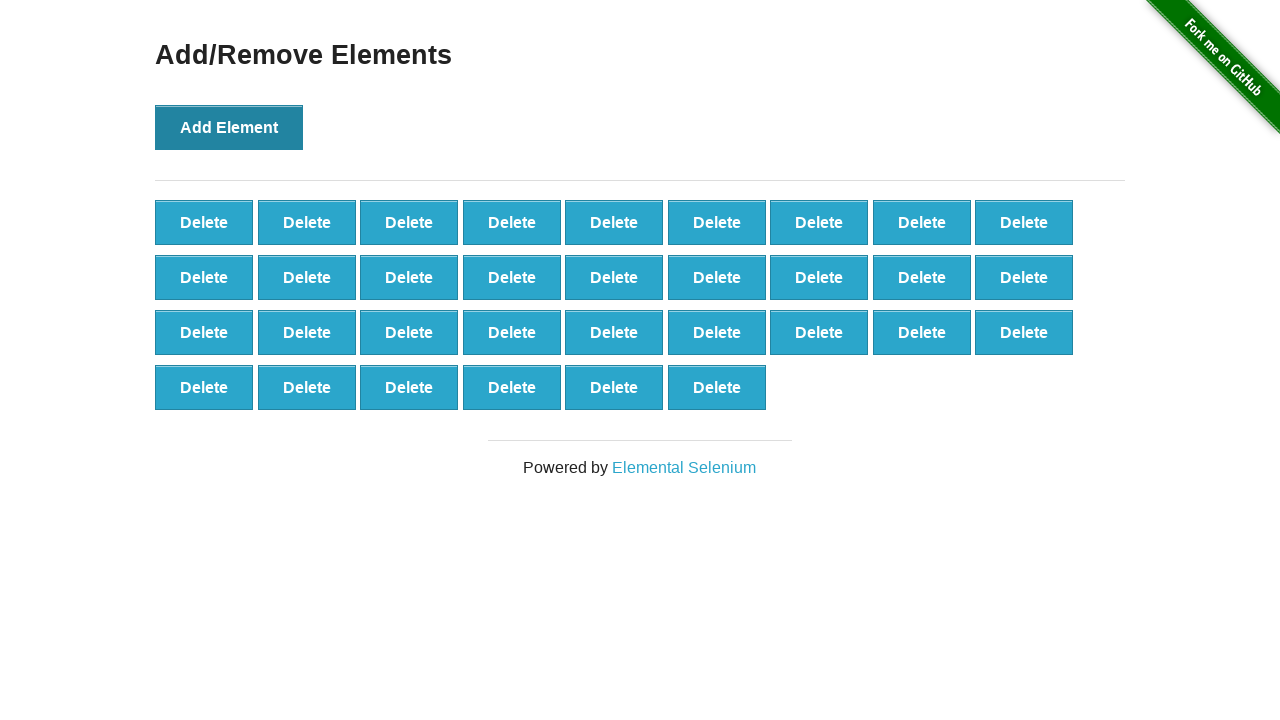

Clicked 'Add Element' button (iteration 34/100) at (229, 127) on xpath=//*[@onclick='addElement()']
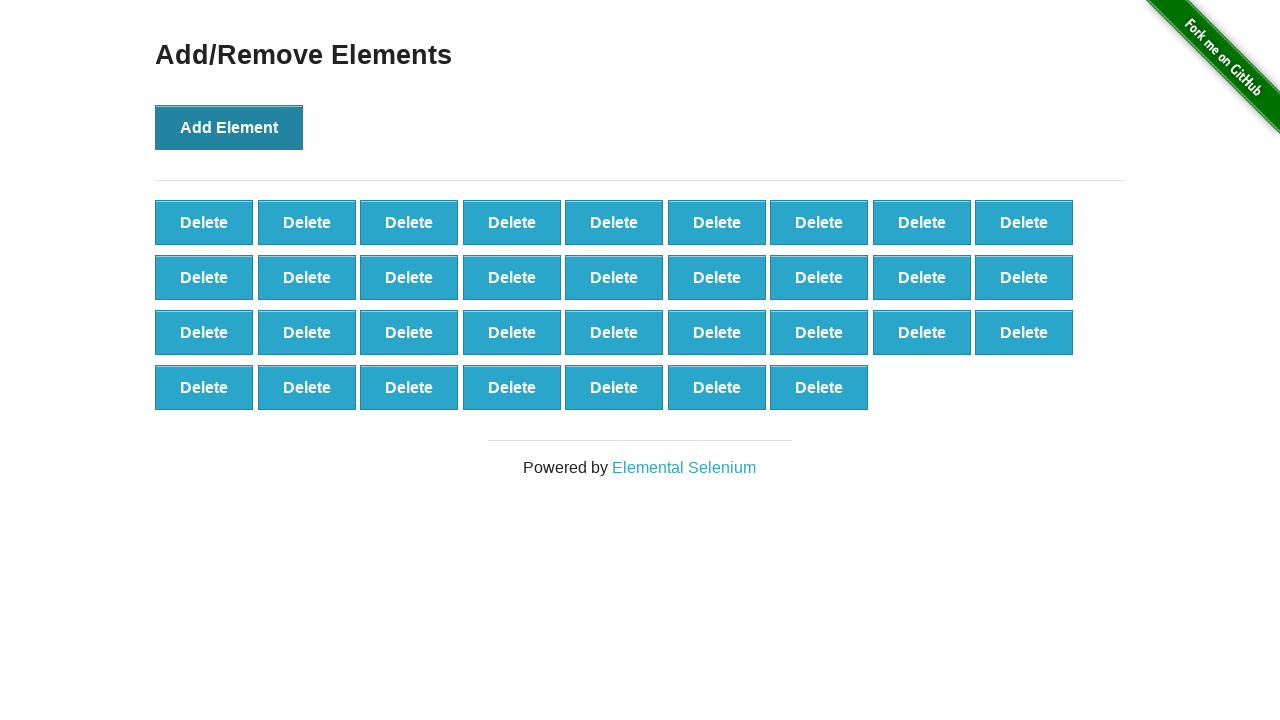

Clicked 'Add Element' button (iteration 35/100) at (229, 127) on xpath=//*[@onclick='addElement()']
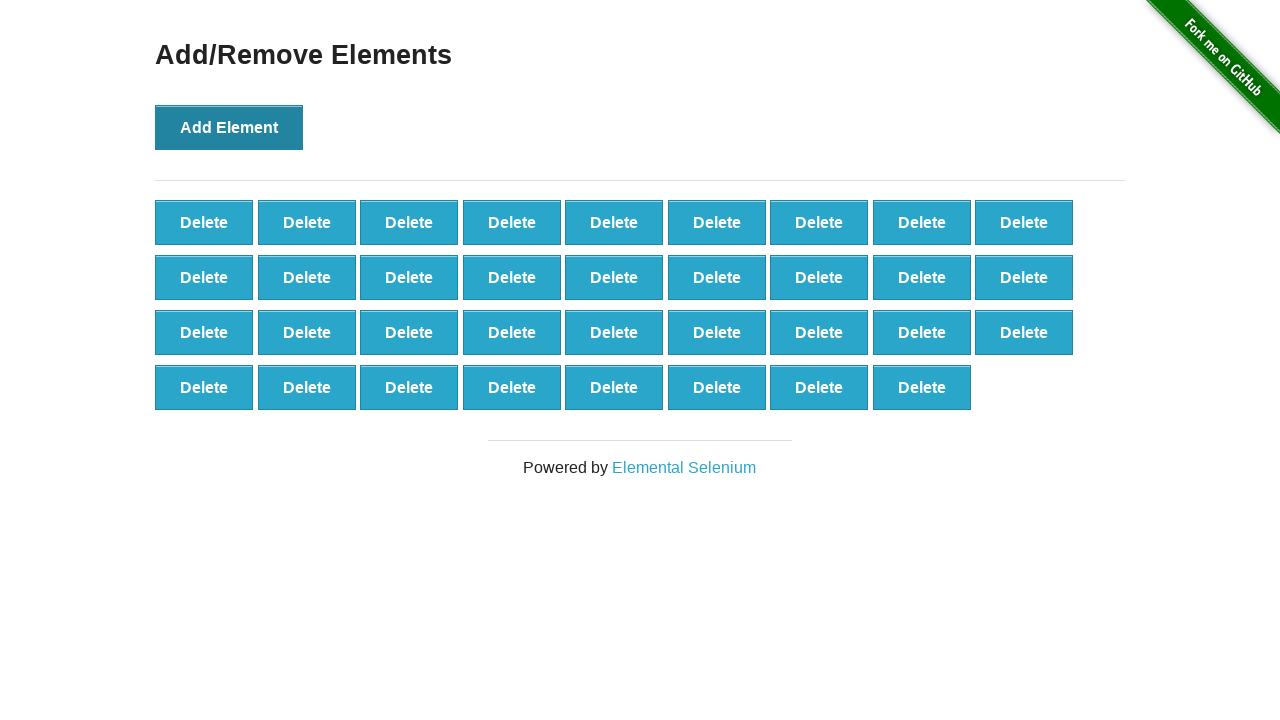

Clicked 'Add Element' button (iteration 36/100) at (229, 127) on xpath=//*[@onclick='addElement()']
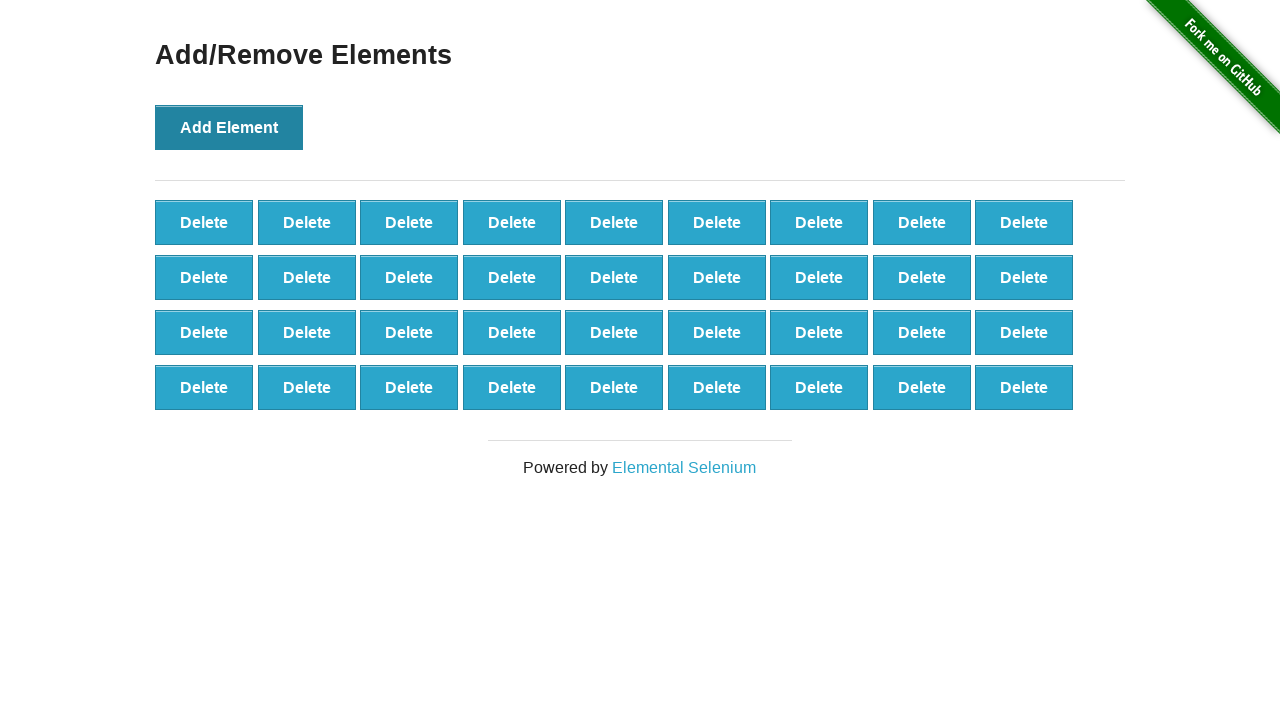

Clicked 'Add Element' button (iteration 37/100) at (229, 127) on xpath=//*[@onclick='addElement()']
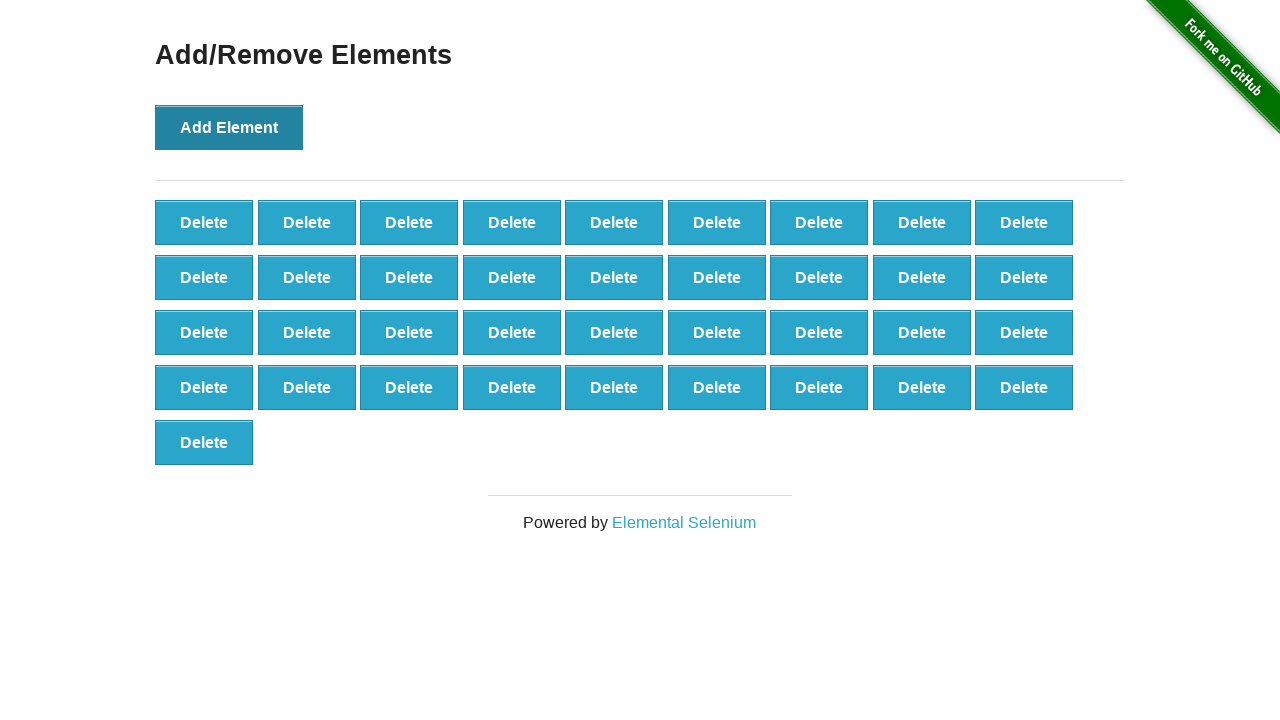

Clicked 'Add Element' button (iteration 38/100) at (229, 127) on xpath=//*[@onclick='addElement()']
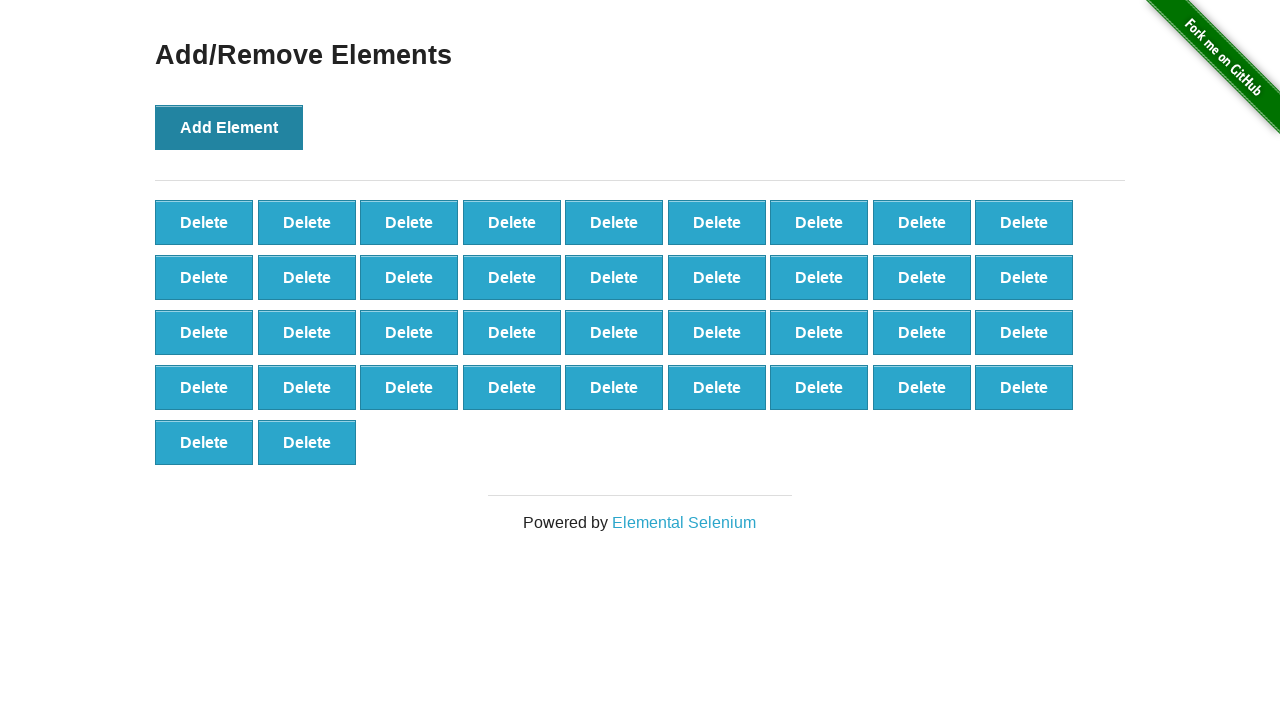

Clicked 'Add Element' button (iteration 39/100) at (229, 127) on xpath=//*[@onclick='addElement()']
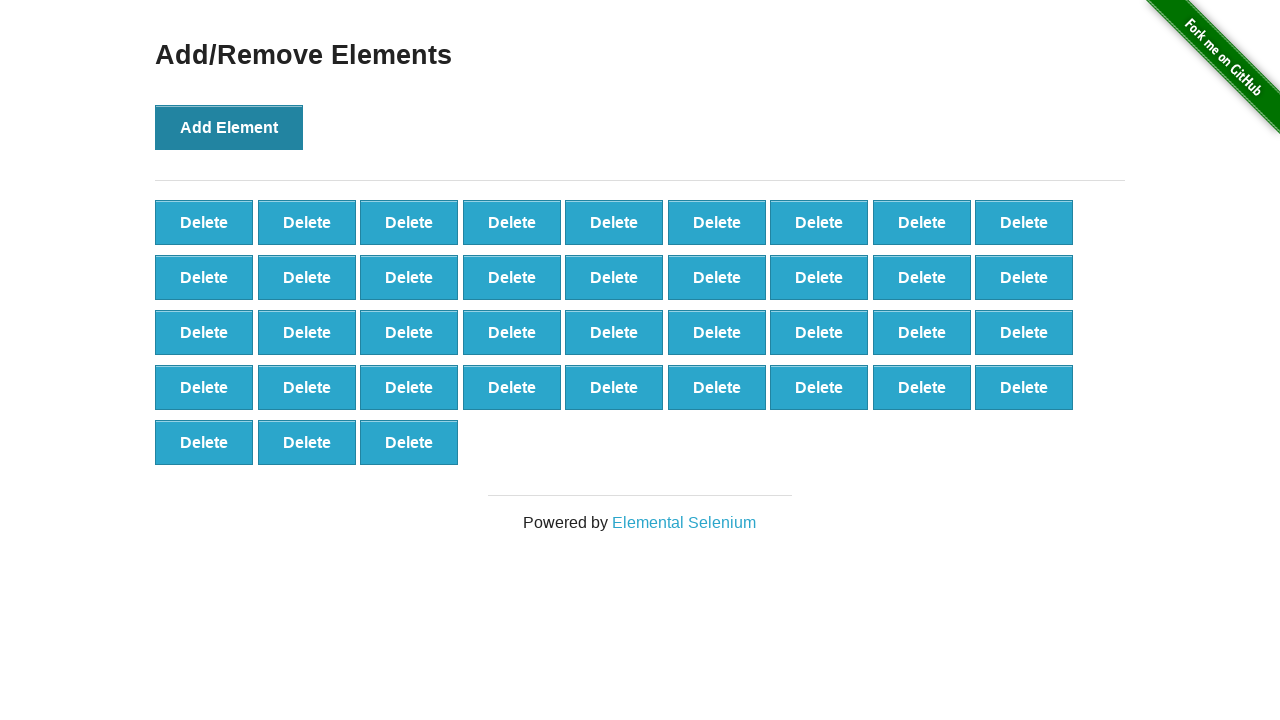

Clicked 'Add Element' button (iteration 40/100) at (229, 127) on xpath=//*[@onclick='addElement()']
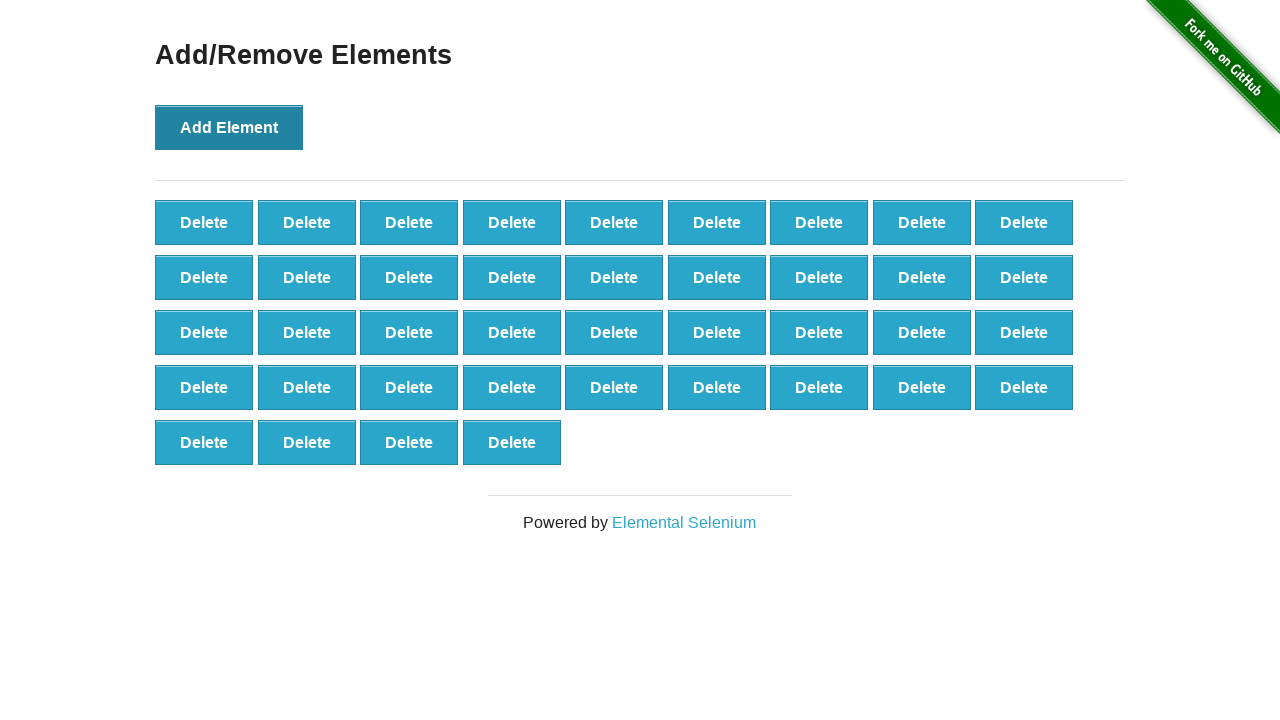

Clicked 'Add Element' button (iteration 41/100) at (229, 127) on xpath=//*[@onclick='addElement()']
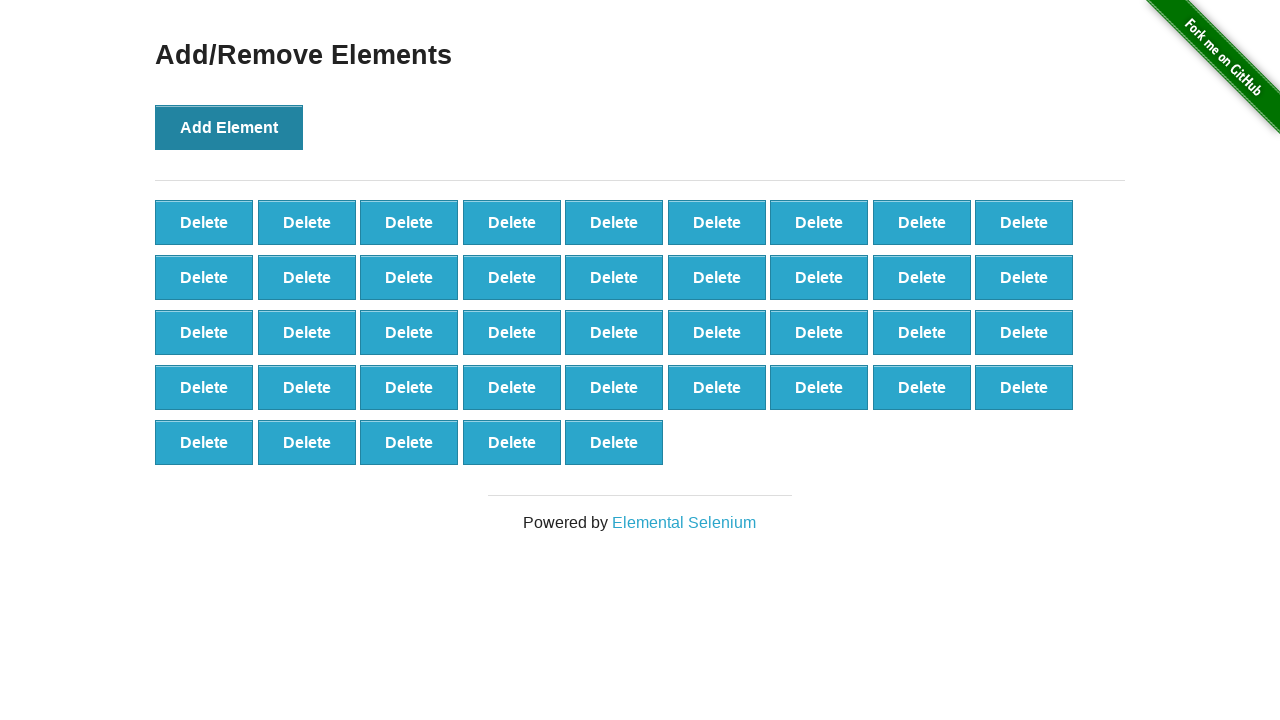

Clicked 'Add Element' button (iteration 42/100) at (229, 127) on xpath=//*[@onclick='addElement()']
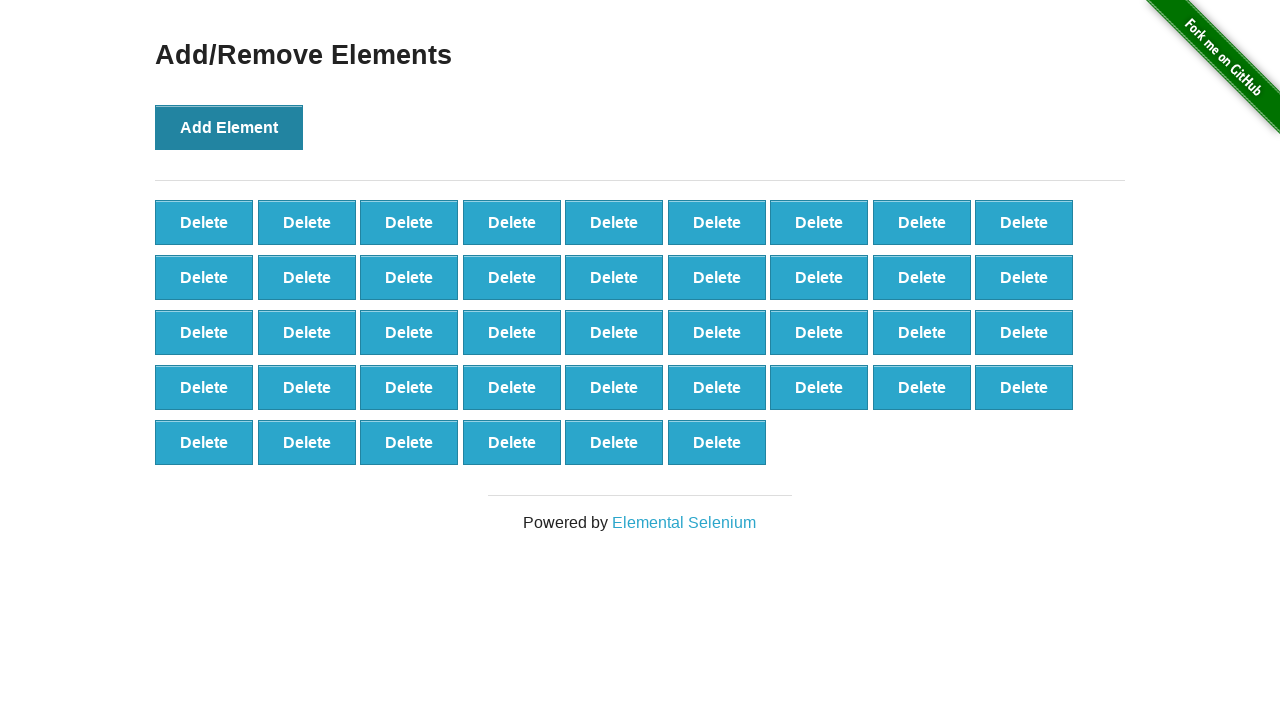

Clicked 'Add Element' button (iteration 43/100) at (229, 127) on xpath=//*[@onclick='addElement()']
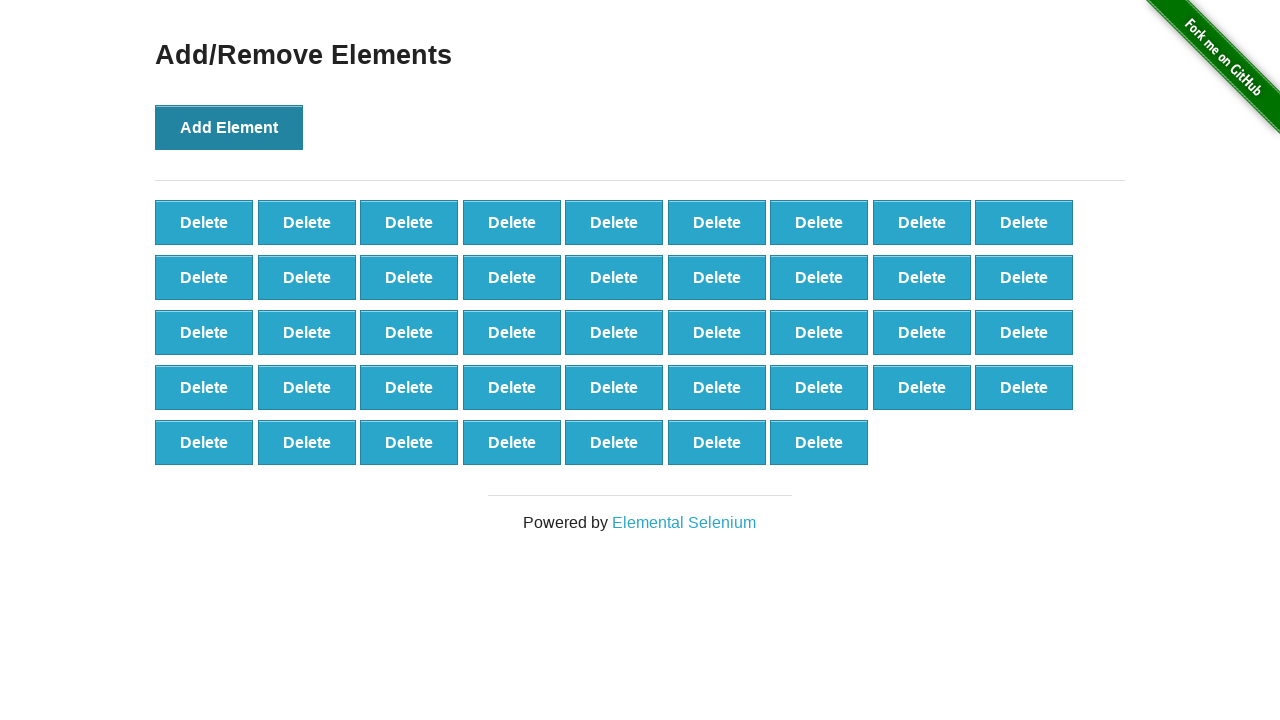

Clicked 'Add Element' button (iteration 44/100) at (229, 127) on xpath=//*[@onclick='addElement()']
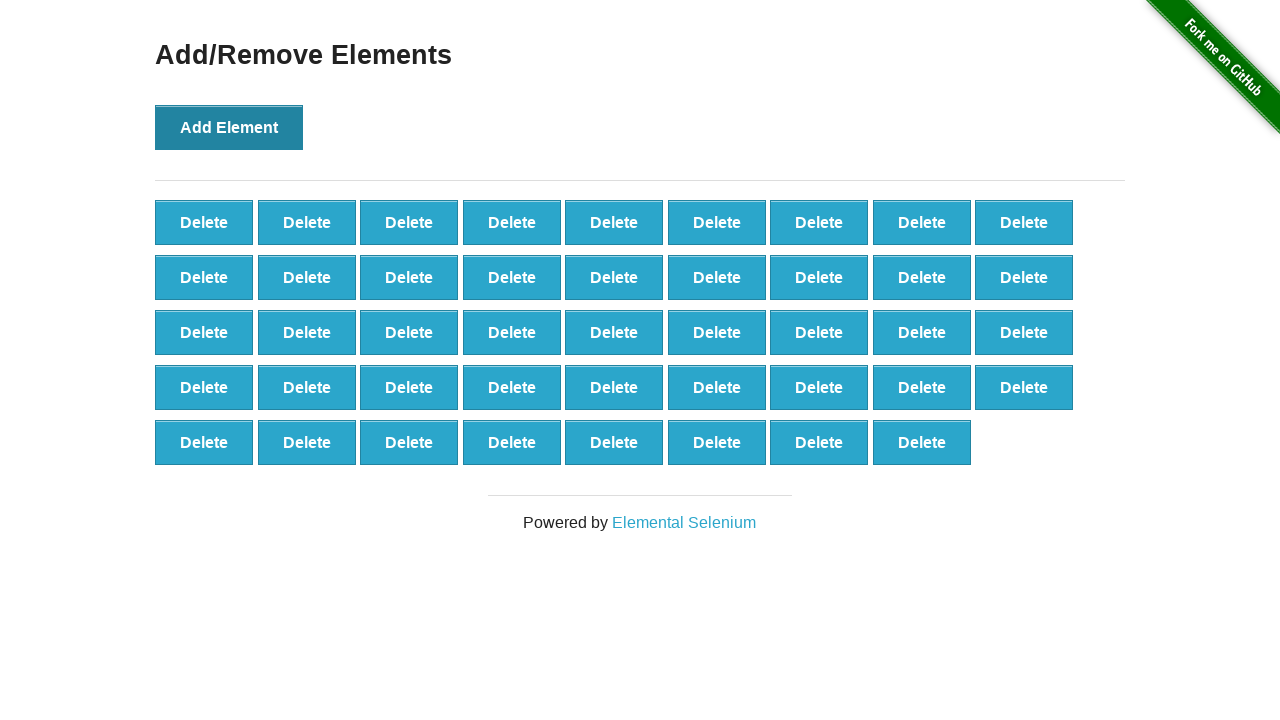

Clicked 'Add Element' button (iteration 45/100) at (229, 127) on xpath=//*[@onclick='addElement()']
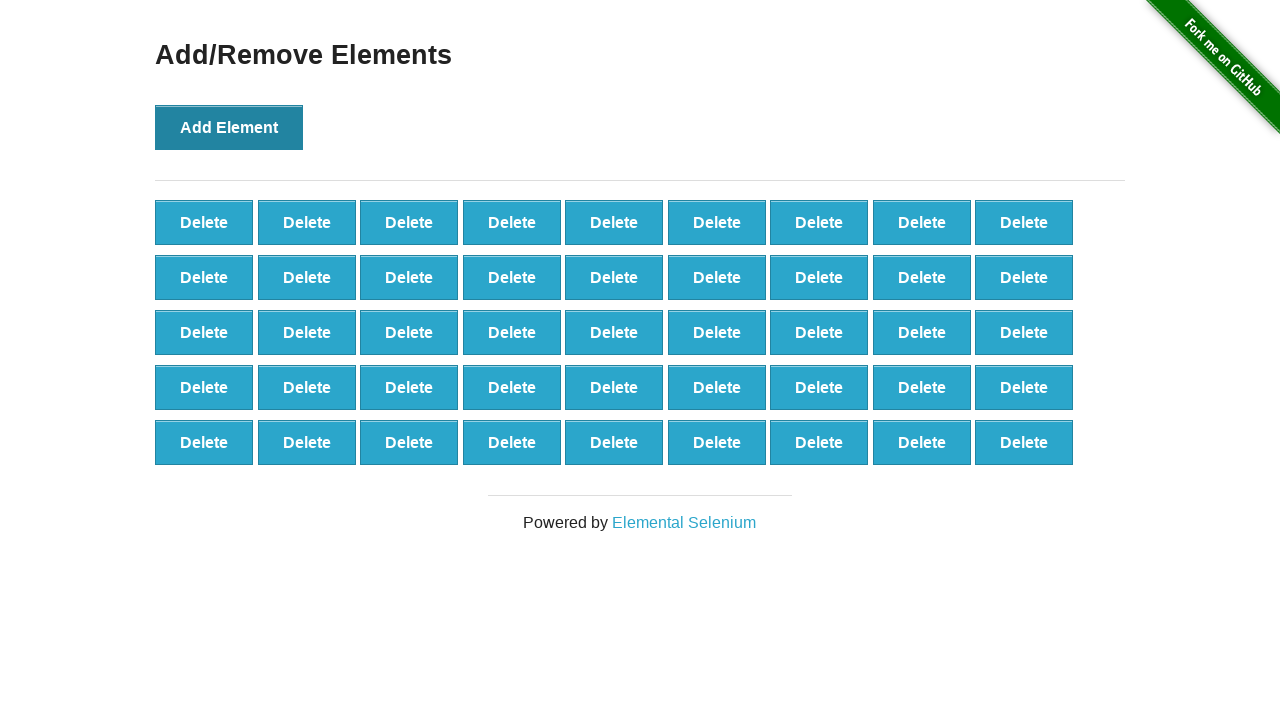

Clicked 'Add Element' button (iteration 46/100) at (229, 127) on xpath=//*[@onclick='addElement()']
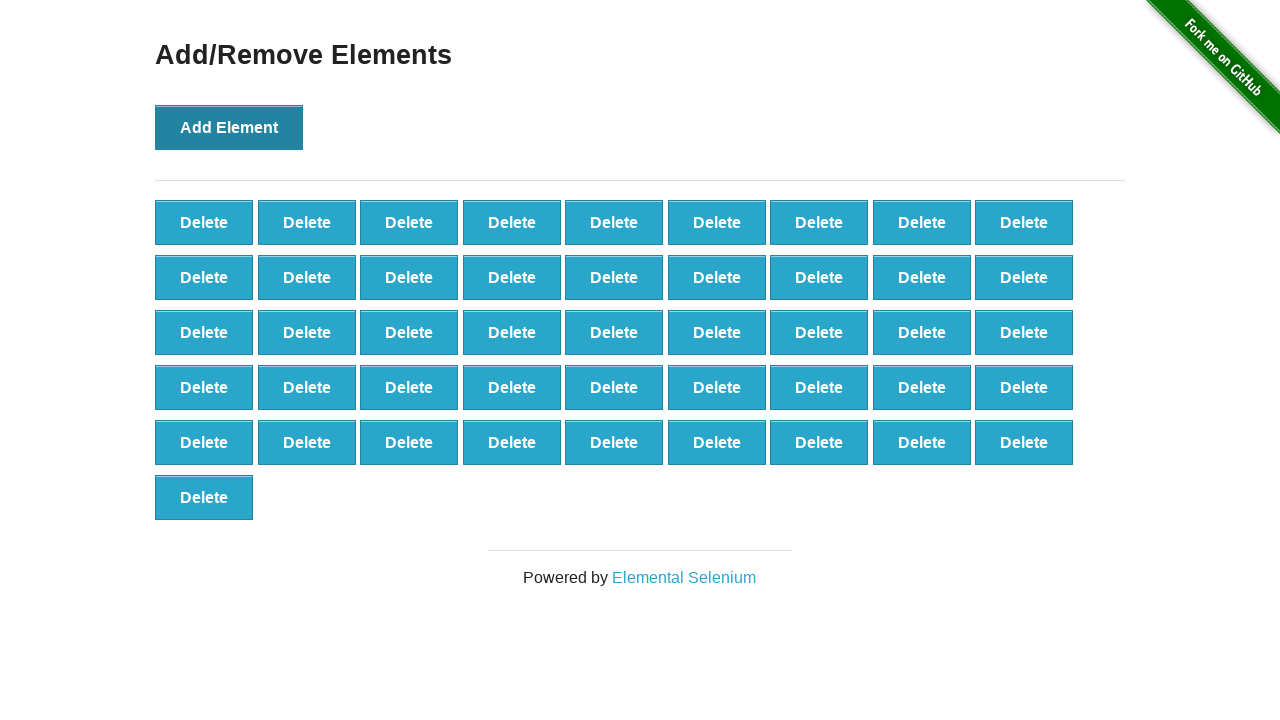

Clicked 'Add Element' button (iteration 47/100) at (229, 127) on xpath=//*[@onclick='addElement()']
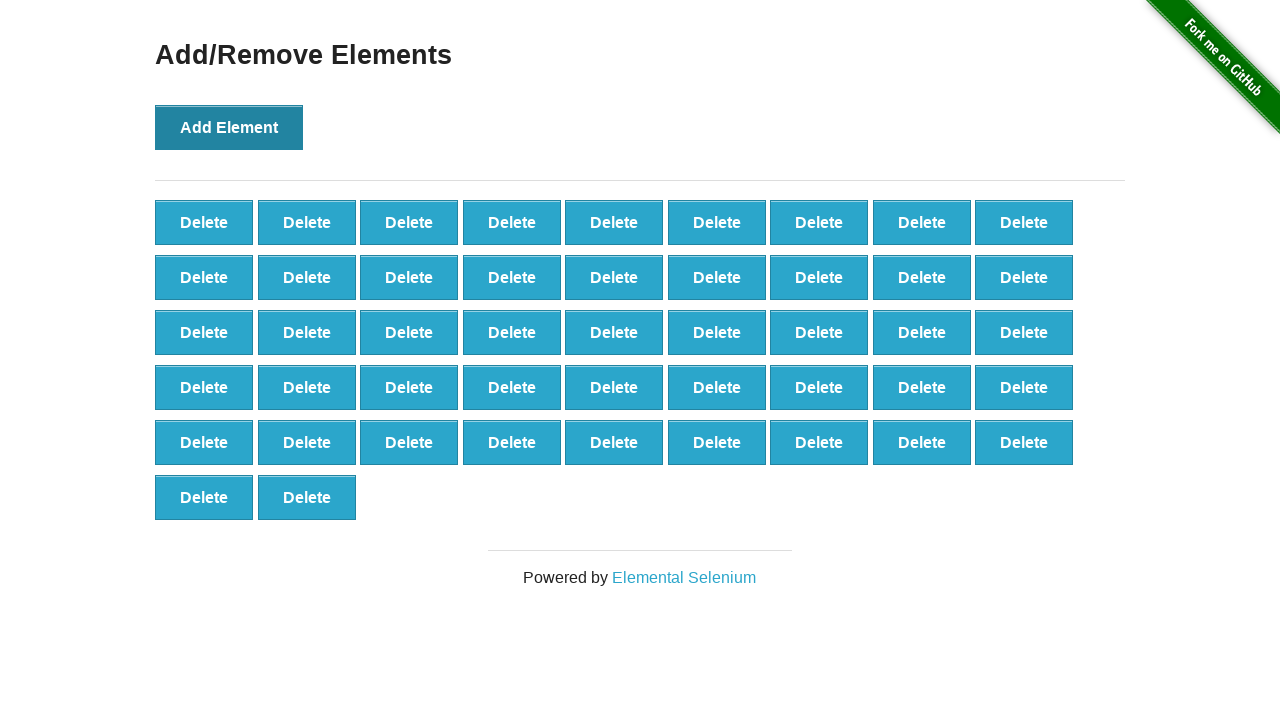

Clicked 'Add Element' button (iteration 48/100) at (229, 127) on xpath=//*[@onclick='addElement()']
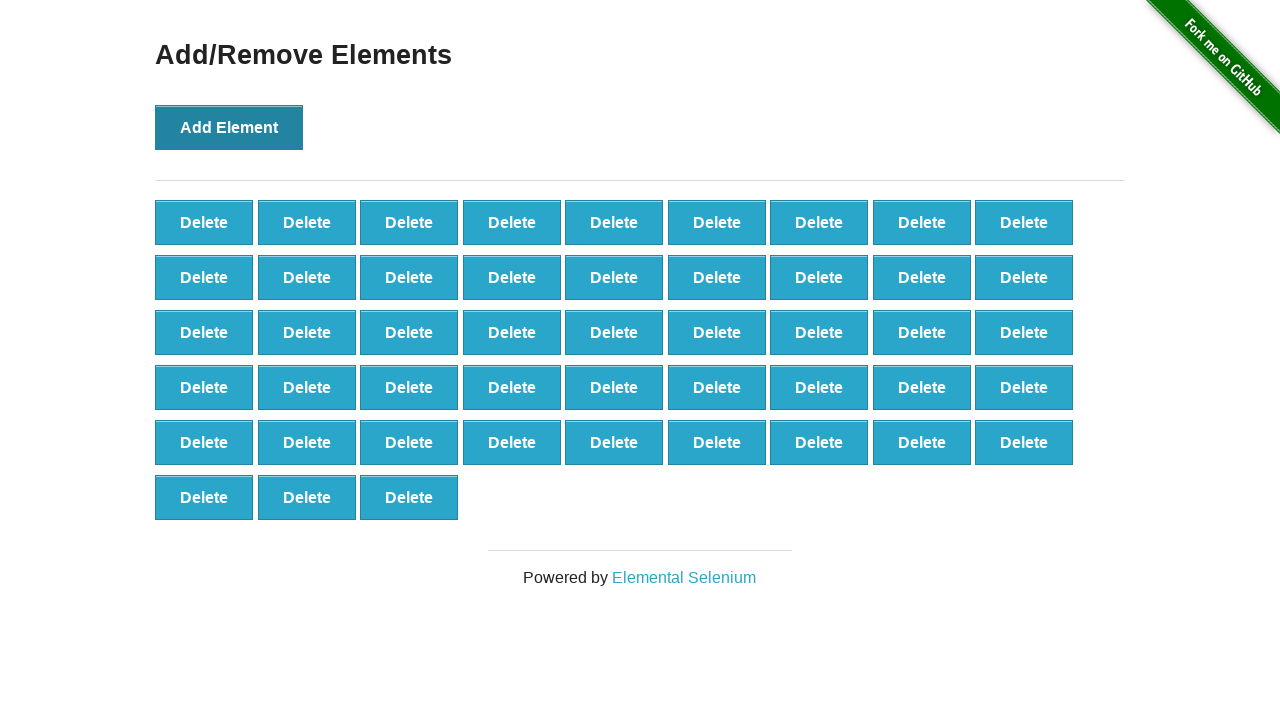

Clicked 'Add Element' button (iteration 49/100) at (229, 127) on xpath=//*[@onclick='addElement()']
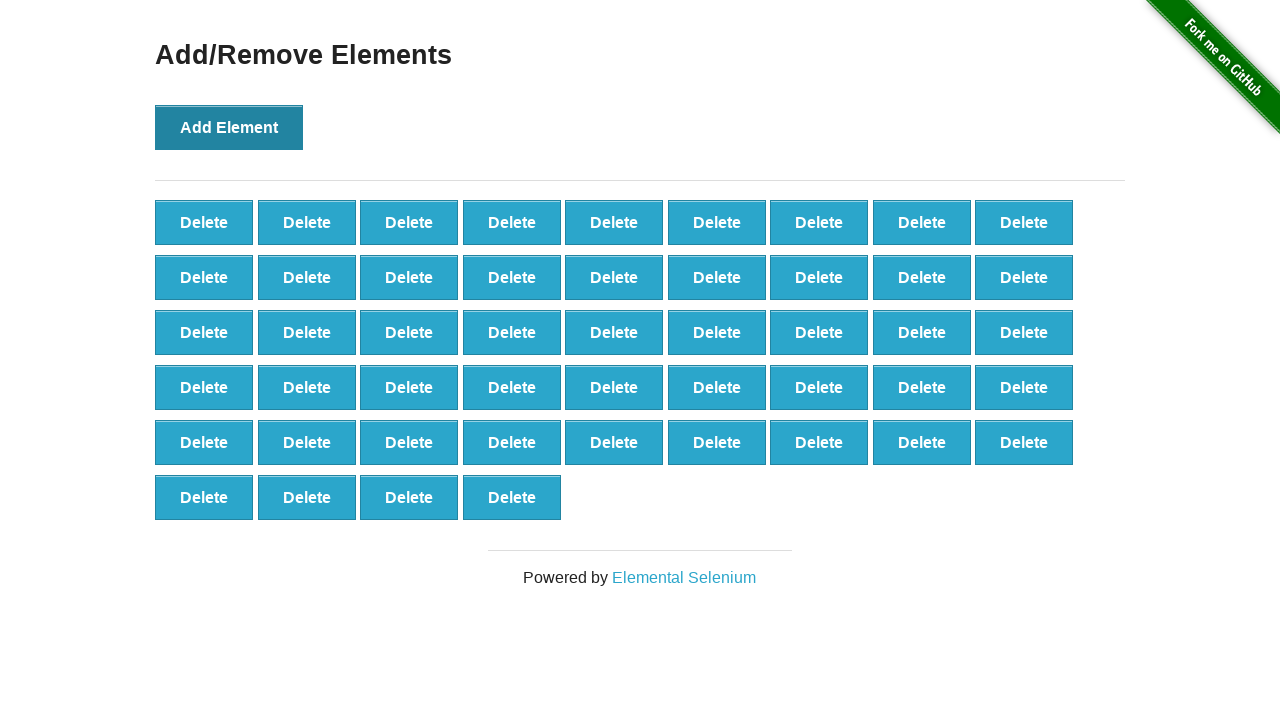

Clicked 'Add Element' button (iteration 50/100) at (229, 127) on xpath=//*[@onclick='addElement()']
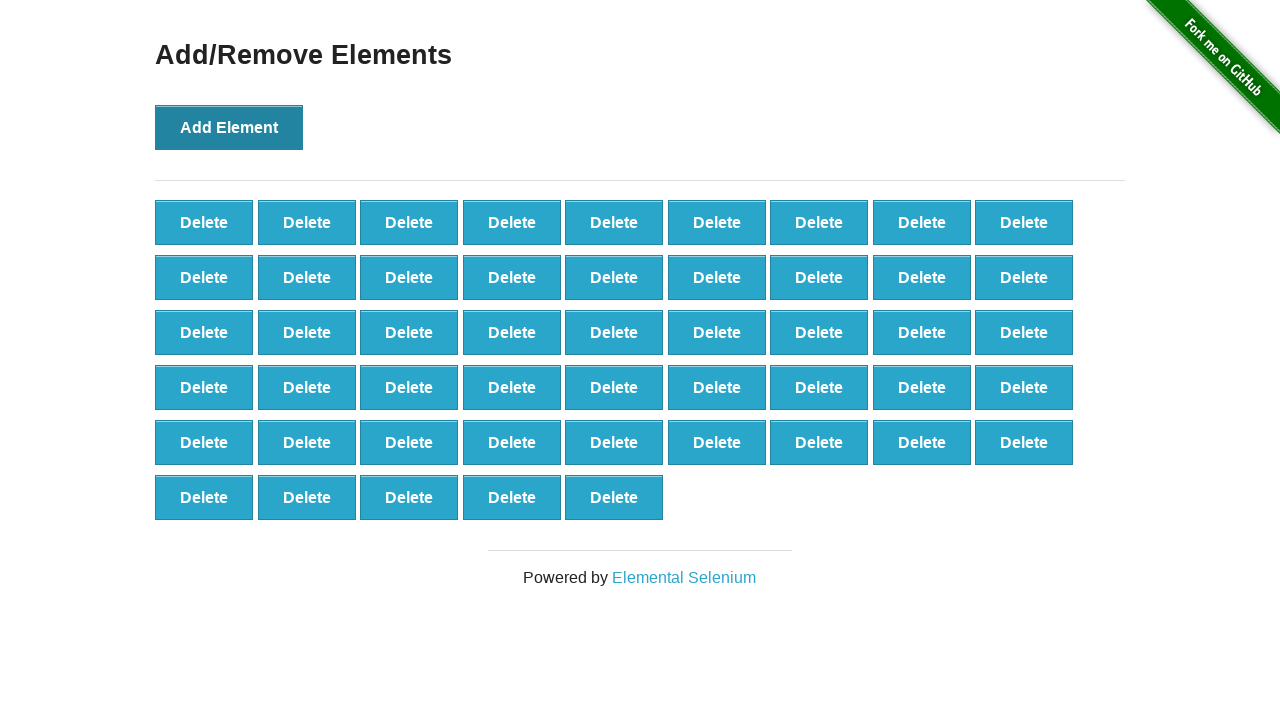

Clicked 'Add Element' button (iteration 51/100) at (229, 127) on xpath=//*[@onclick='addElement()']
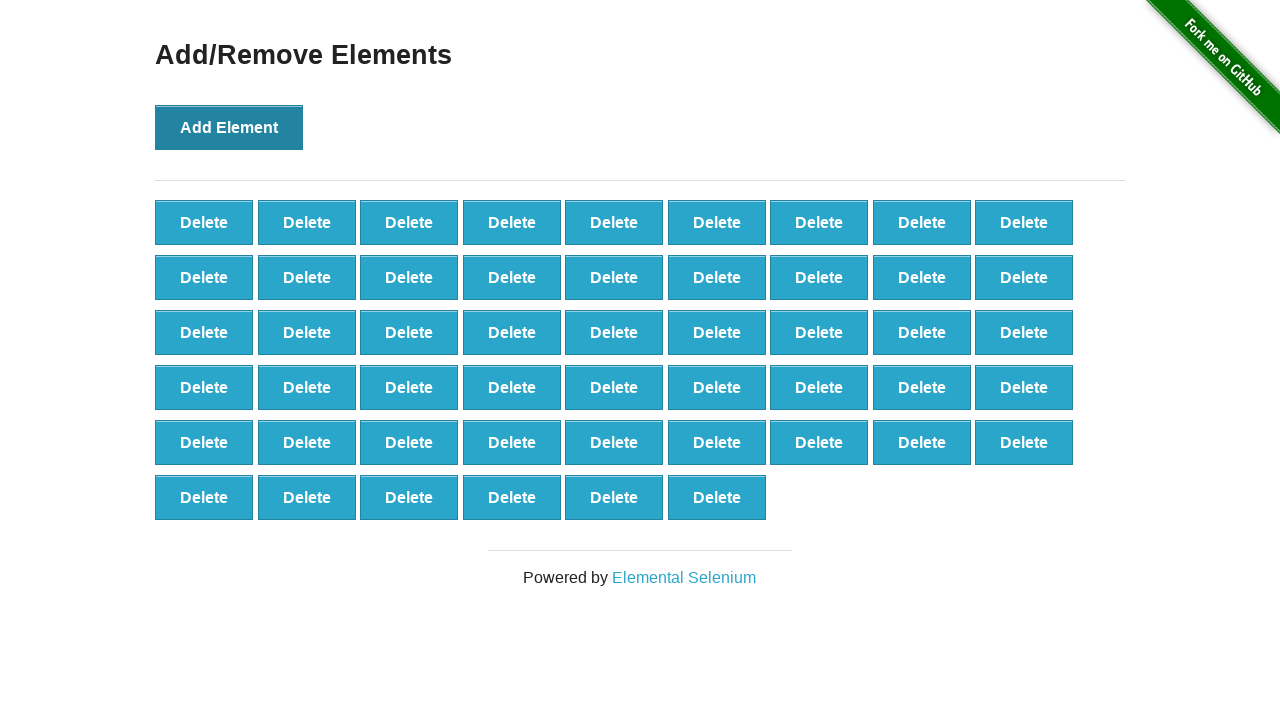

Clicked 'Add Element' button (iteration 52/100) at (229, 127) on xpath=//*[@onclick='addElement()']
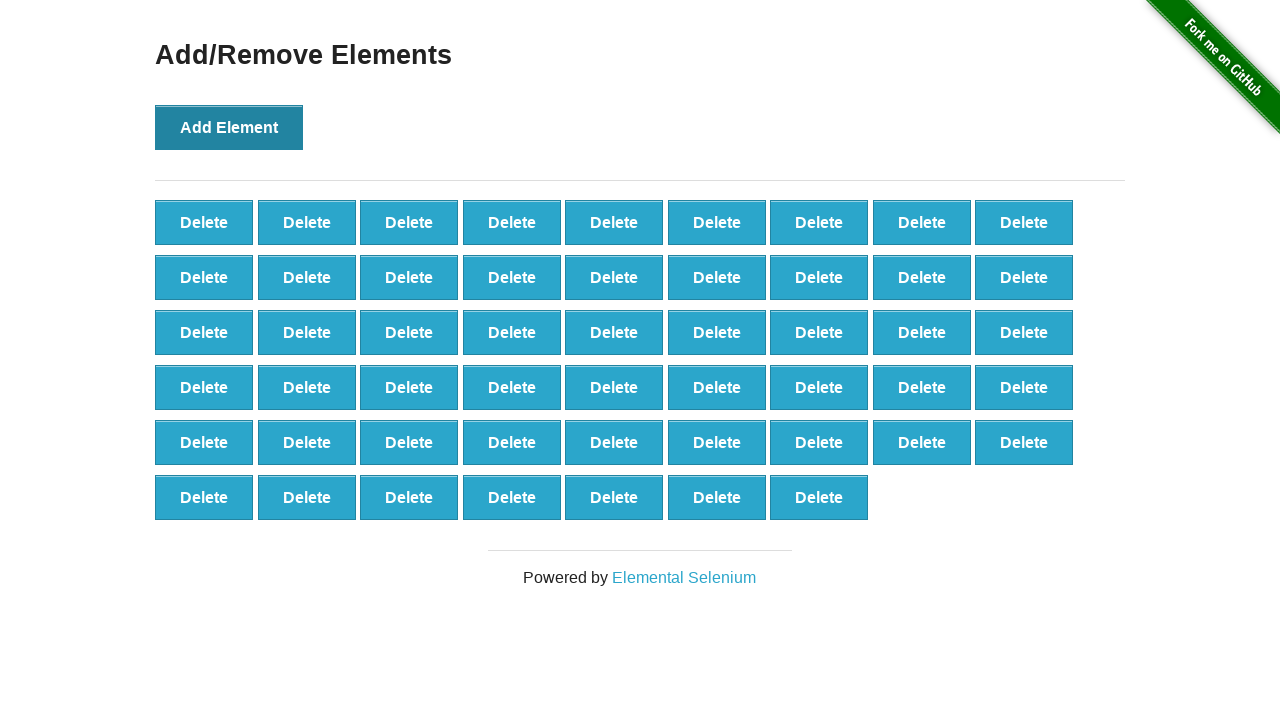

Clicked 'Add Element' button (iteration 53/100) at (229, 127) on xpath=//*[@onclick='addElement()']
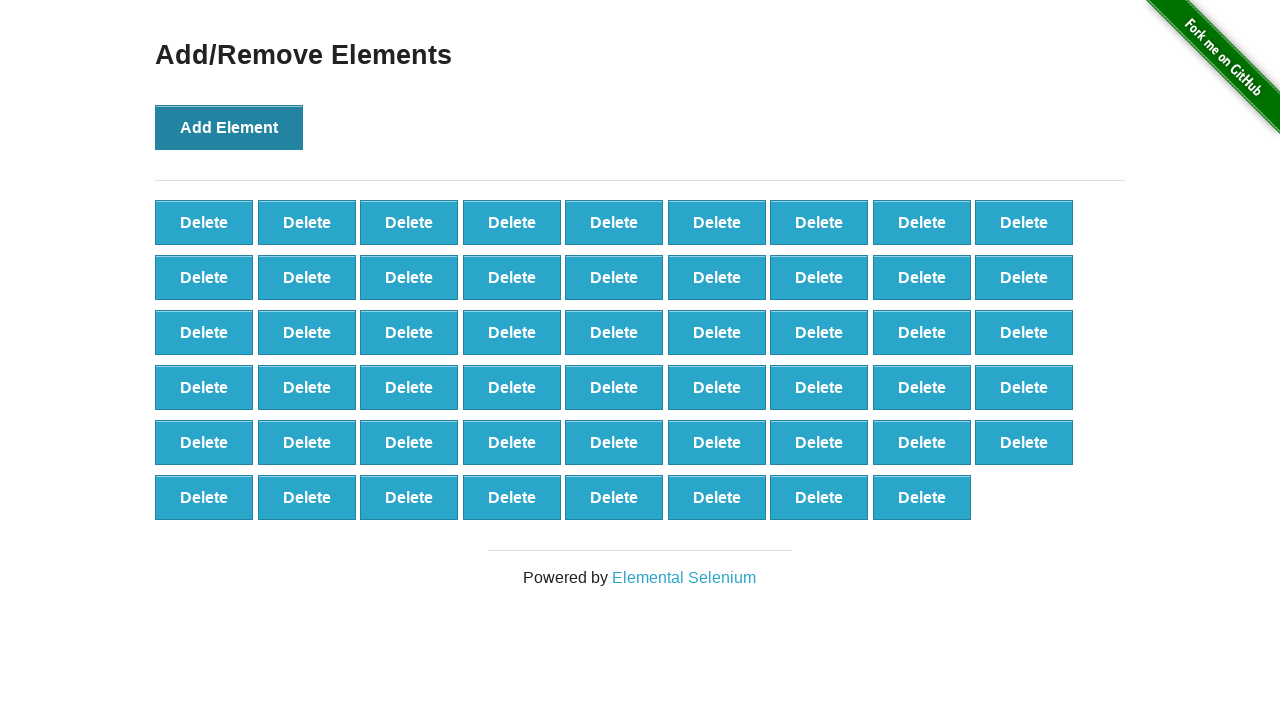

Clicked 'Add Element' button (iteration 54/100) at (229, 127) on xpath=//*[@onclick='addElement()']
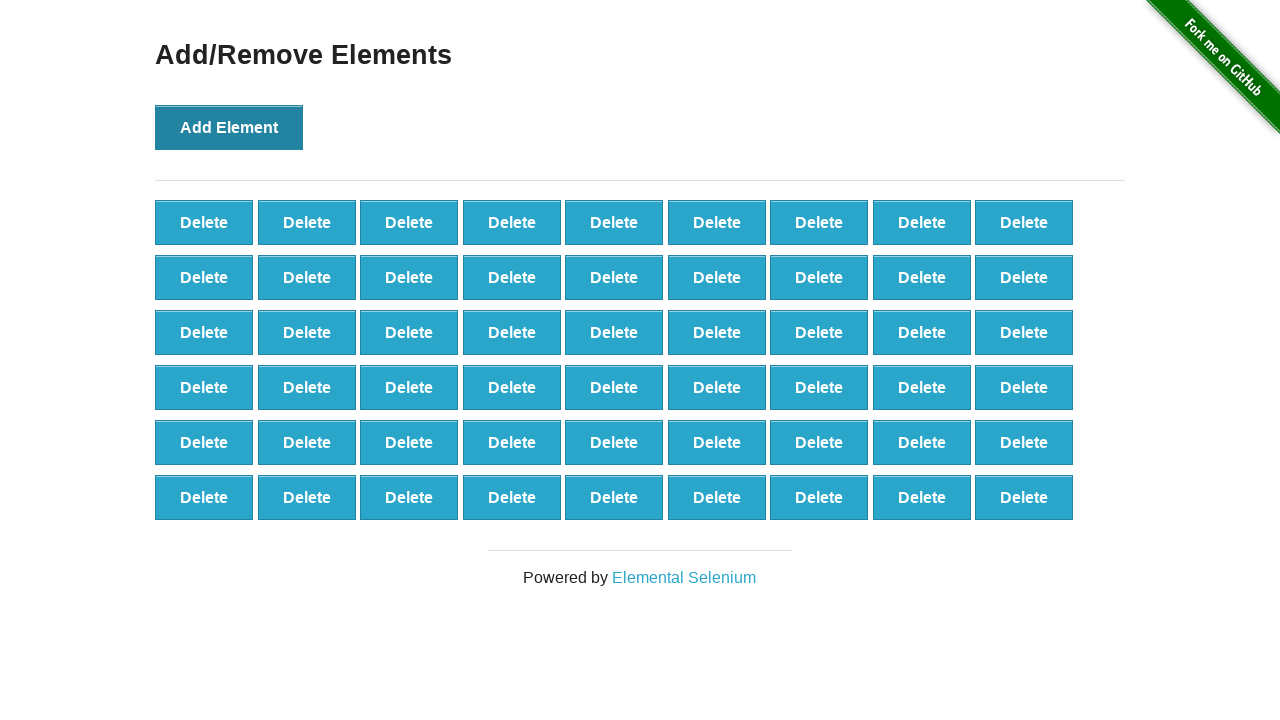

Clicked 'Add Element' button (iteration 55/100) at (229, 127) on xpath=//*[@onclick='addElement()']
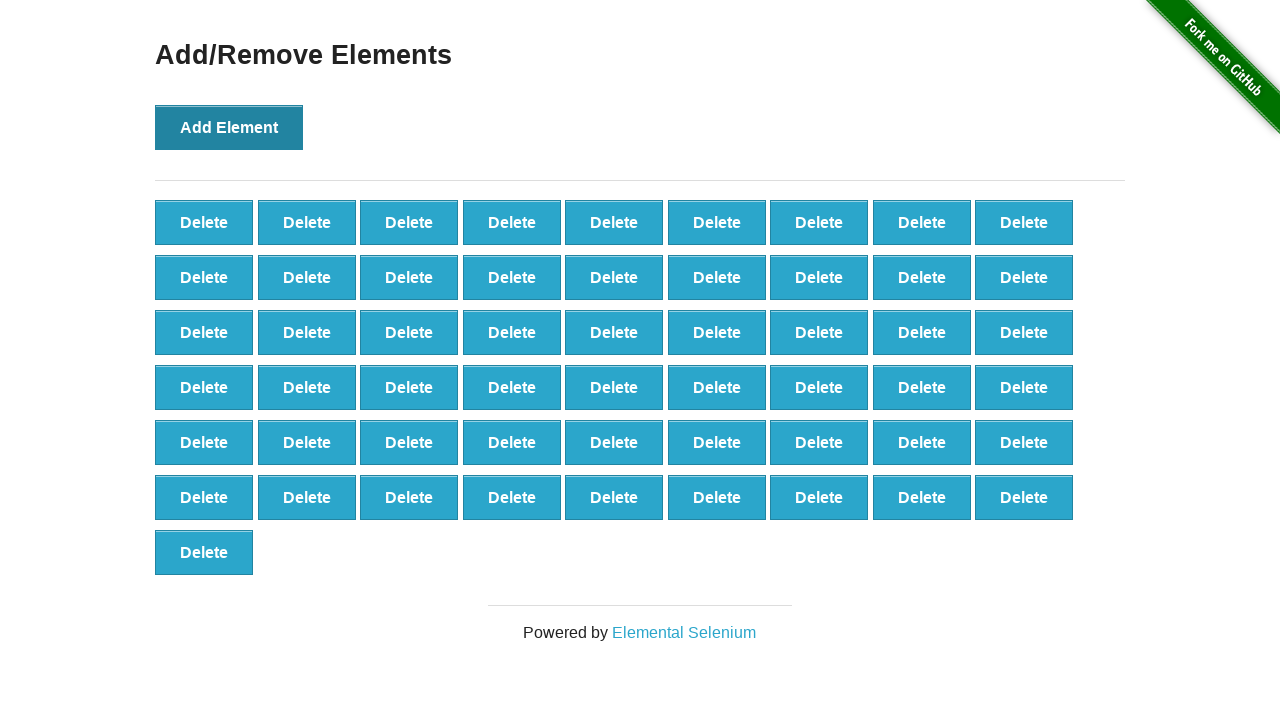

Clicked 'Add Element' button (iteration 56/100) at (229, 127) on xpath=//*[@onclick='addElement()']
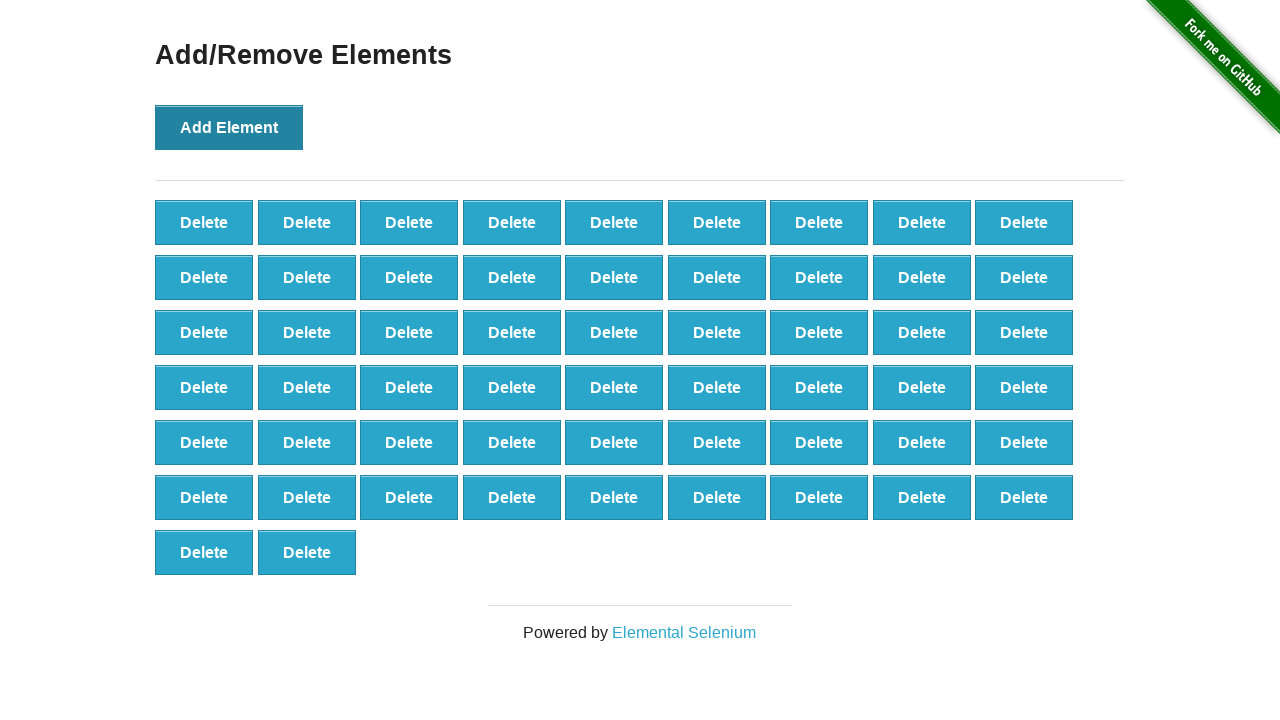

Clicked 'Add Element' button (iteration 57/100) at (229, 127) on xpath=//*[@onclick='addElement()']
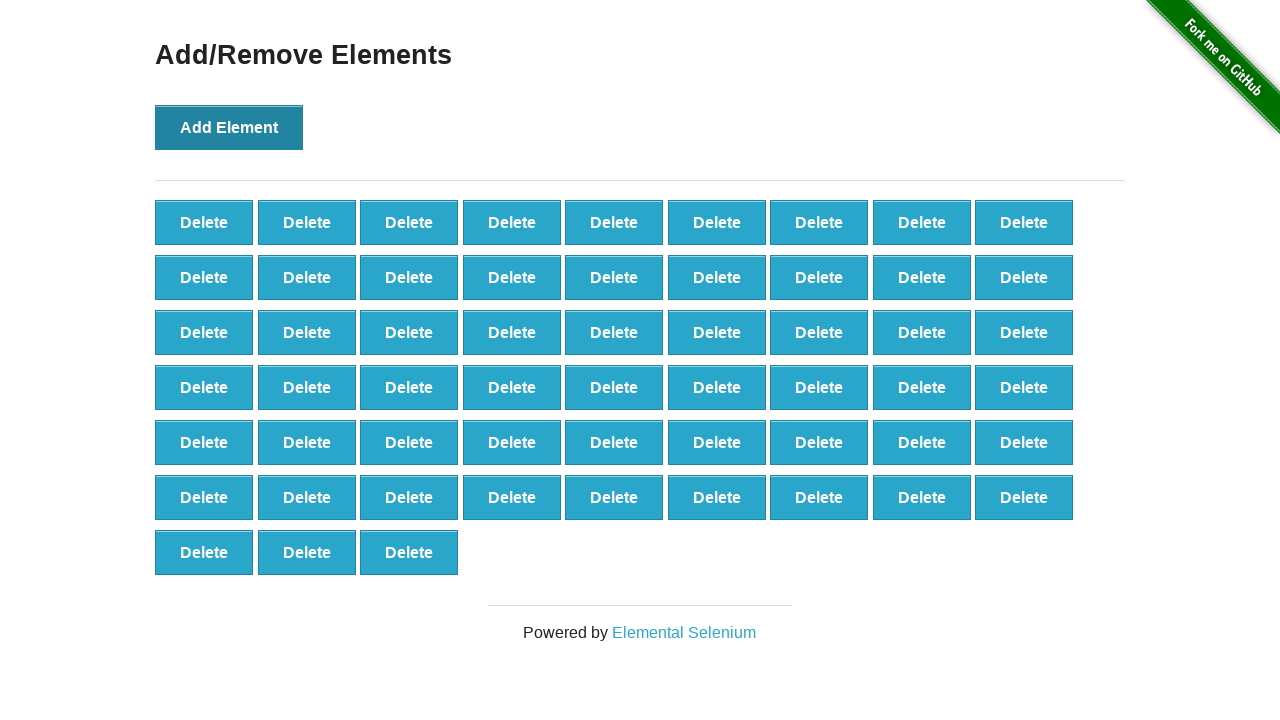

Clicked 'Add Element' button (iteration 58/100) at (229, 127) on xpath=//*[@onclick='addElement()']
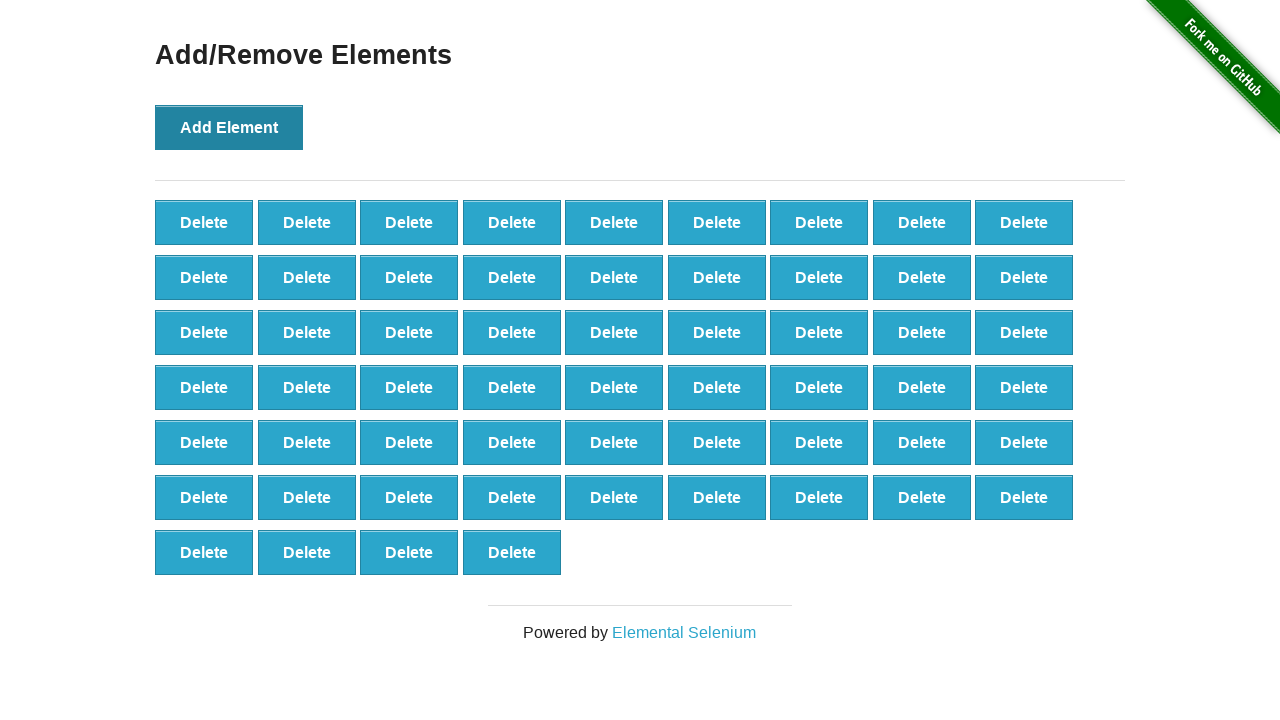

Clicked 'Add Element' button (iteration 59/100) at (229, 127) on xpath=//*[@onclick='addElement()']
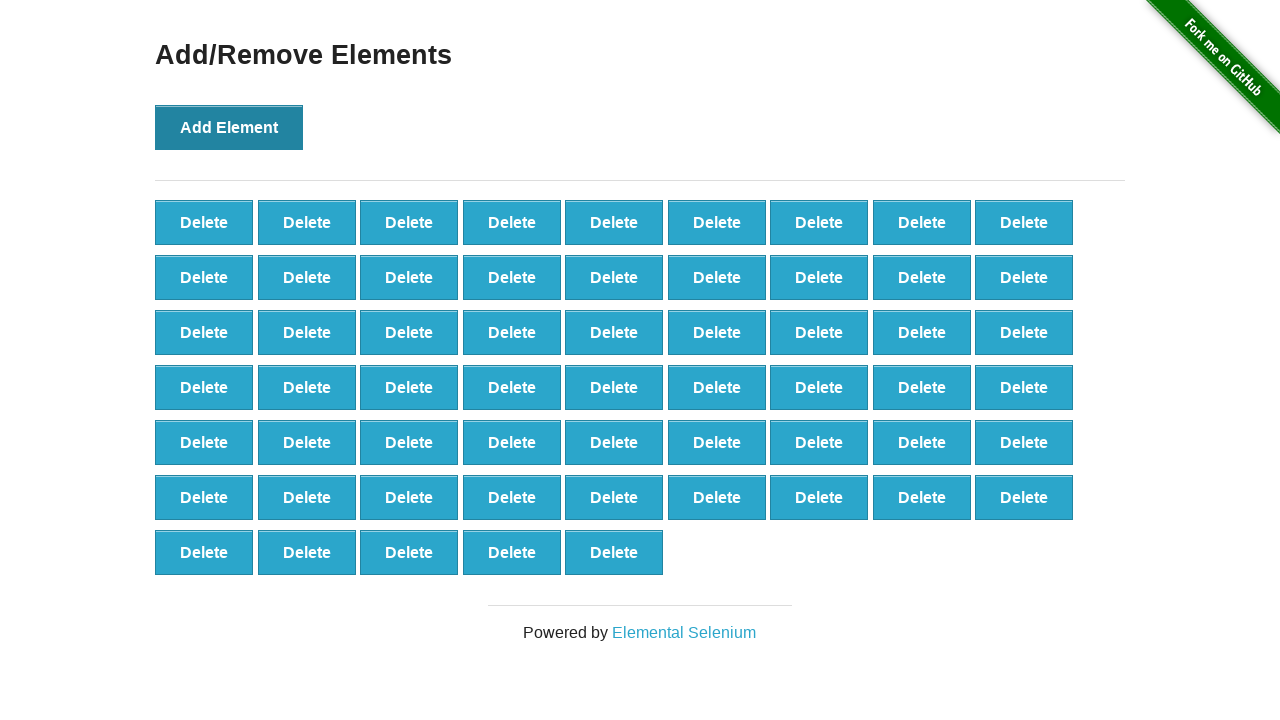

Clicked 'Add Element' button (iteration 60/100) at (229, 127) on xpath=//*[@onclick='addElement()']
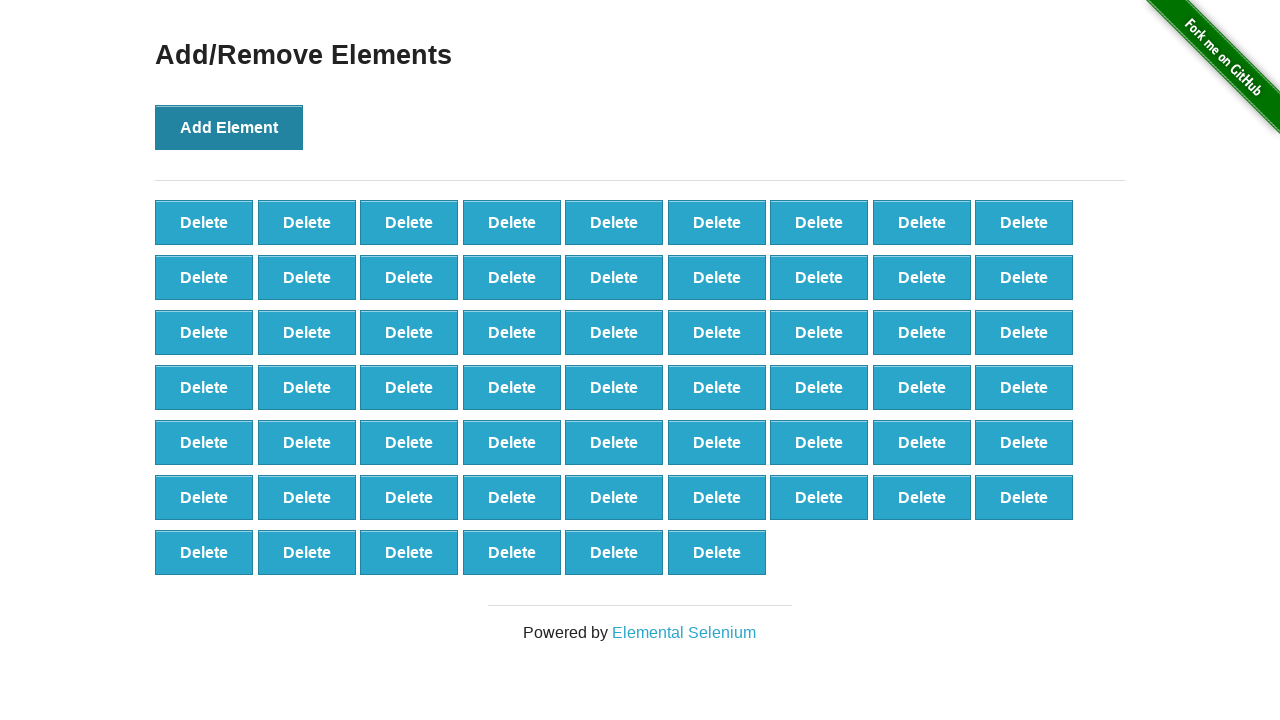

Clicked 'Add Element' button (iteration 61/100) at (229, 127) on xpath=//*[@onclick='addElement()']
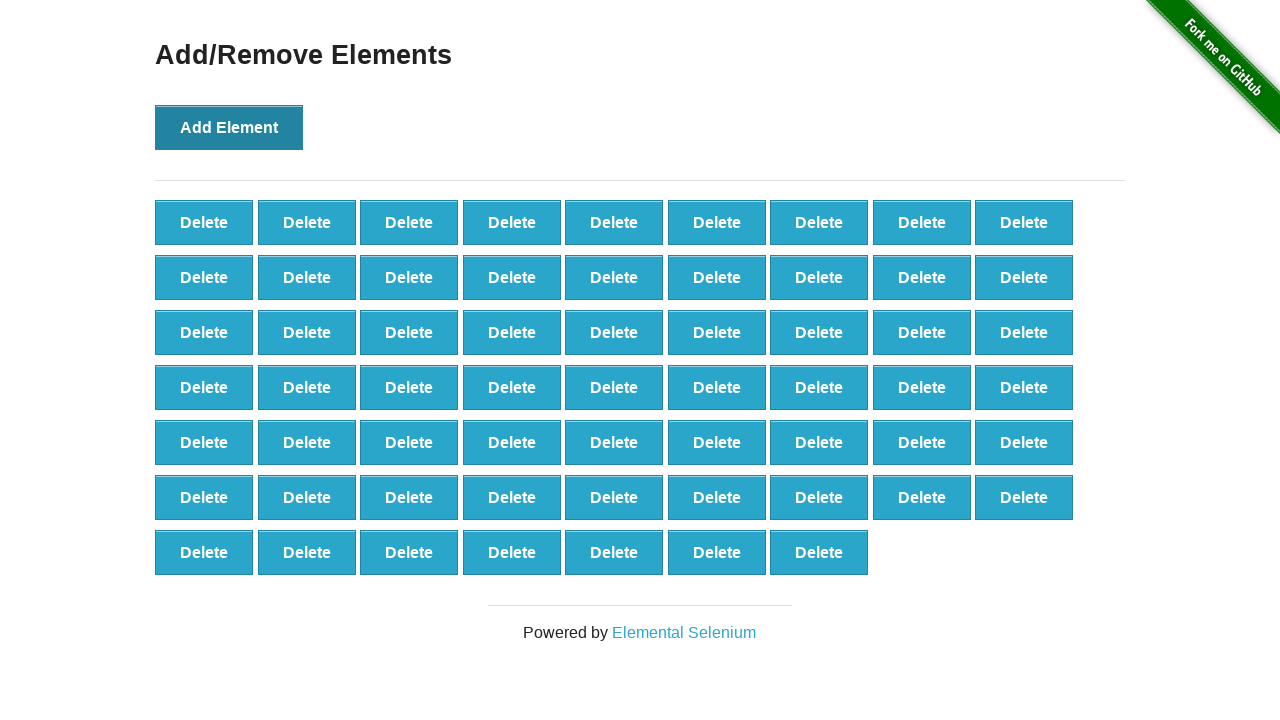

Clicked 'Add Element' button (iteration 62/100) at (229, 127) on xpath=//*[@onclick='addElement()']
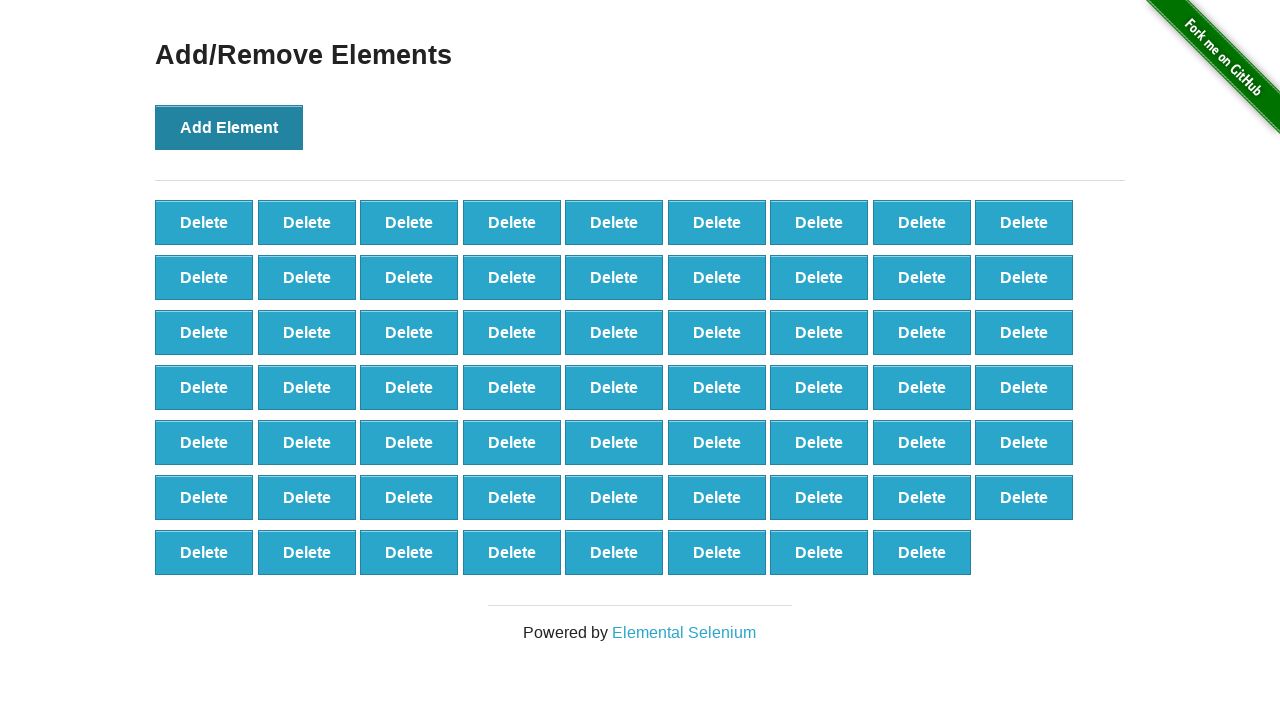

Clicked 'Add Element' button (iteration 63/100) at (229, 127) on xpath=//*[@onclick='addElement()']
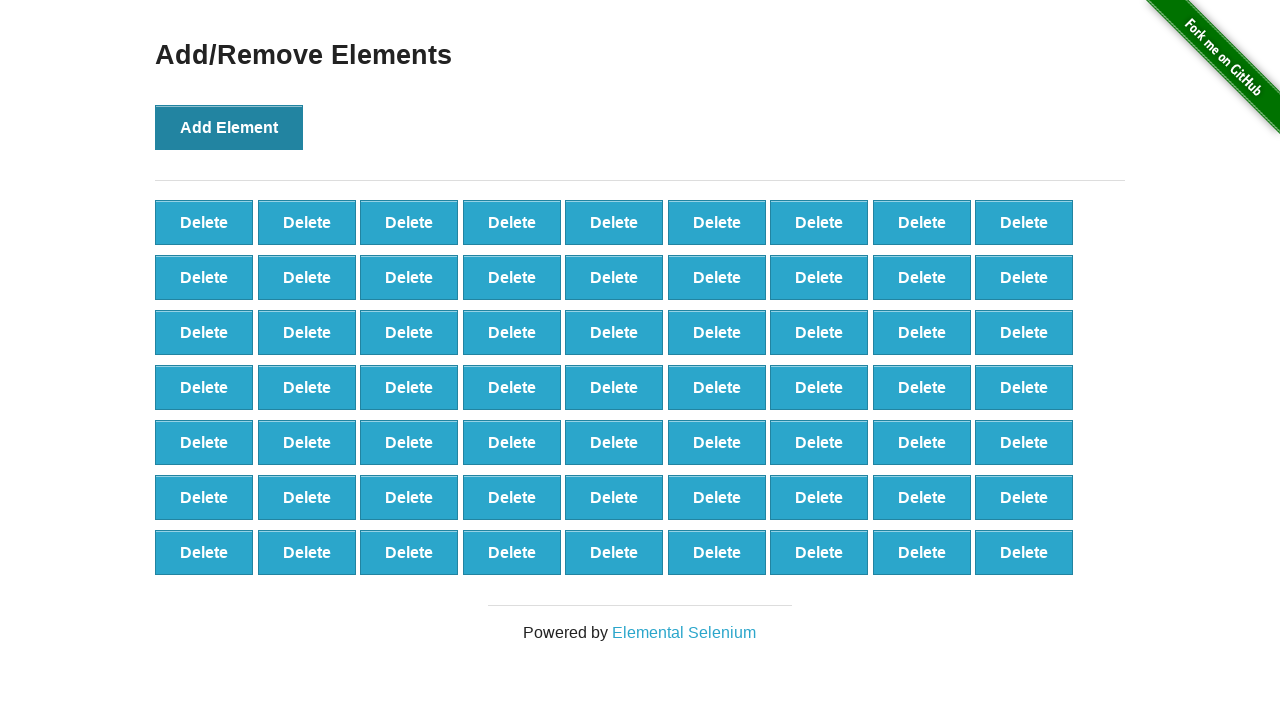

Clicked 'Add Element' button (iteration 64/100) at (229, 127) on xpath=//*[@onclick='addElement()']
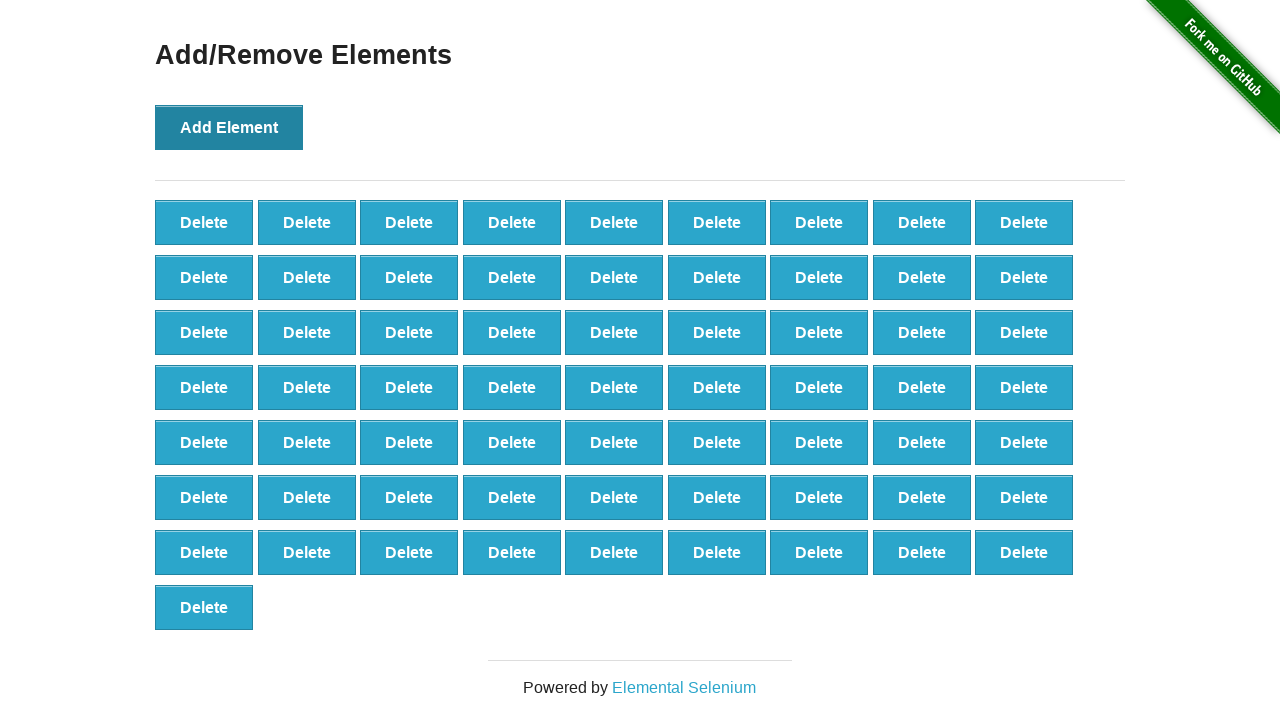

Clicked 'Add Element' button (iteration 65/100) at (229, 127) on xpath=//*[@onclick='addElement()']
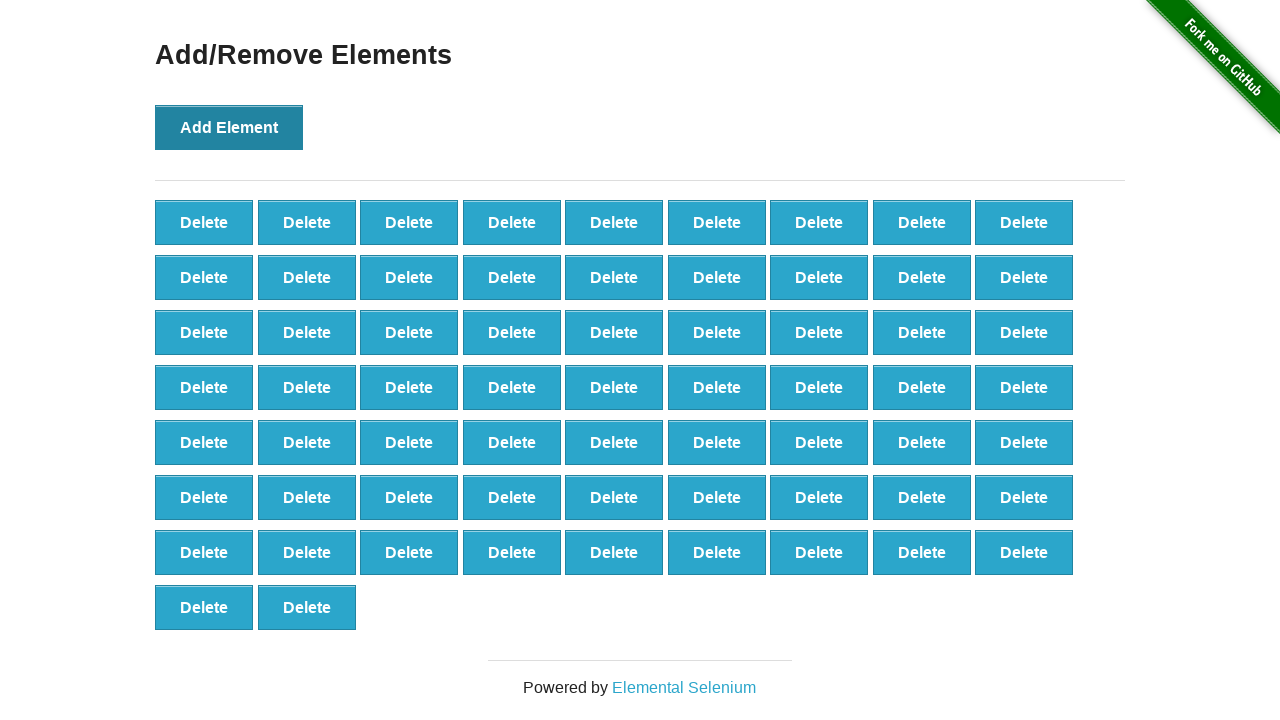

Clicked 'Add Element' button (iteration 66/100) at (229, 127) on xpath=//*[@onclick='addElement()']
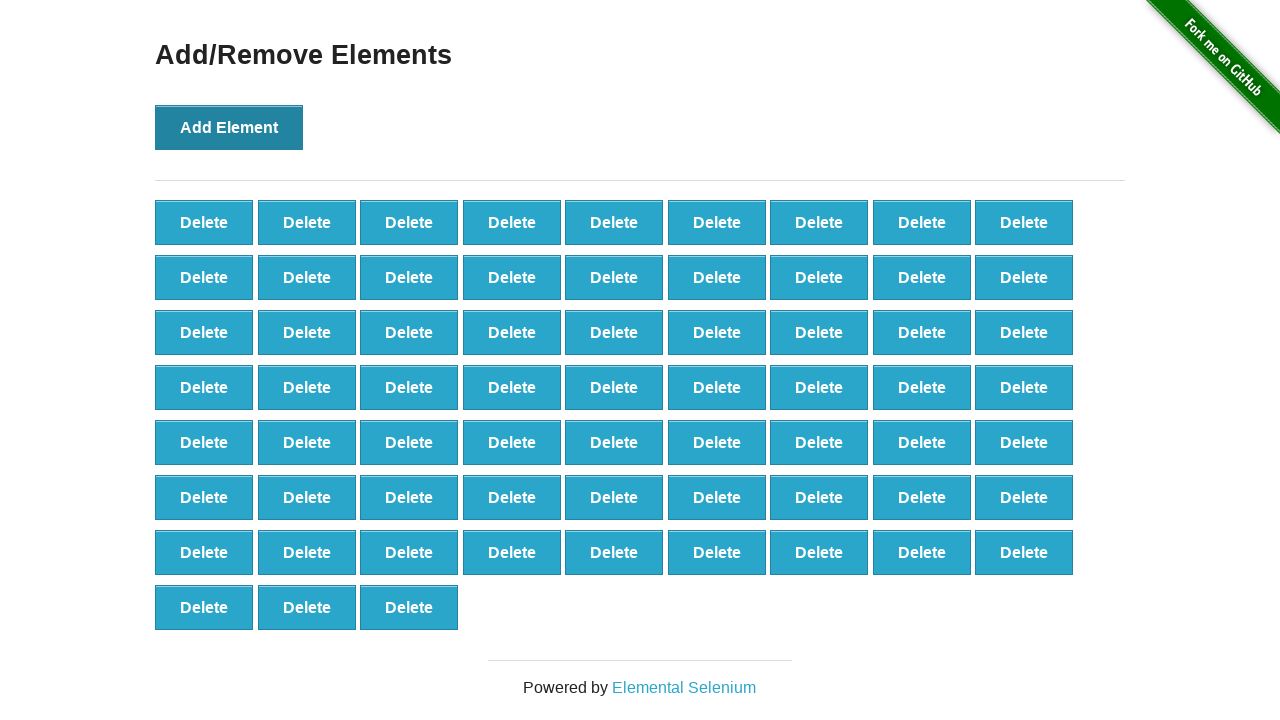

Clicked 'Add Element' button (iteration 67/100) at (229, 127) on xpath=//*[@onclick='addElement()']
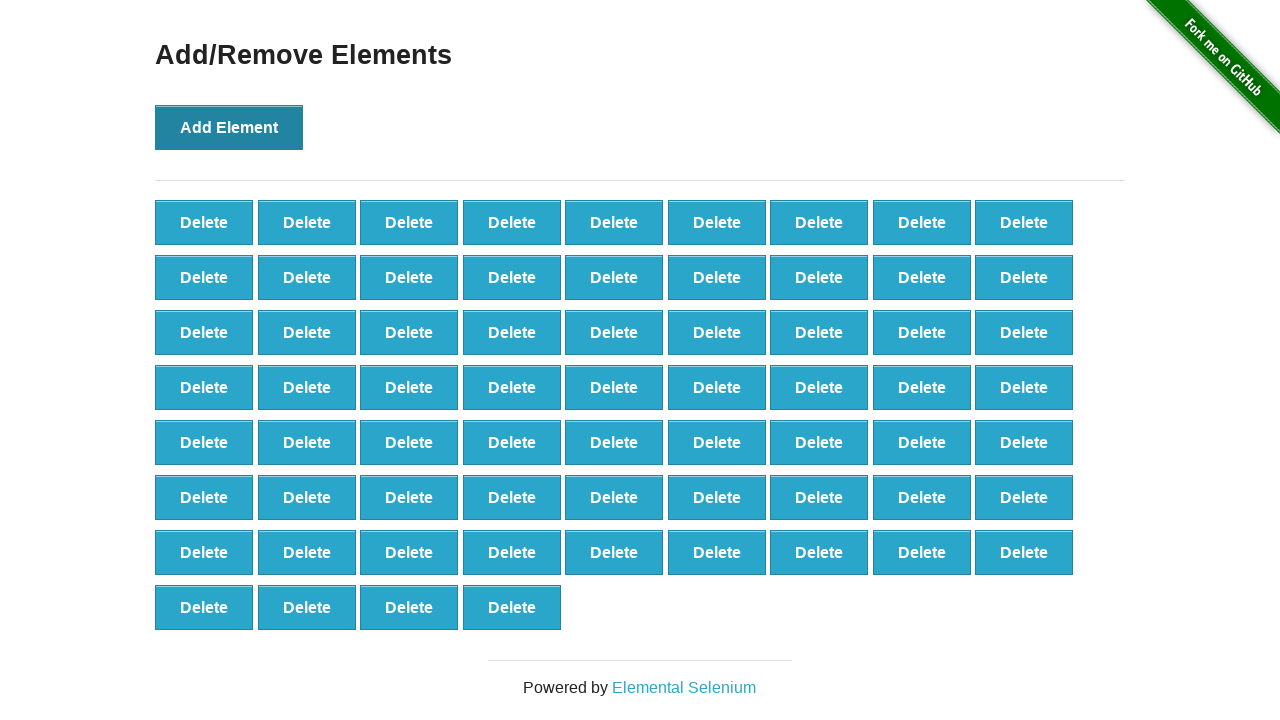

Clicked 'Add Element' button (iteration 68/100) at (229, 127) on xpath=//*[@onclick='addElement()']
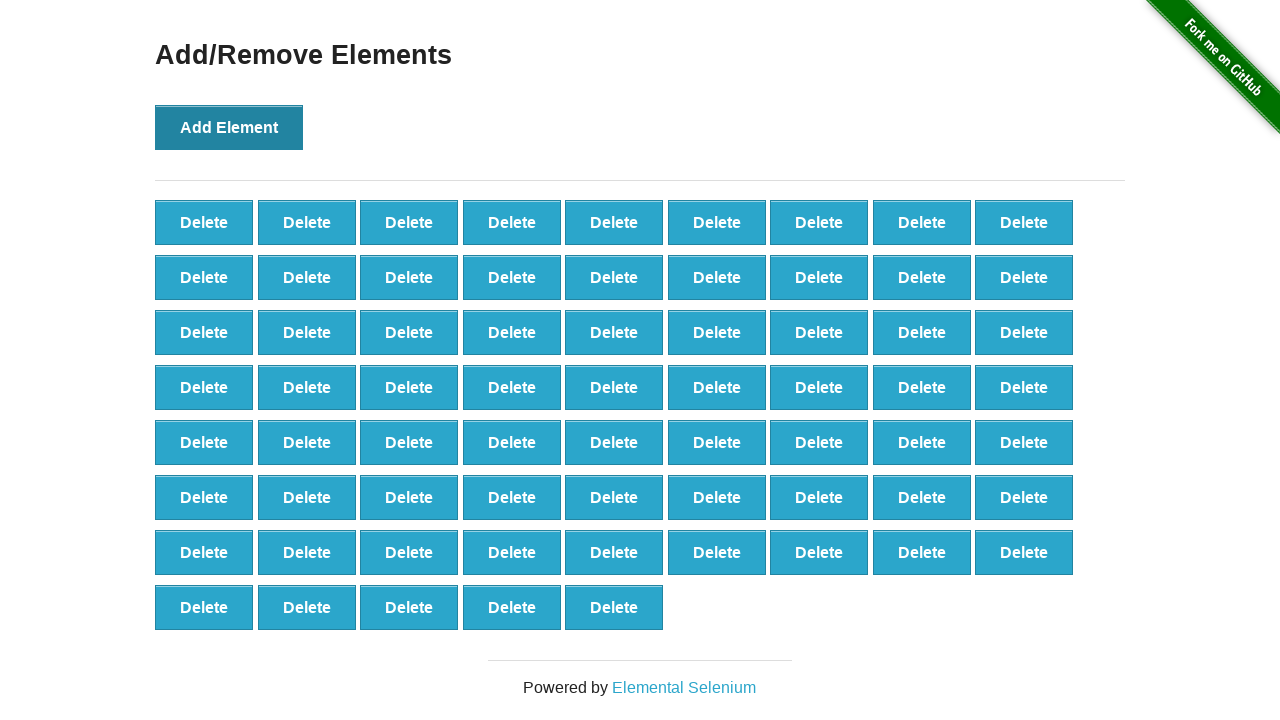

Clicked 'Add Element' button (iteration 69/100) at (229, 127) on xpath=//*[@onclick='addElement()']
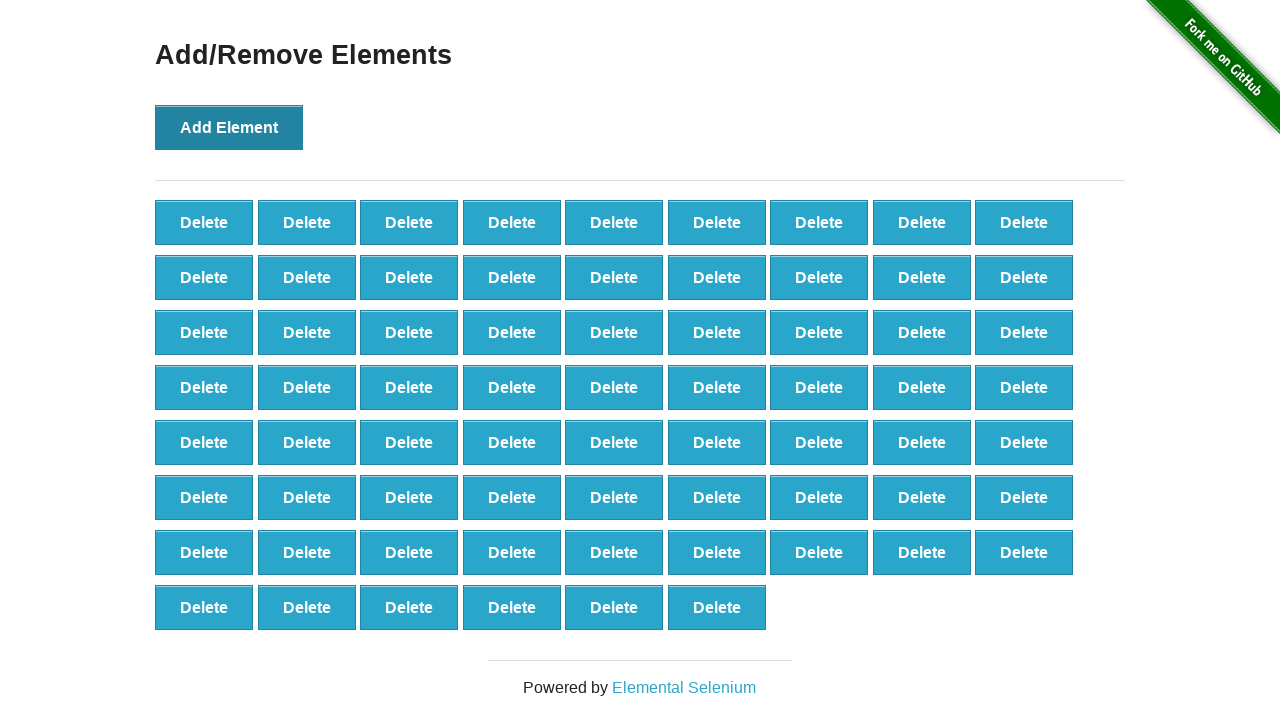

Clicked 'Add Element' button (iteration 70/100) at (229, 127) on xpath=//*[@onclick='addElement()']
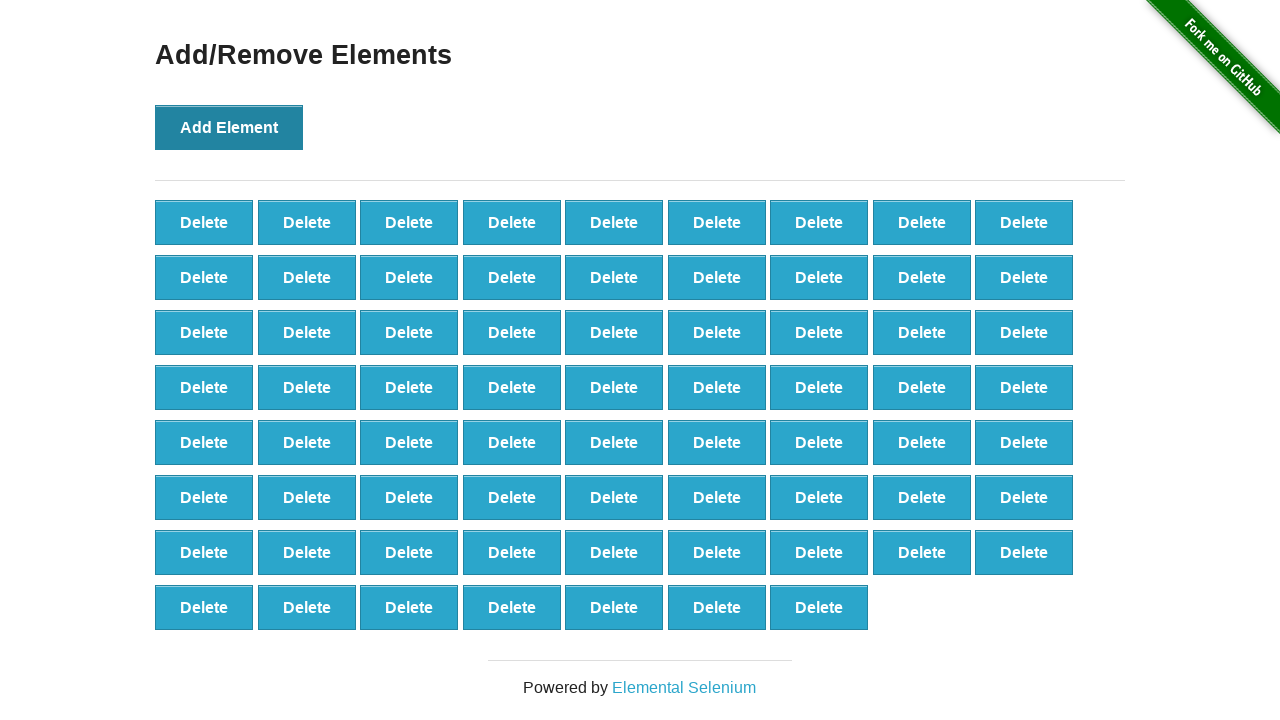

Clicked 'Add Element' button (iteration 71/100) at (229, 127) on xpath=//*[@onclick='addElement()']
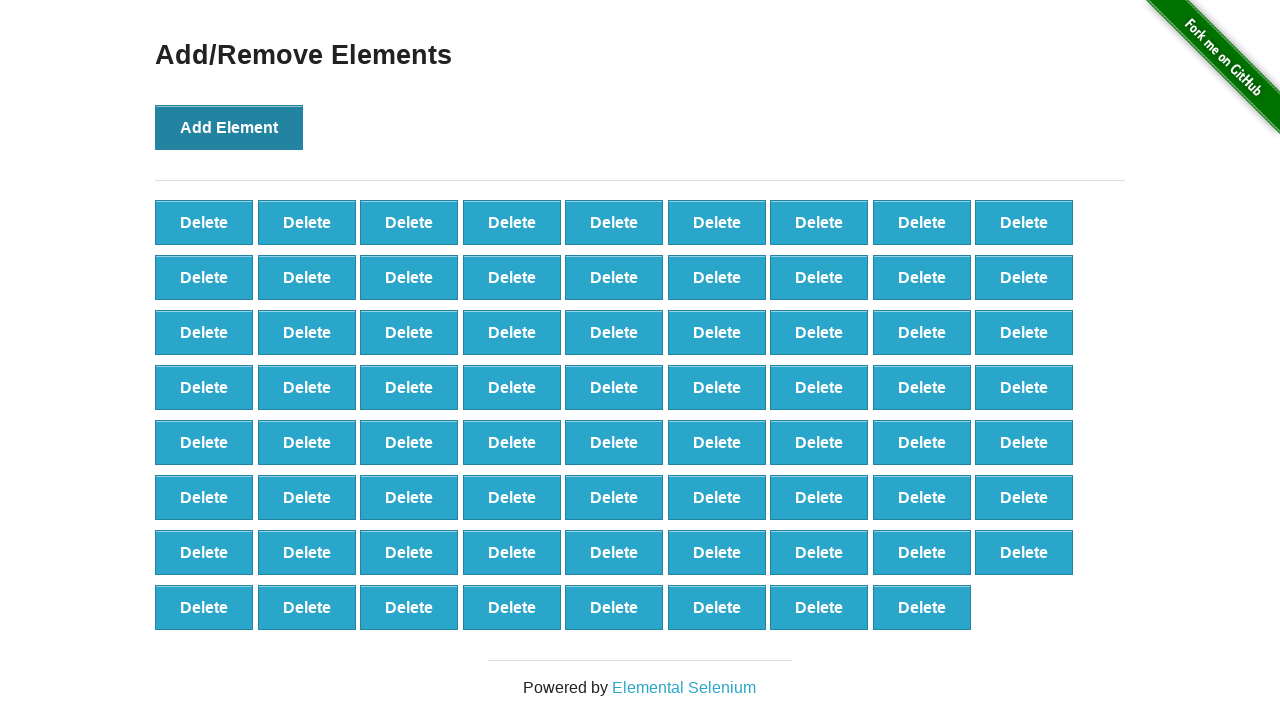

Clicked 'Add Element' button (iteration 72/100) at (229, 127) on xpath=//*[@onclick='addElement()']
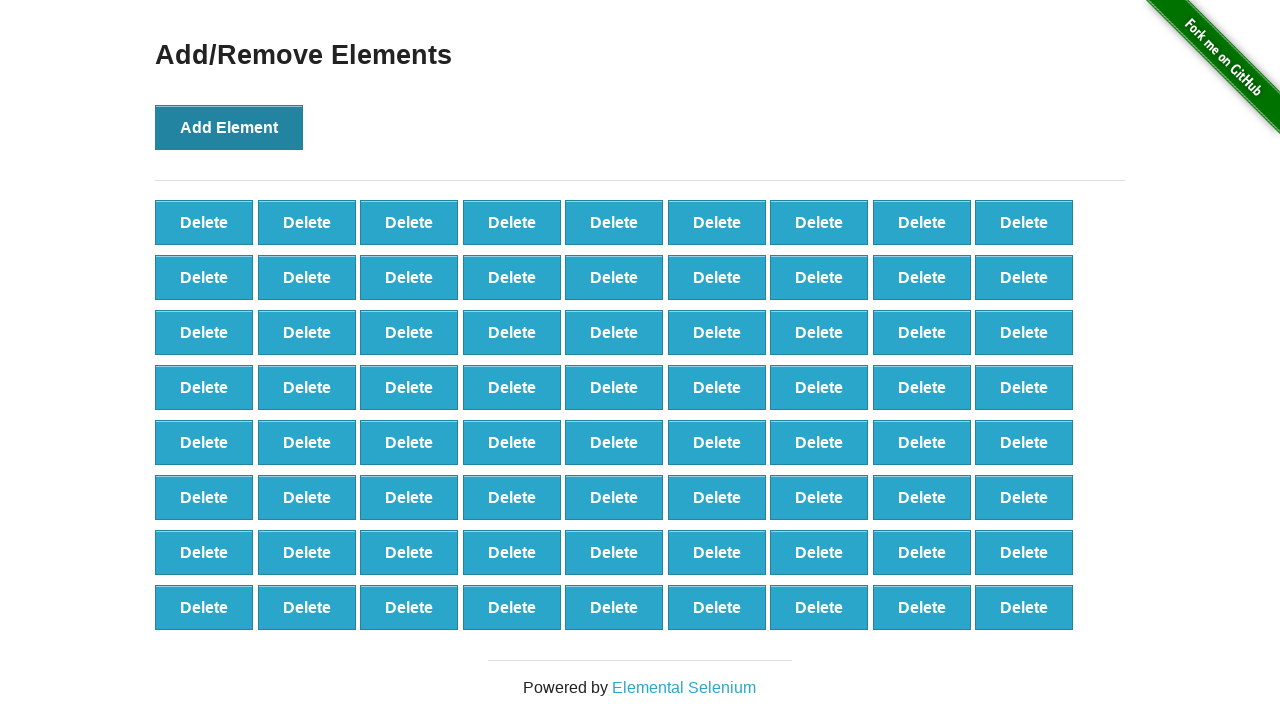

Clicked 'Add Element' button (iteration 73/100) at (229, 127) on xpath=//*[@onclick='addElement()']
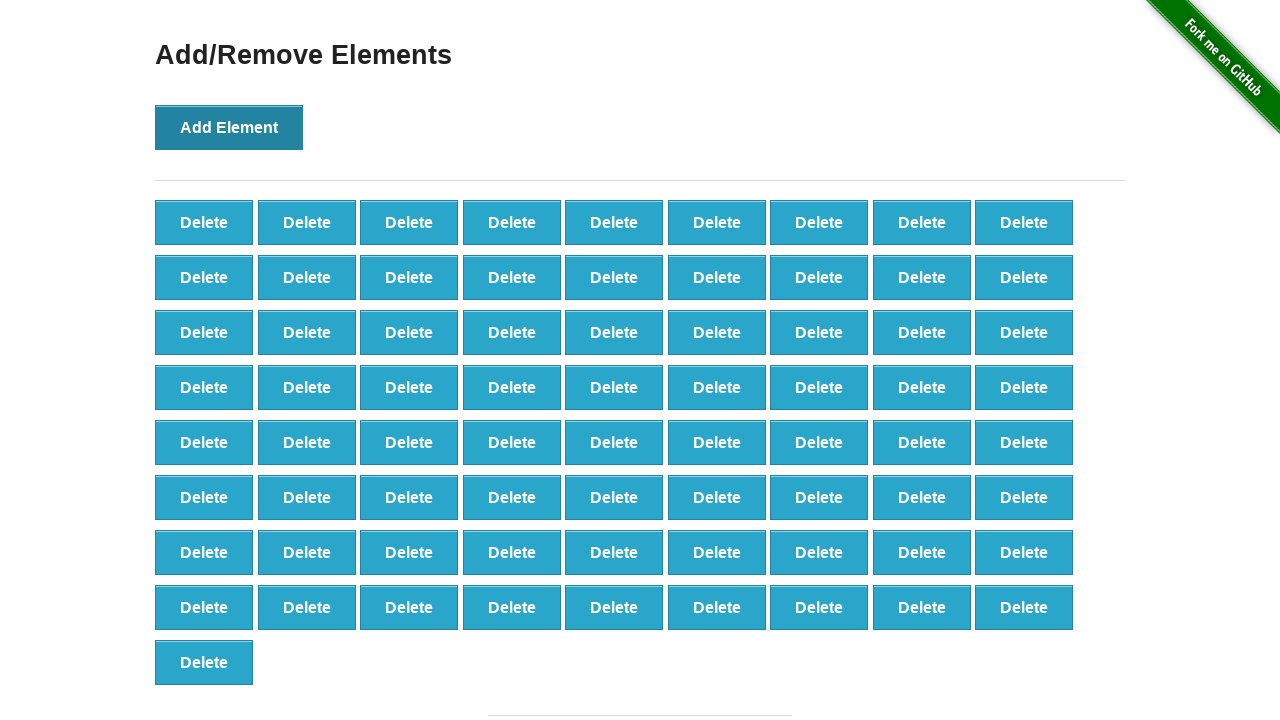

Clicked 'Add Element' button (iteration 74/100) at (229, 127) on xpath=//*[@onclick='addElement()']
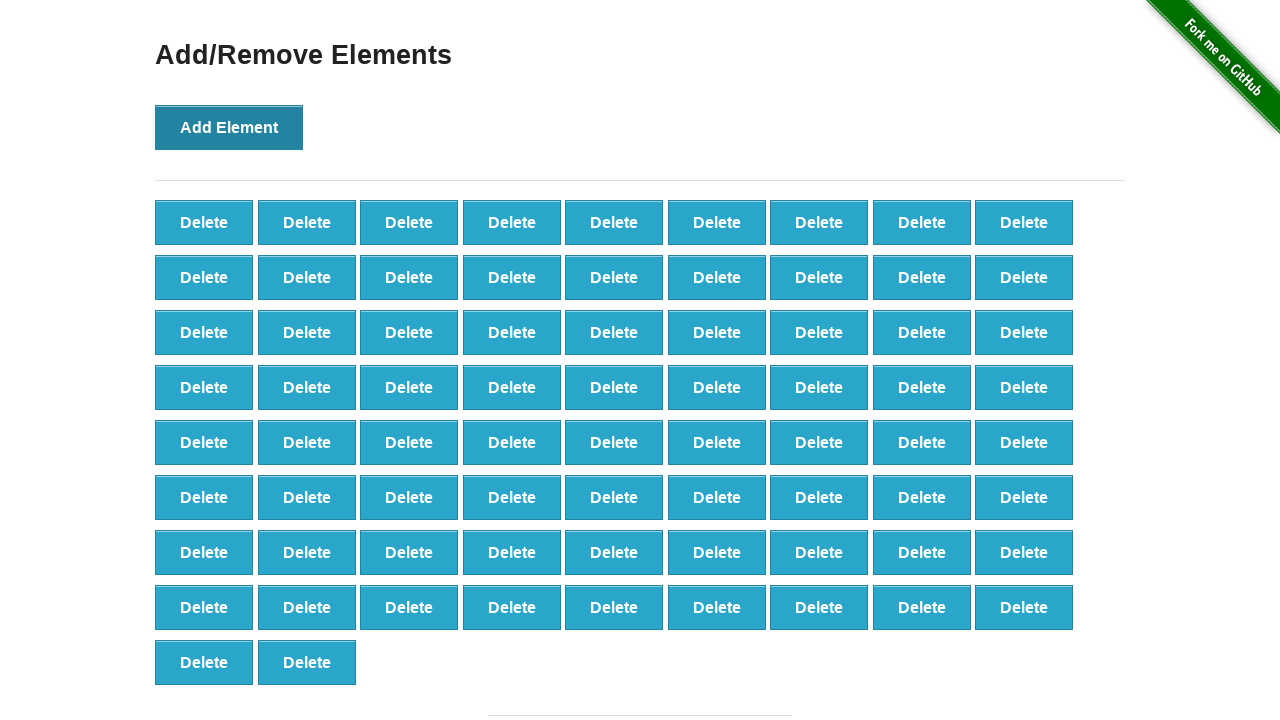

Clicked 'Add Element' button (iteration 75/100) at (229, 127) on xpath=//*[@onclick='addElement()']
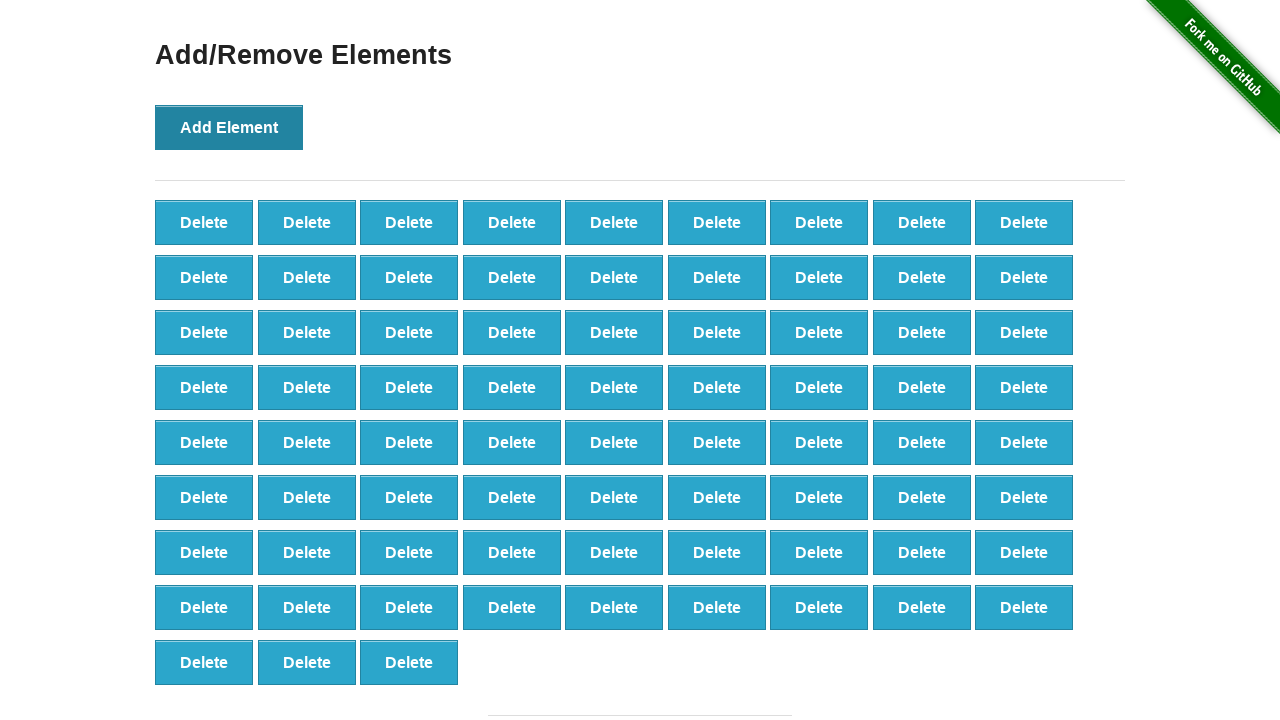

Clicked 'Add Element' button (iteration 76/100) at (229, 127) on xpath=//*[@onclick='addElement()']
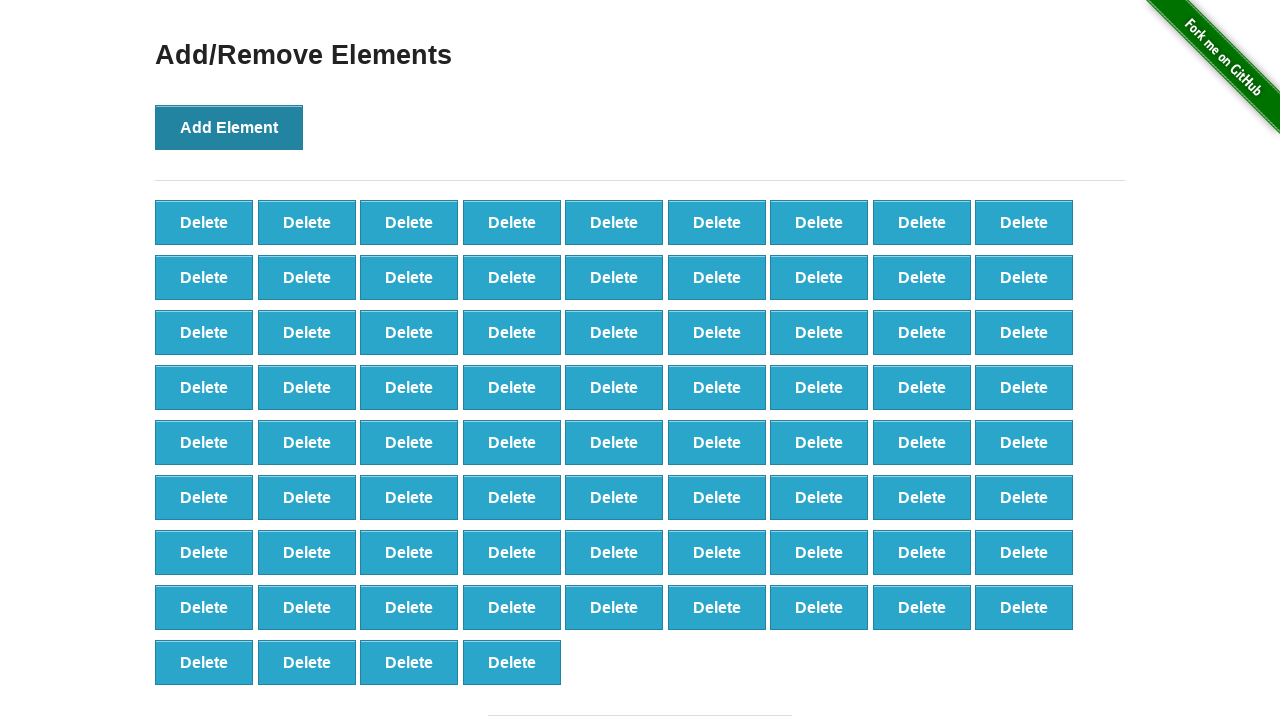

Clicked 'Add Element' button (iteration 77/100) at (229, 127) on xpath=//*[@onclick='addElement()']
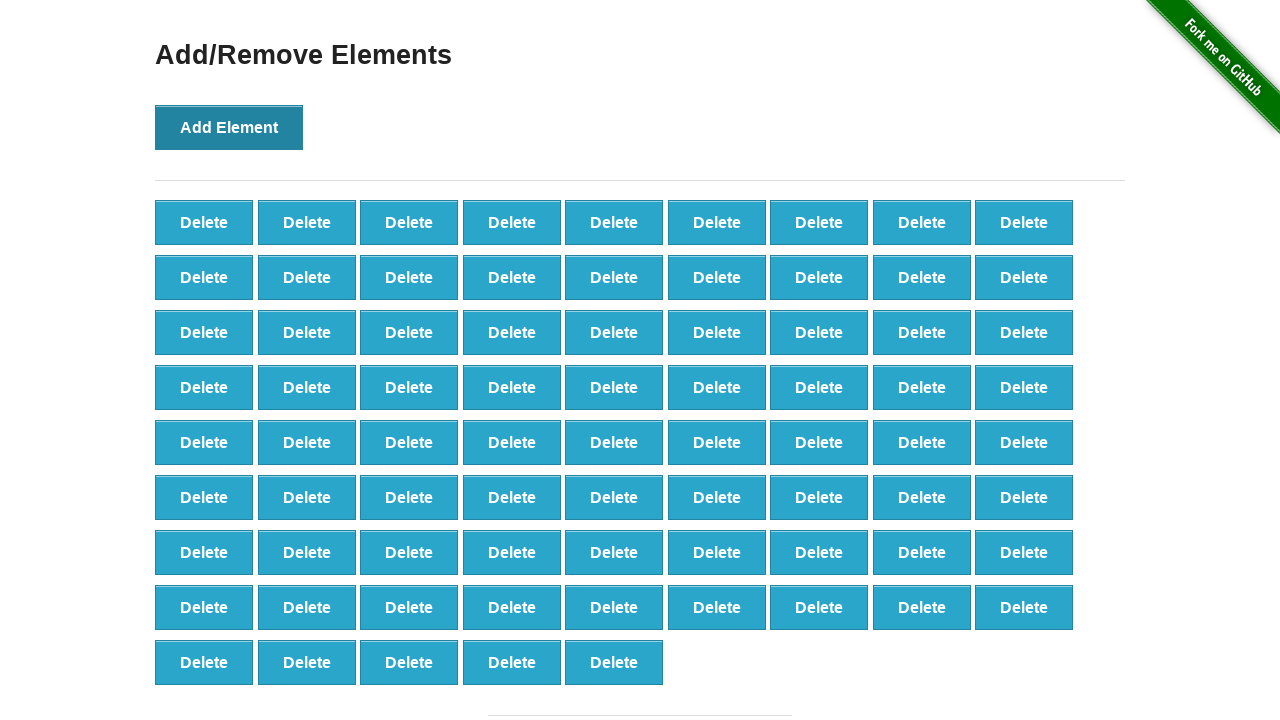

Clicked 'Add Element' button (iteration 78/100) at (229, 127) on xpath=//*[@onclick='addElement()']
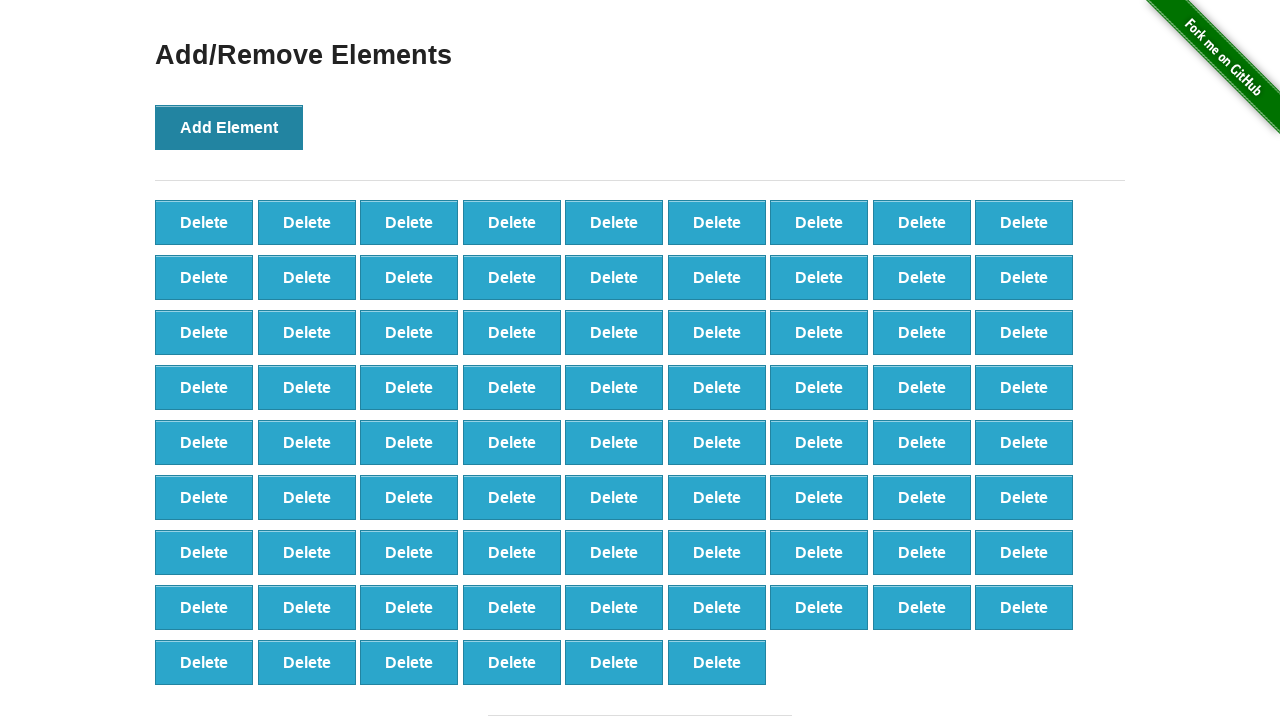

Clicked 'Add Element' button (iteration 79/100) at (229, 127) on xpath=//*[@onclick='addElement()']
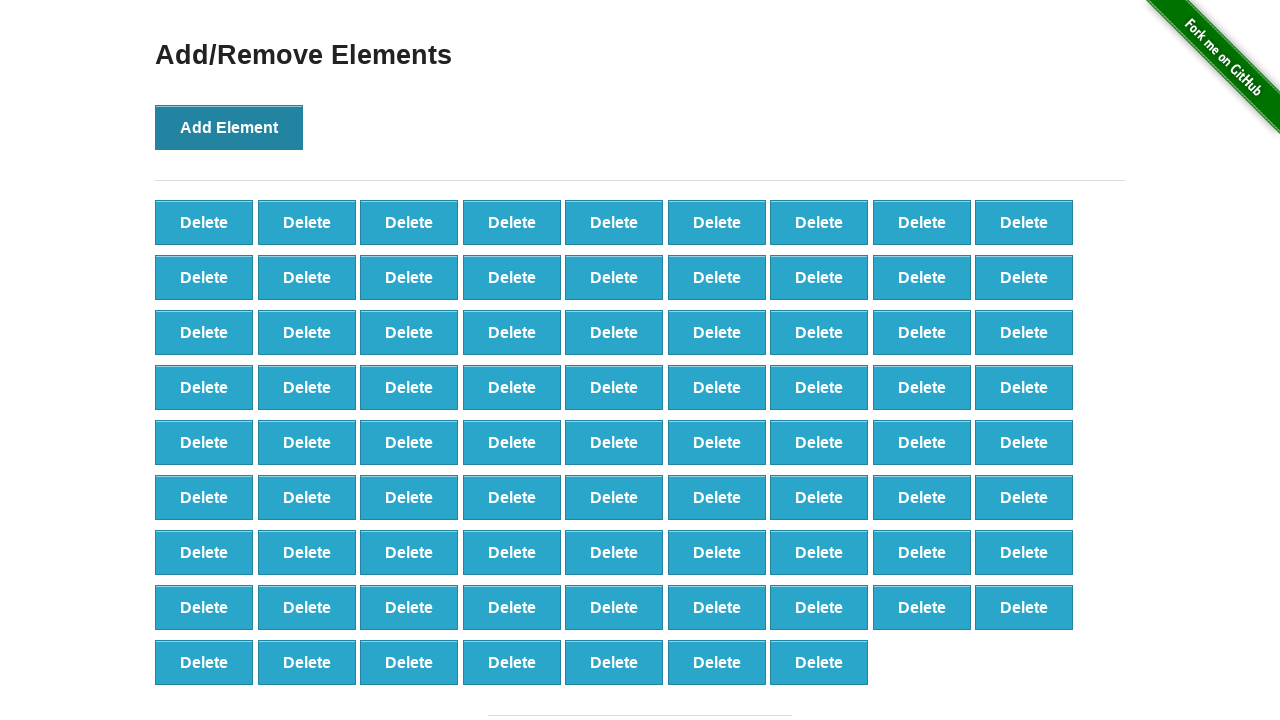

Clicked 'Add Element' button (iteration 80/100) at (229, 127) on xpath=//*[@onclick='addElement()']
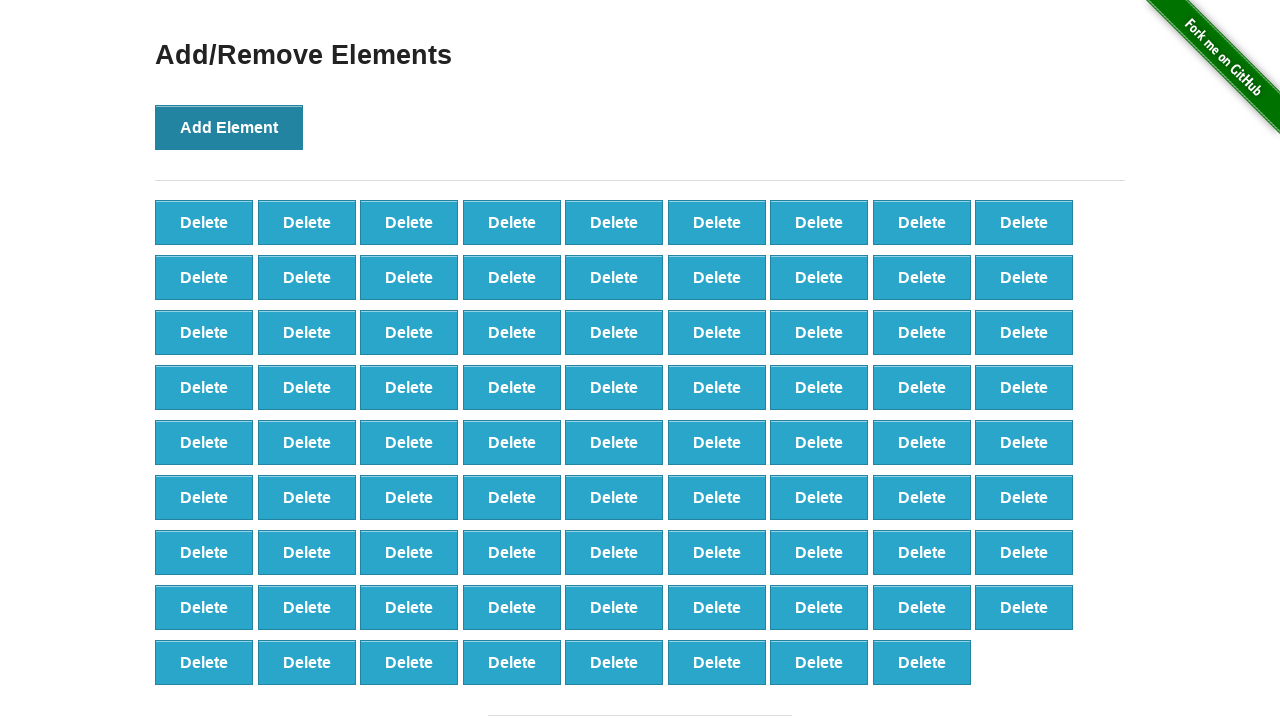

Clicked 'Add Element' button (iteration 81/100) at (229, 127) on xpath=//*[@onclick='addElement()']
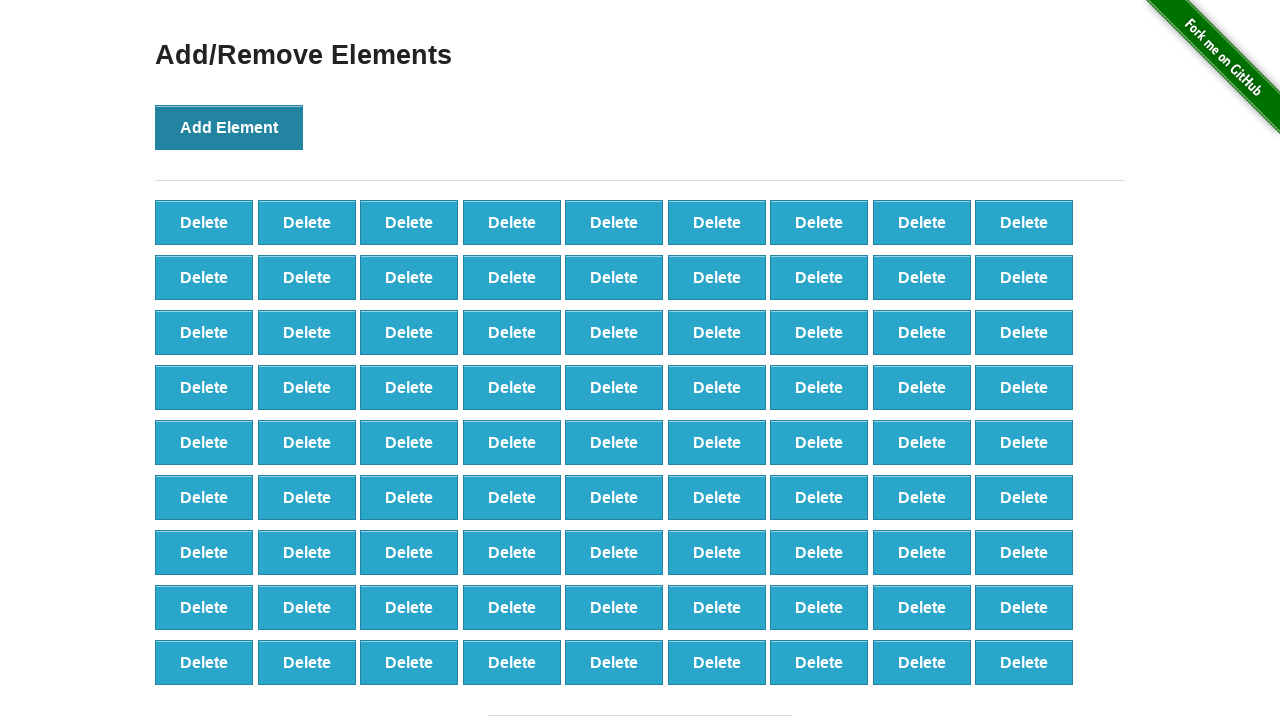

Clicked 'Add Element' button (iteration 82/100) at (229, 127) on xpath=//*[@onclick='addElement()']
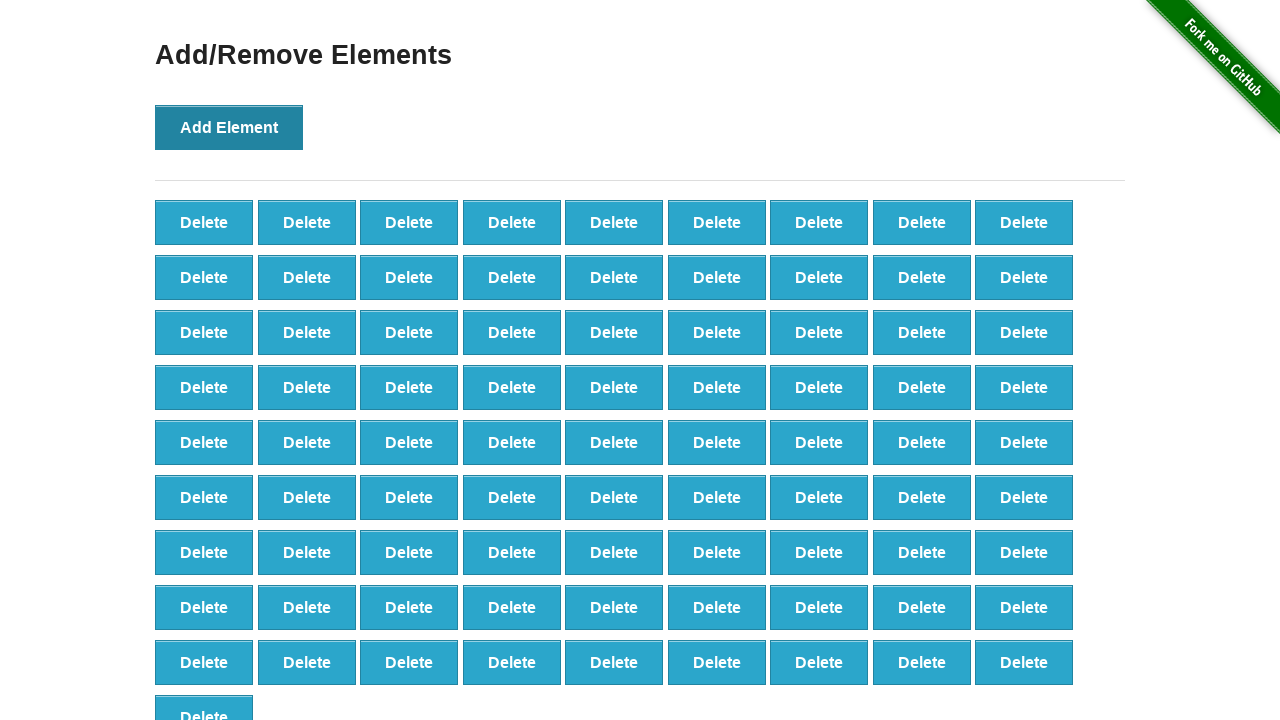

Clicked 'Add Element' button (iteration 83/100) at (229, 127) on xpath=//*[@onclick='addElement()']
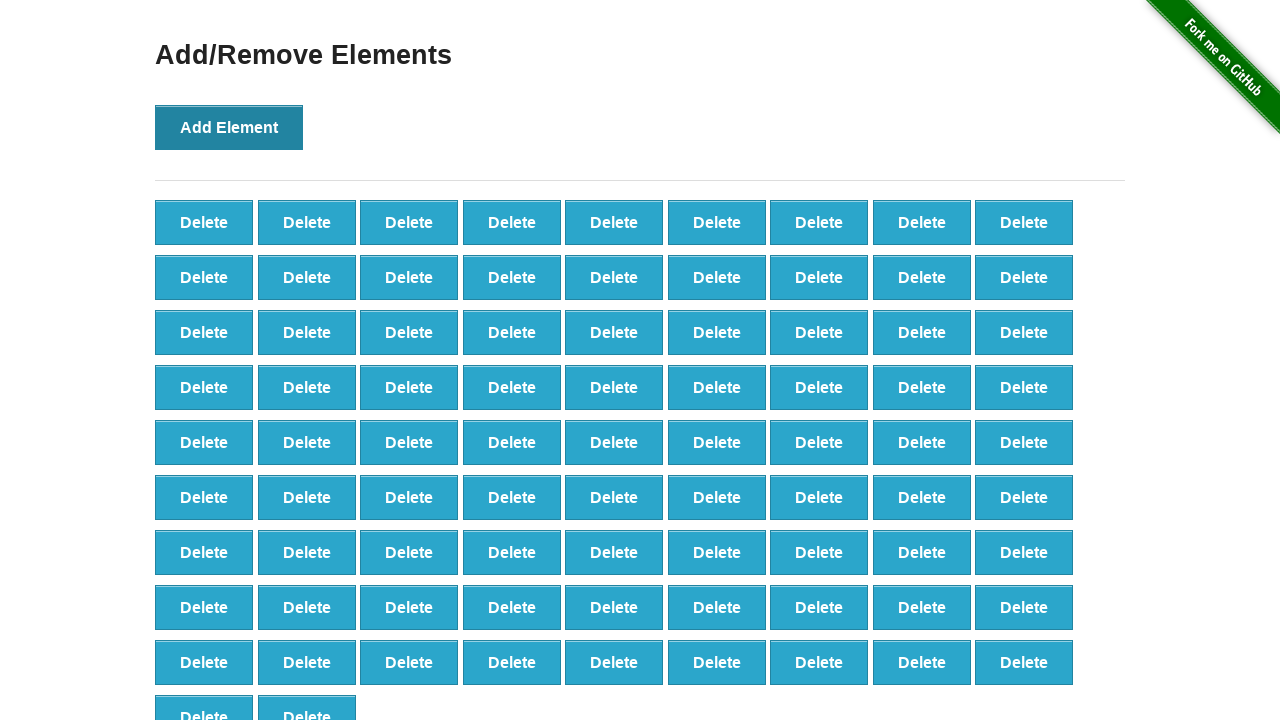

Clicked 'Add Element' button (iteration 84/100) at (229, 127) on xpath=//*[@onclick='addElement()']
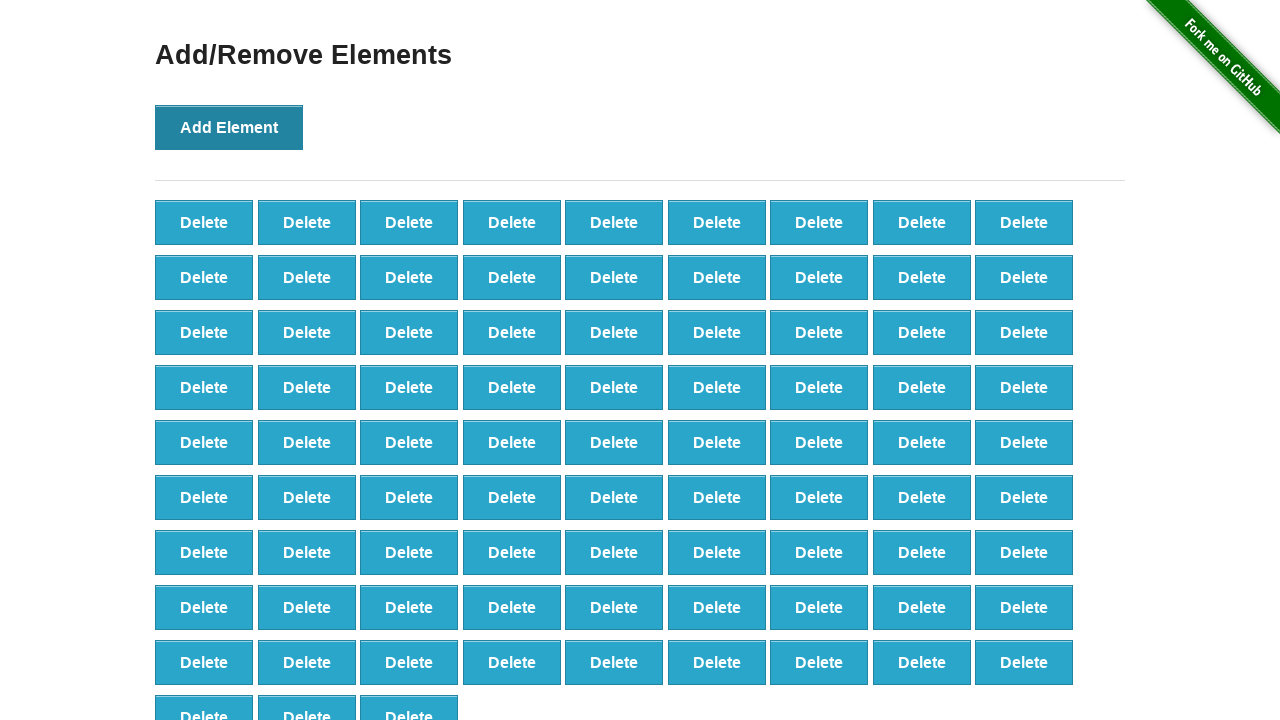

Clicked 'Add Element' button (iteration 85/100) at (229, 127) on xpath=//*[@onclick='addElement()']
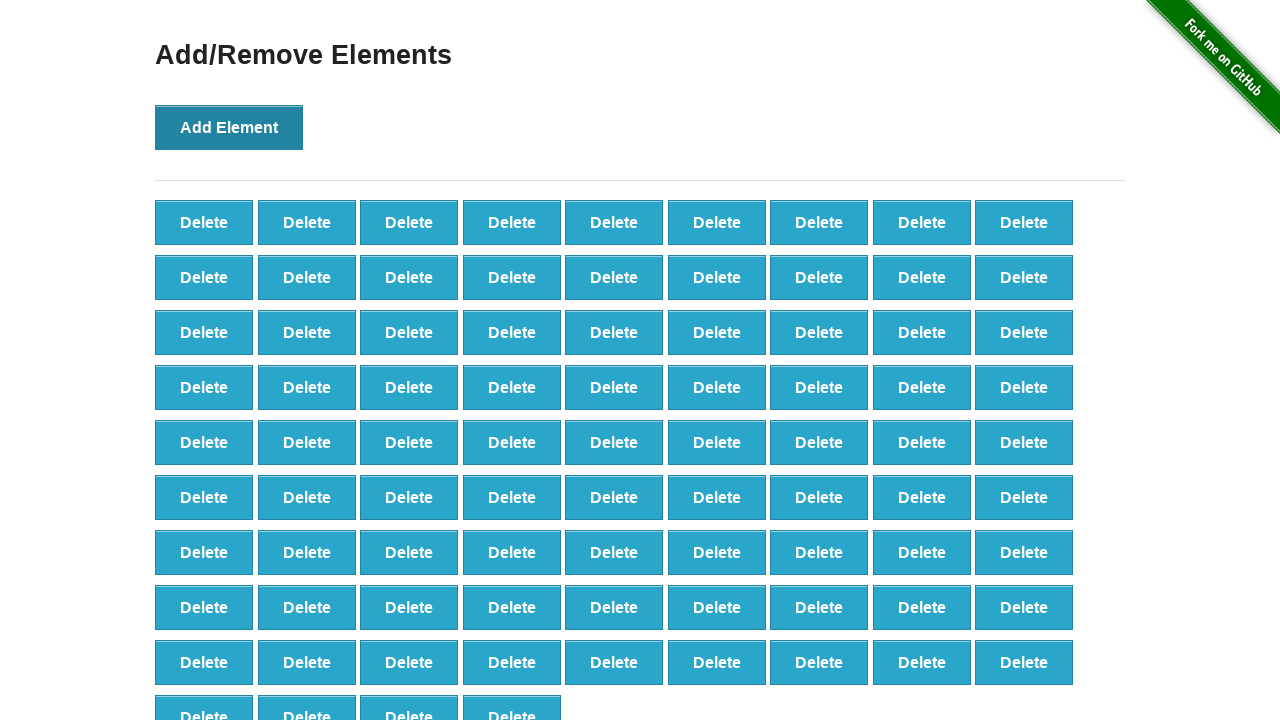

Clicked 'Add Element' button (iteration 86/100) at (229, 127) on xpath=//*[@onclick='addElement()']
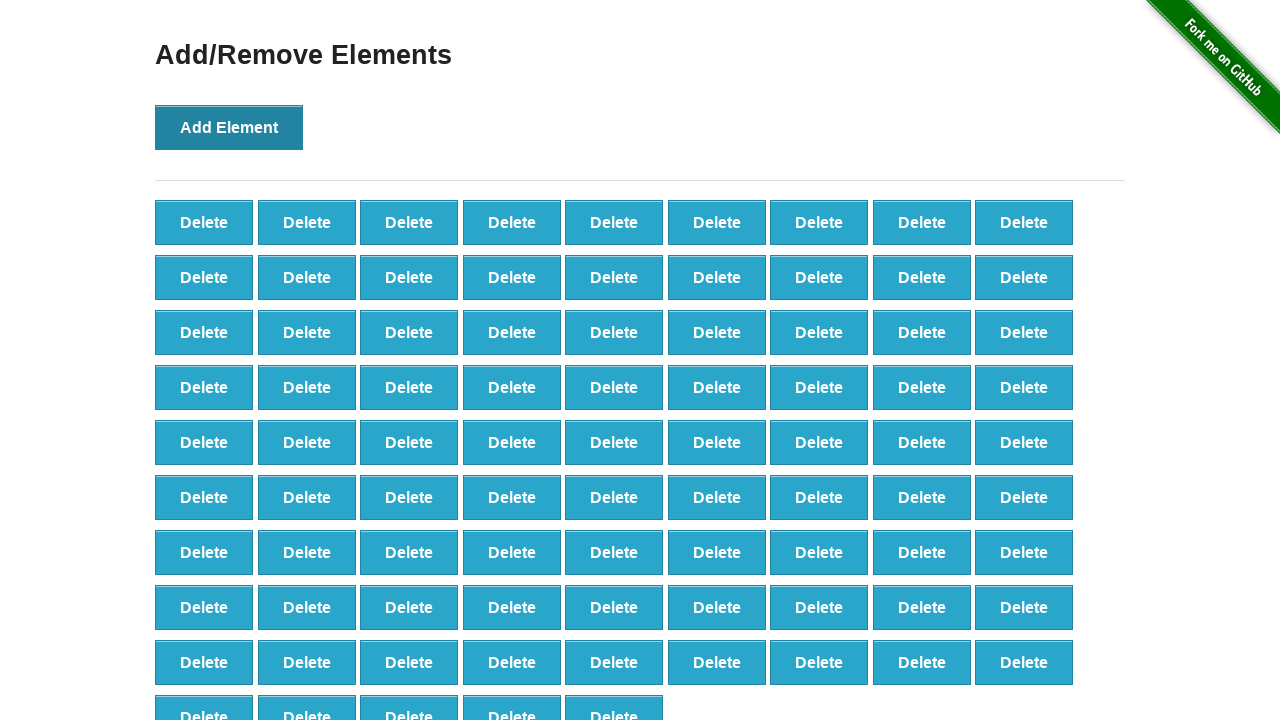

Clicked 'Add Element' button (iteration 87/100) at (229, 127) on xpath=//*[@onclick='addElement()']
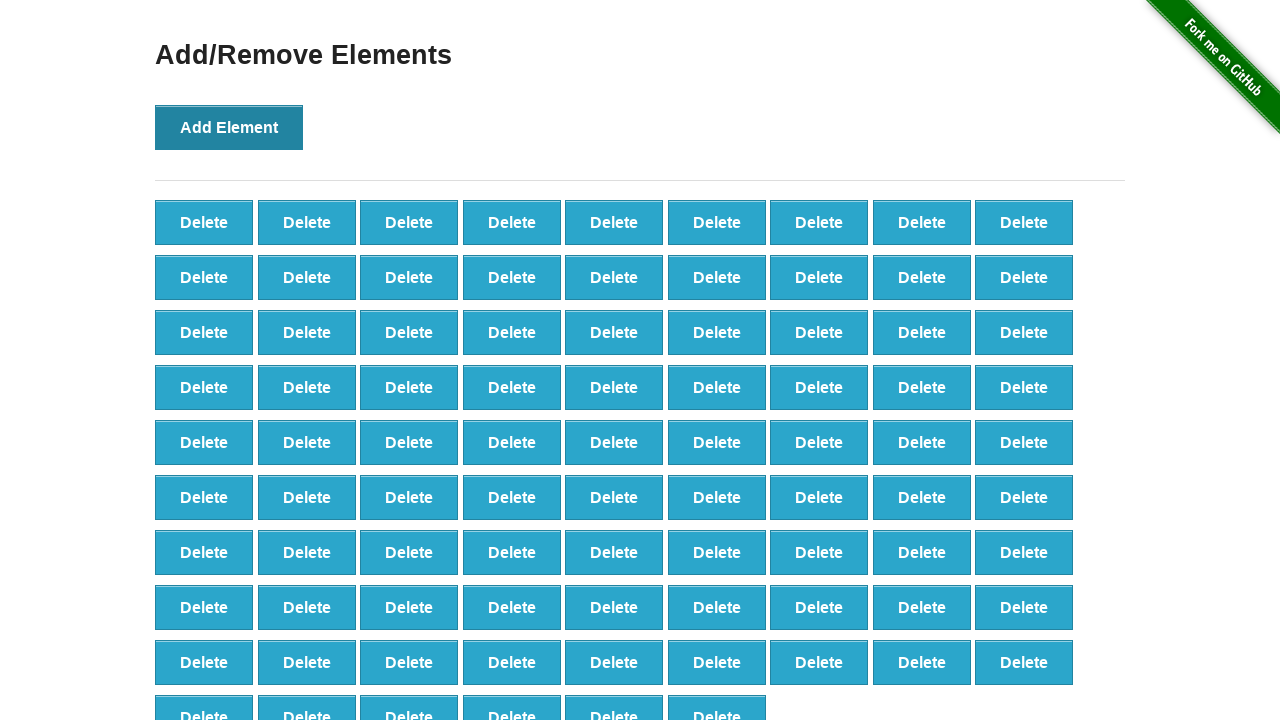

Clicked 'Add Element' button (iteration 88/100) at (229, 127) on xpath=//*[@onclick='addElement()']
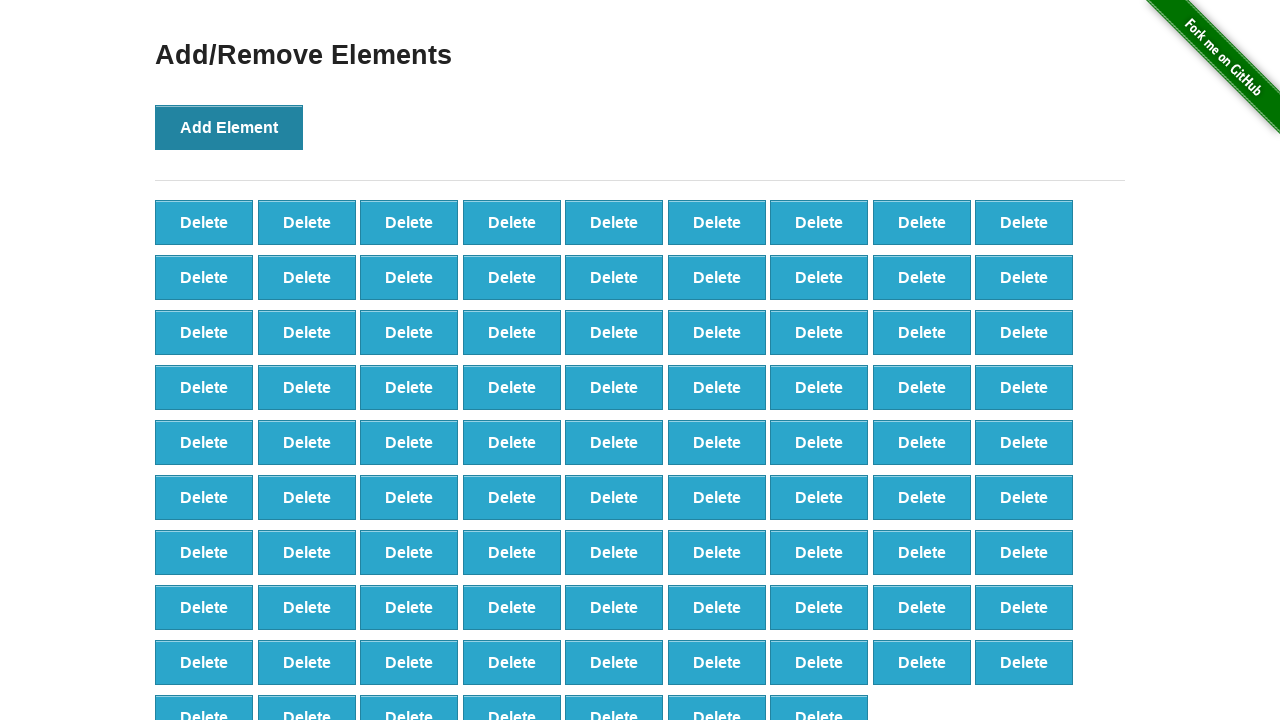

Clicked 'Add Element' button (iteration 89/100) at (229, 127) on xpath=//*[@onclick='addElement()']
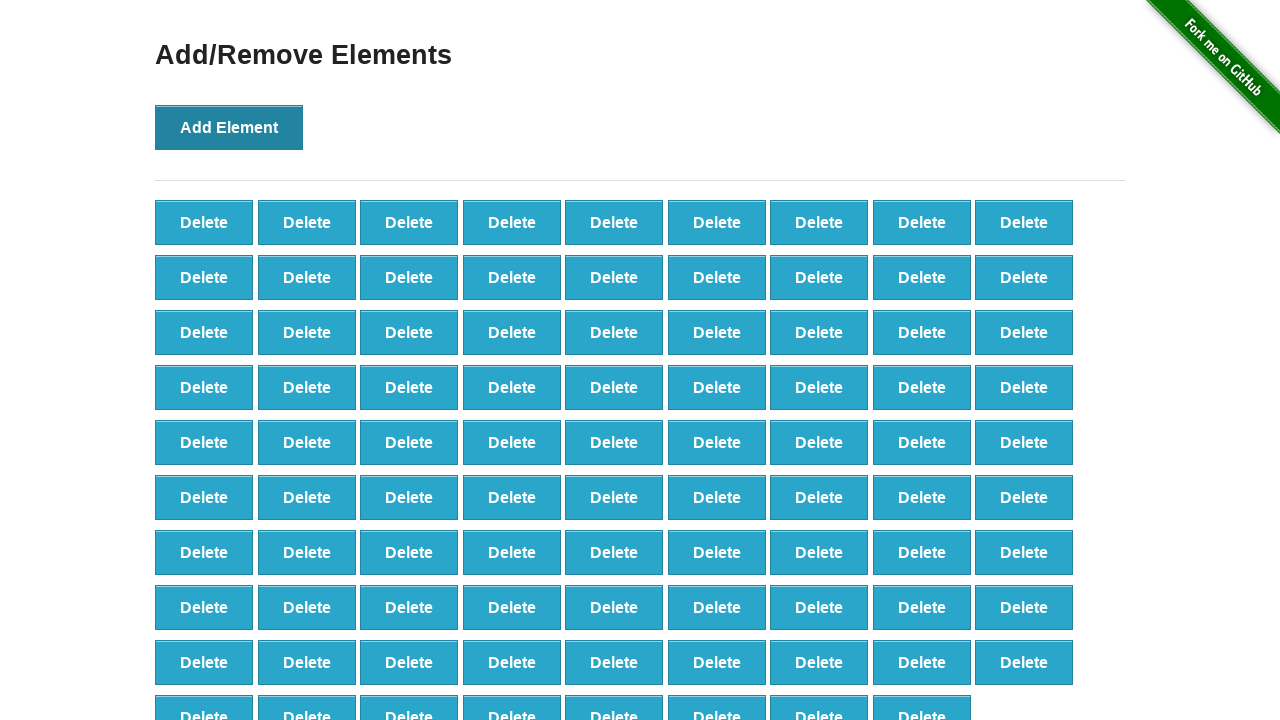

Clicked 'Add Element' button (iteration 90/100) at (229, 127) on xpath=//*[@onclick='addElement()']
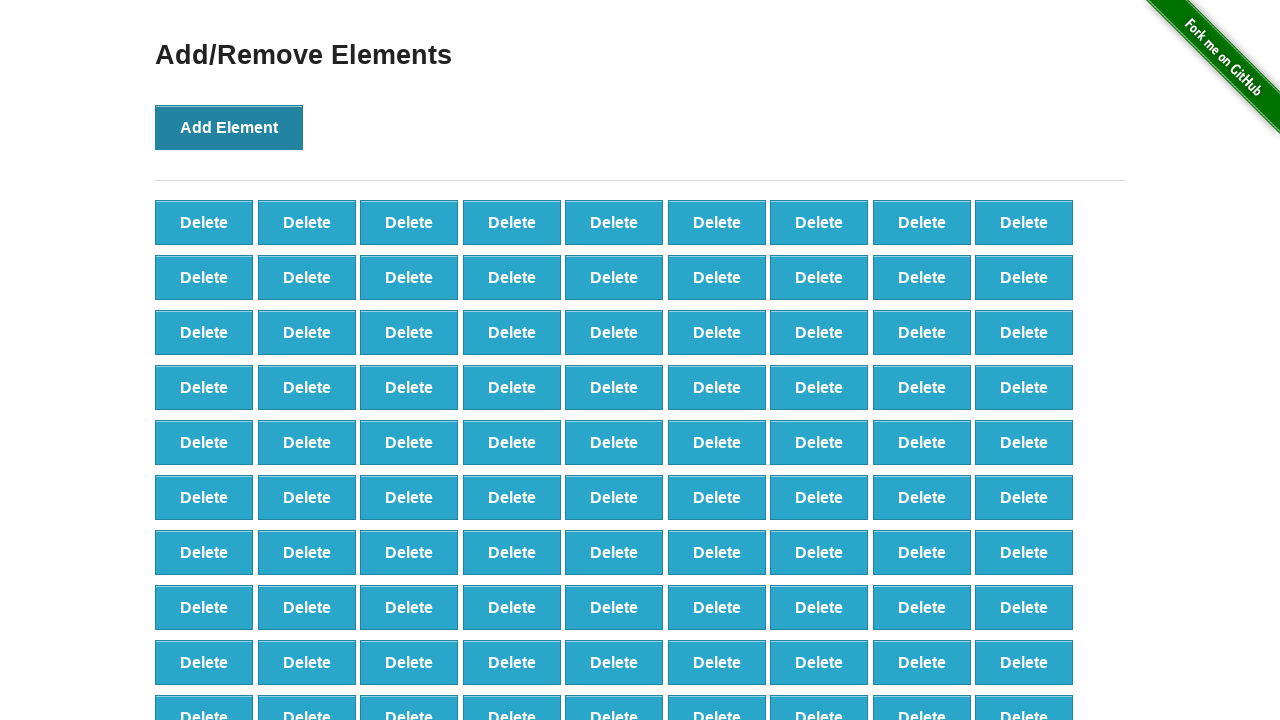

Clicked 'Add Element' button (iteration 91/100) at (229, 127) on xpath=//*[@onclick='addElement()']
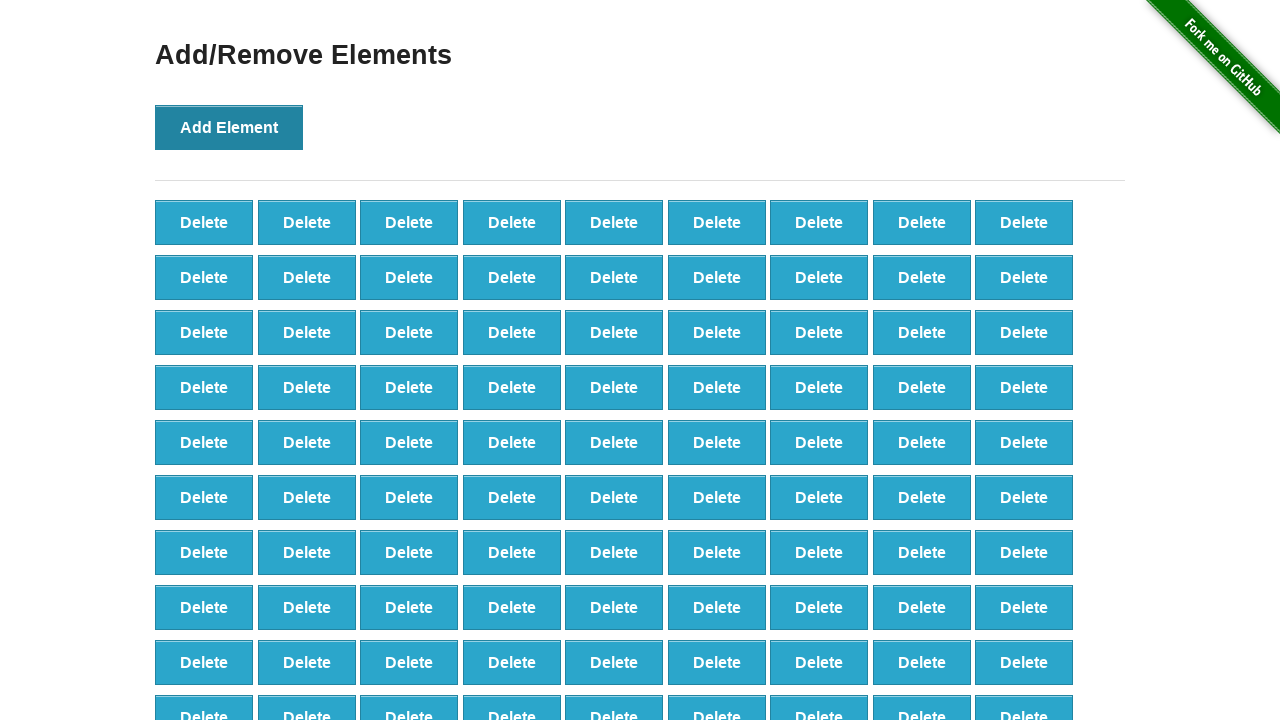

Clicked 'Add Element' button (iteration 92/100) at (229, 127) on xpath=//*[@onclick='addElement()']
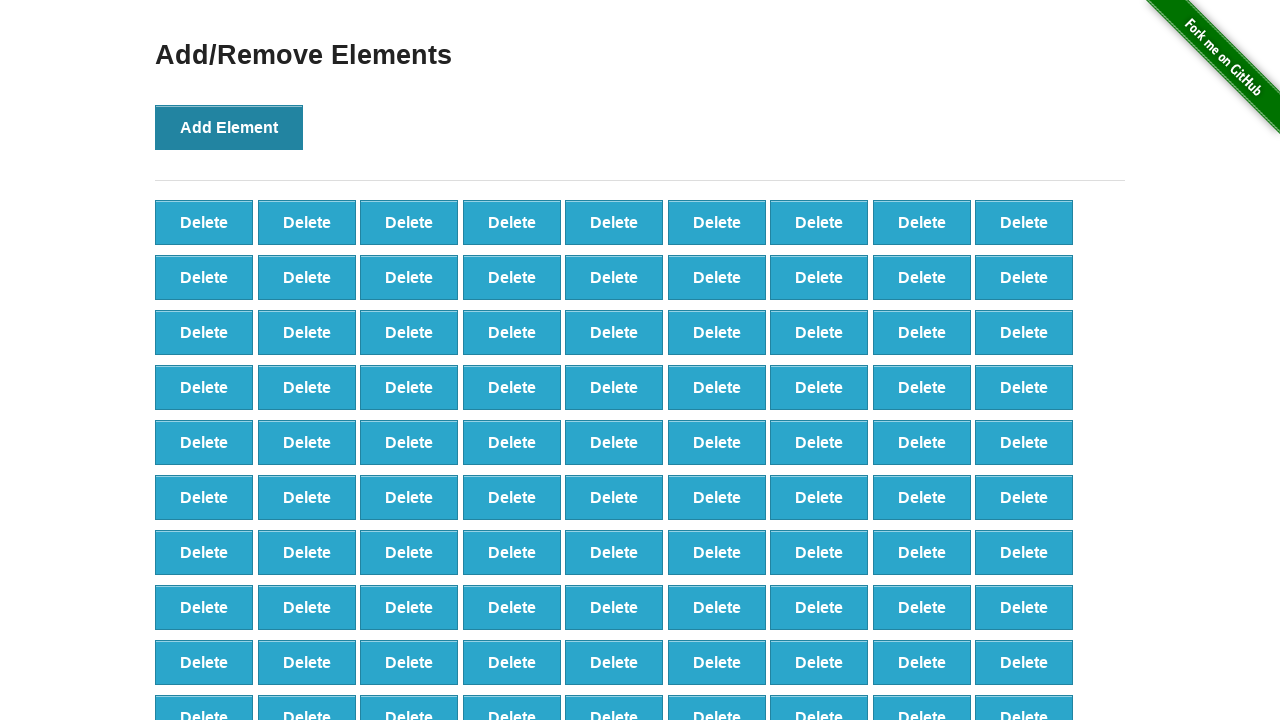

Clicked 'Add Element' button (iteration 93/100) at (229, 127) on xpath=//*[@onclick='addElement()']
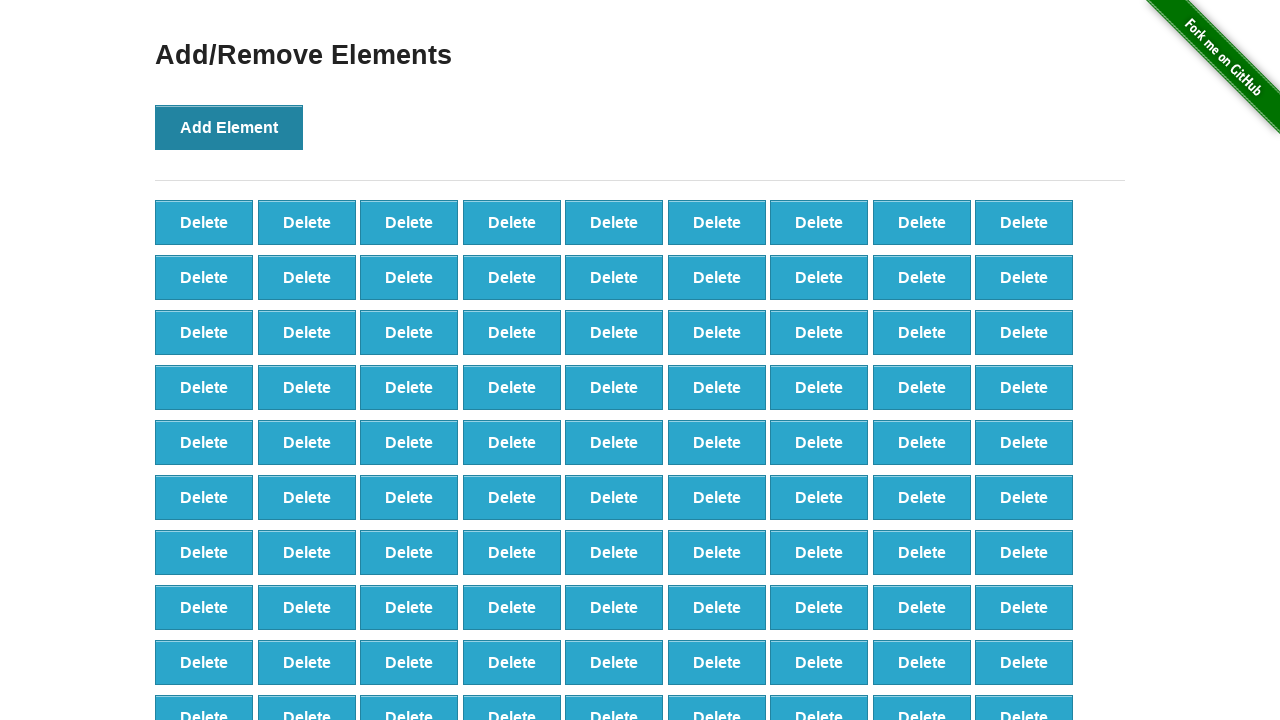

Clicked 'Add Element' button (iteration 94/100) at (229, 127) on xpath=//*[@onclick='addElement()']
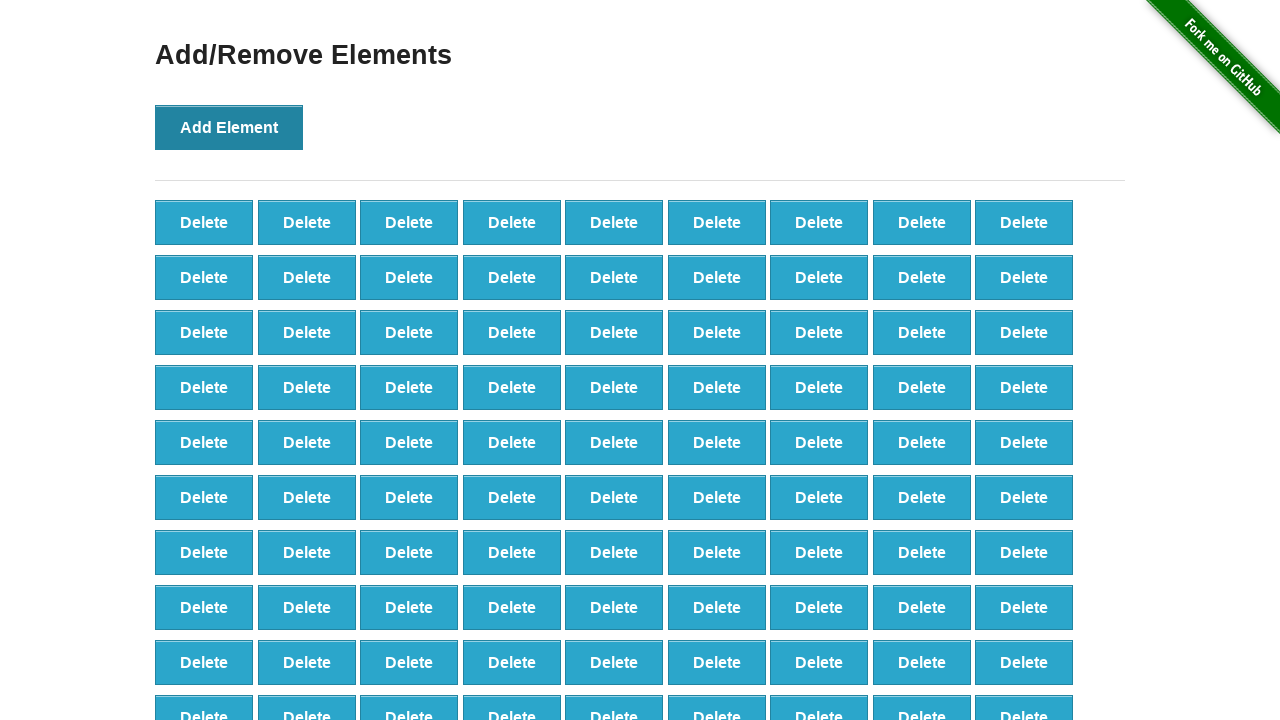

Clicked 'Add Element' button (iteration 95/100) at (229, 127) on xpath=//*[@onclick='addElement()']
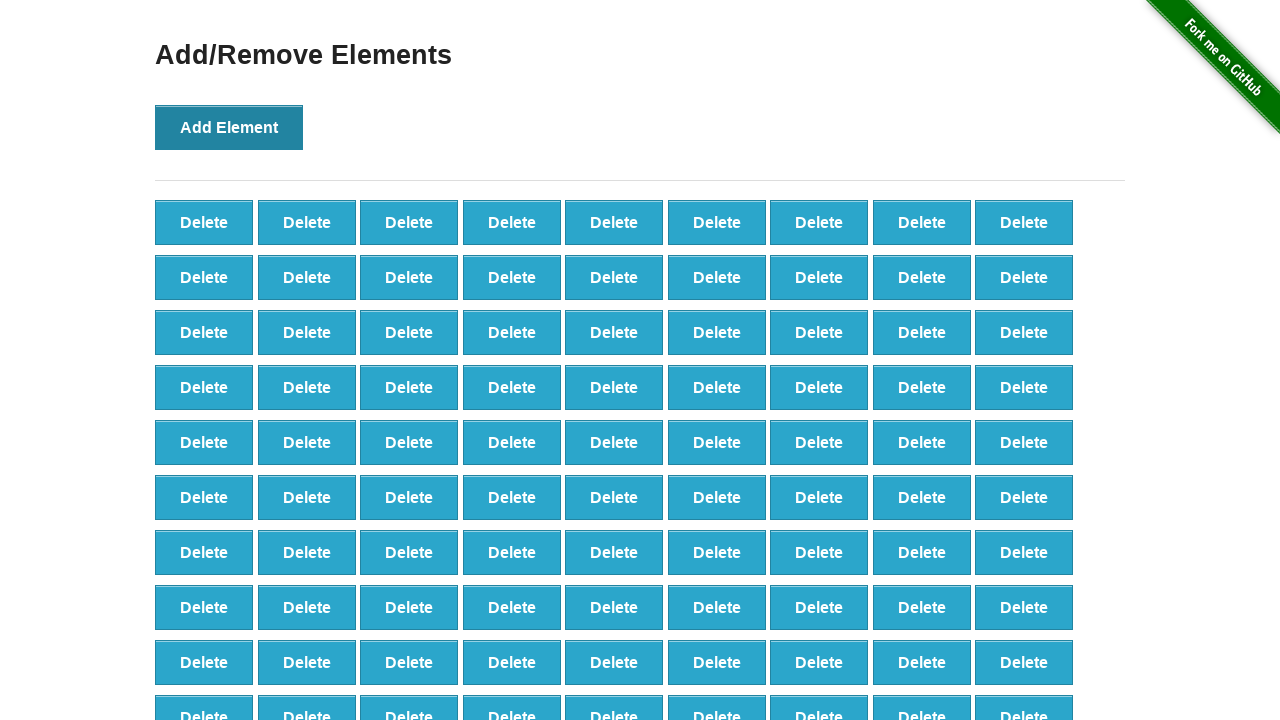

Clicked 'Add Element' button (iteration 96/100) at (229, 127) on xpath=//*[@onclick='addElement()']
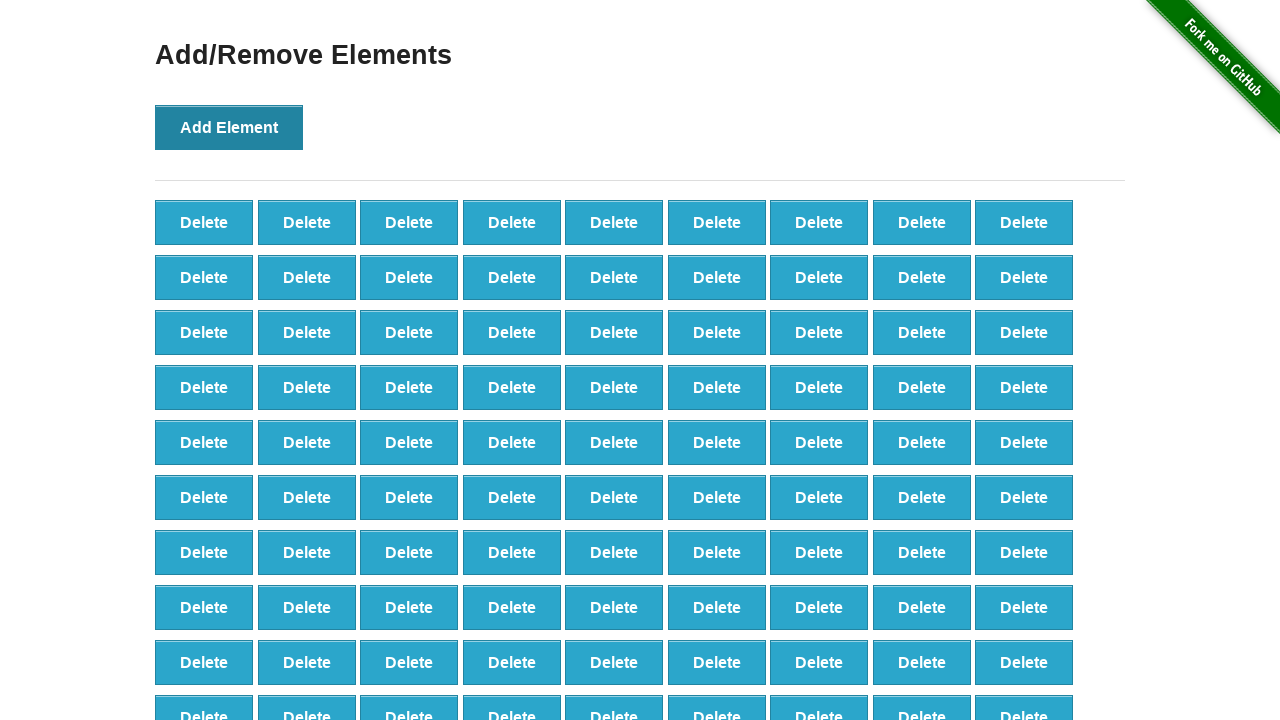

Clicked 'Add Element' button (iteration 97/100) at (229, 127) on xpath=//*[@onclick='addElement()']
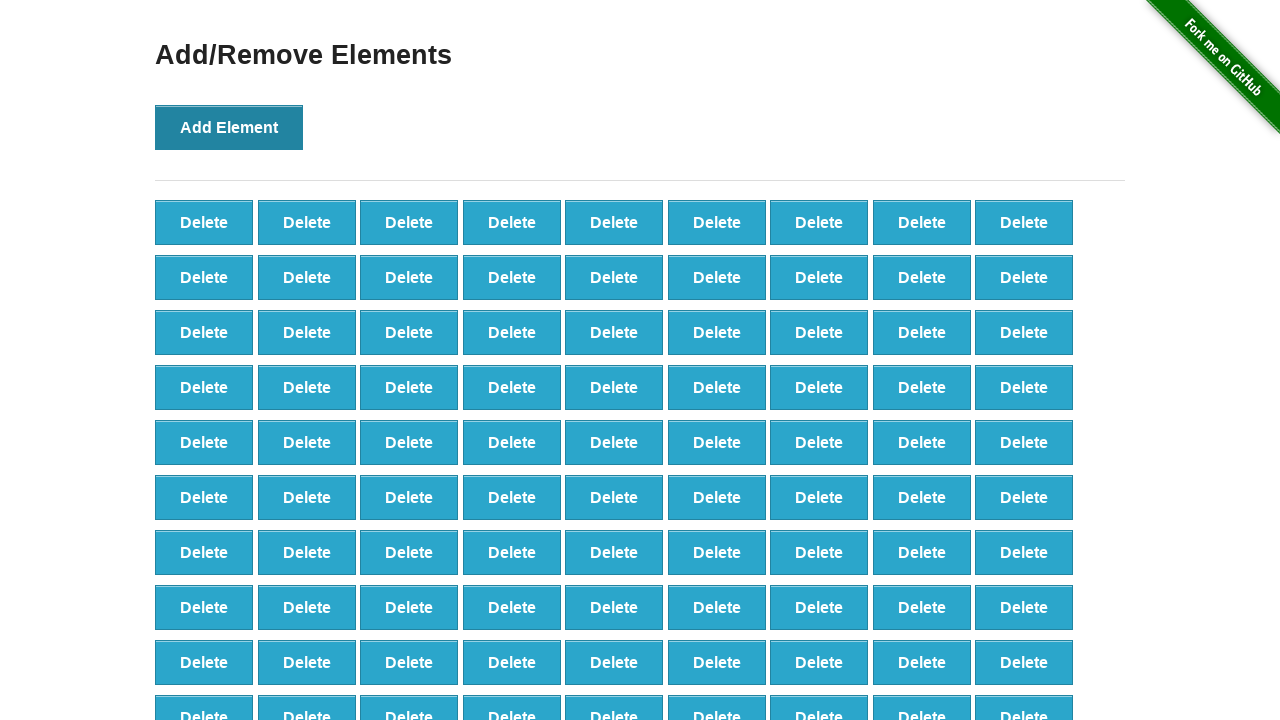

Clicked 'Add Element' button (iteration 98/100) at (229, 127) on xpath=//*[@onclick='addElement()']
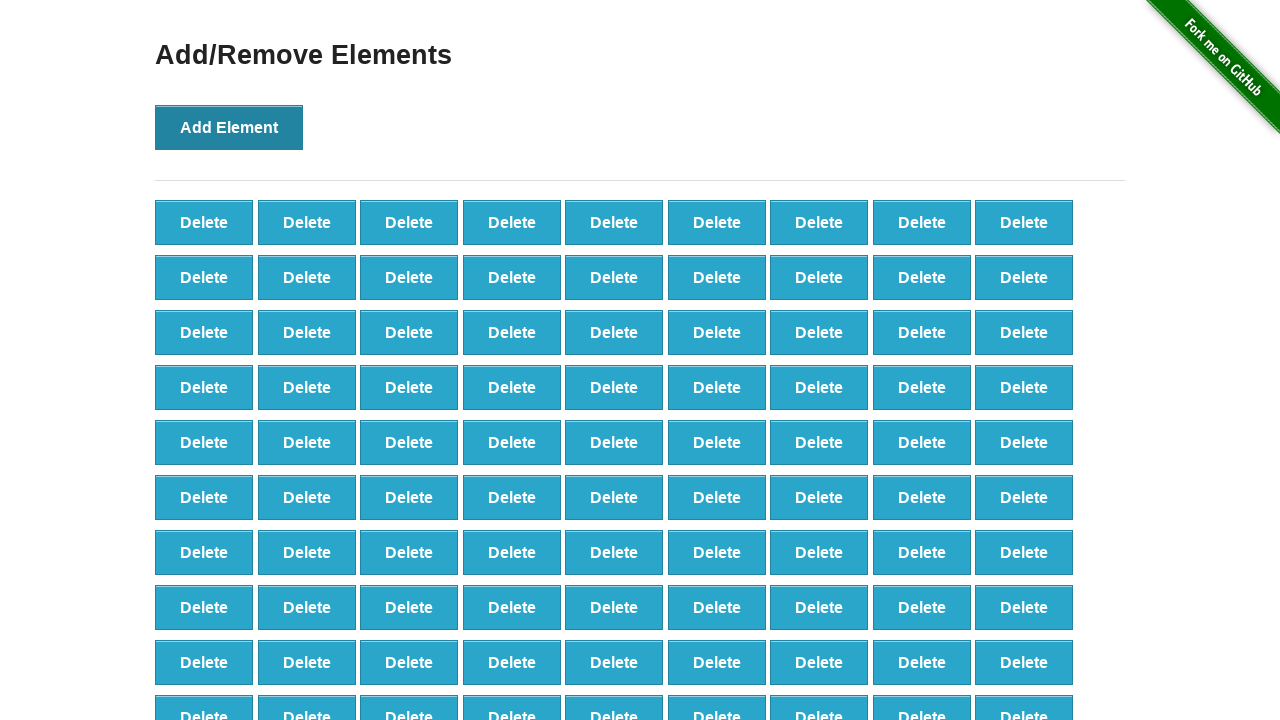

Clicked 'Add Element' button (iteration 99/100) at (229, 127) on xpath=//*[@onclick='addElement()']
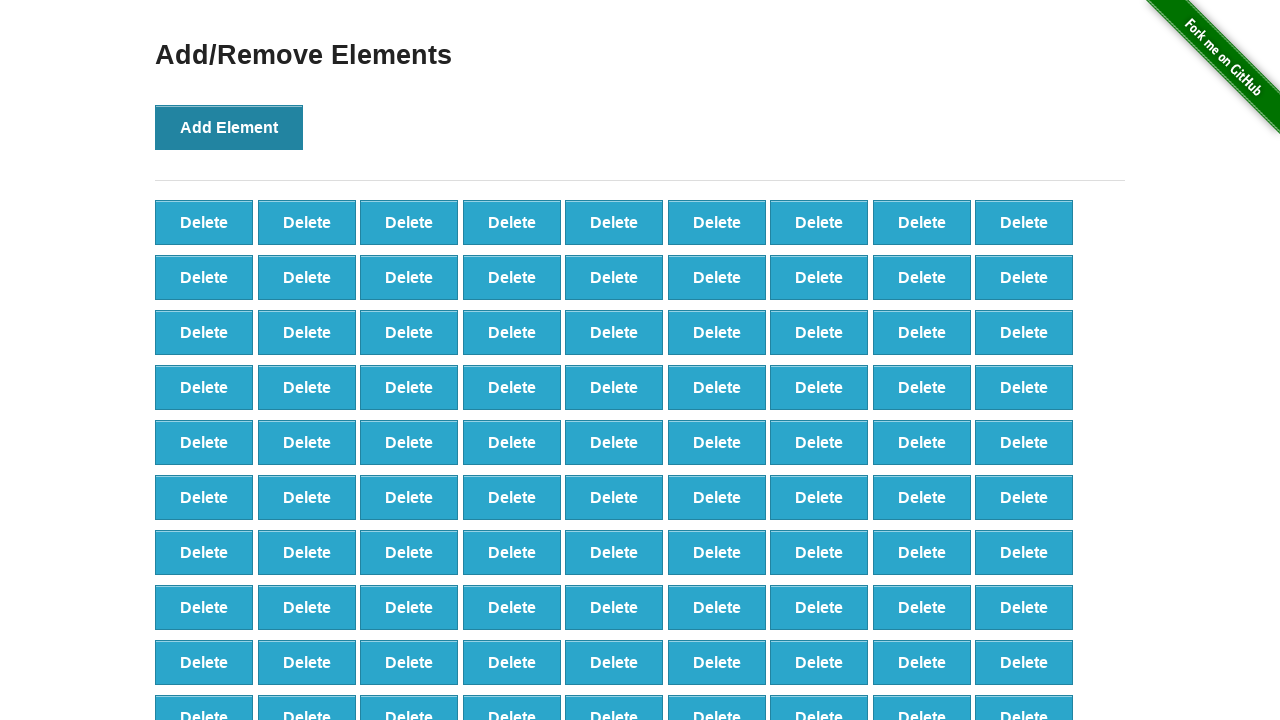

Clicked 'Add Element' button (iteration 100/100) at (229, 127) on xpath=//*[@onclick='addElement()']
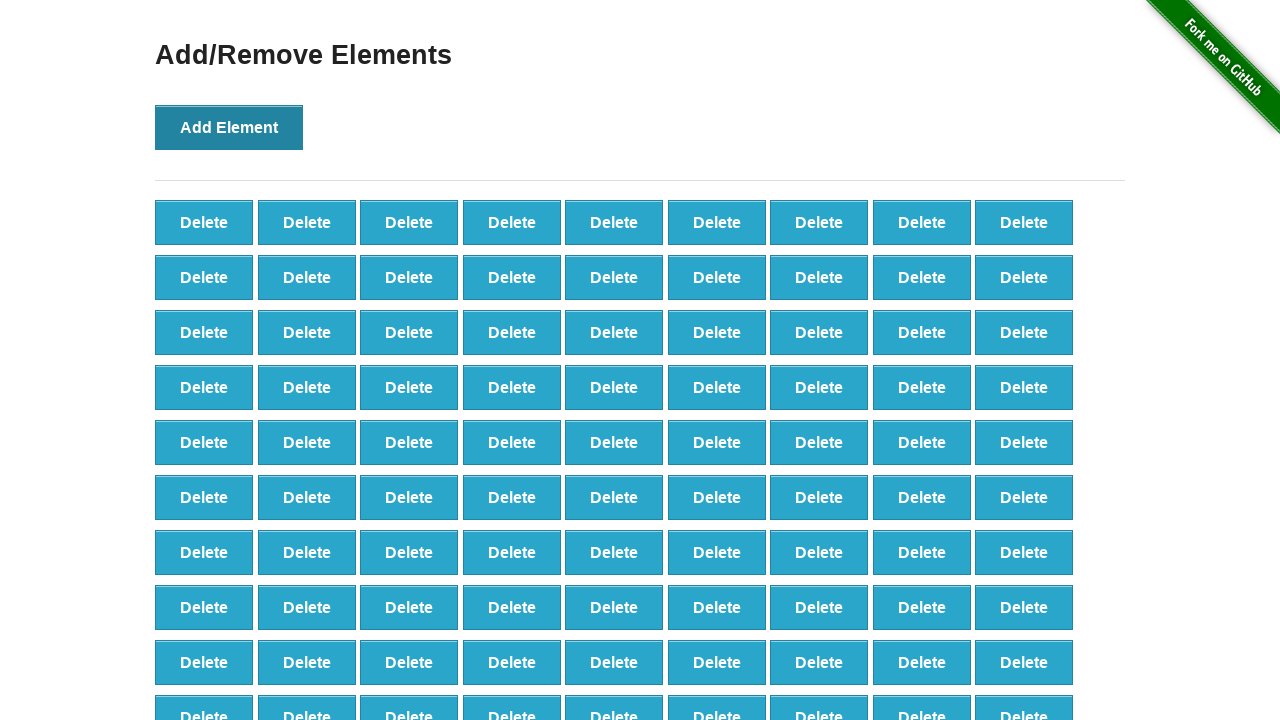

Waited for delete buttons to be loaded
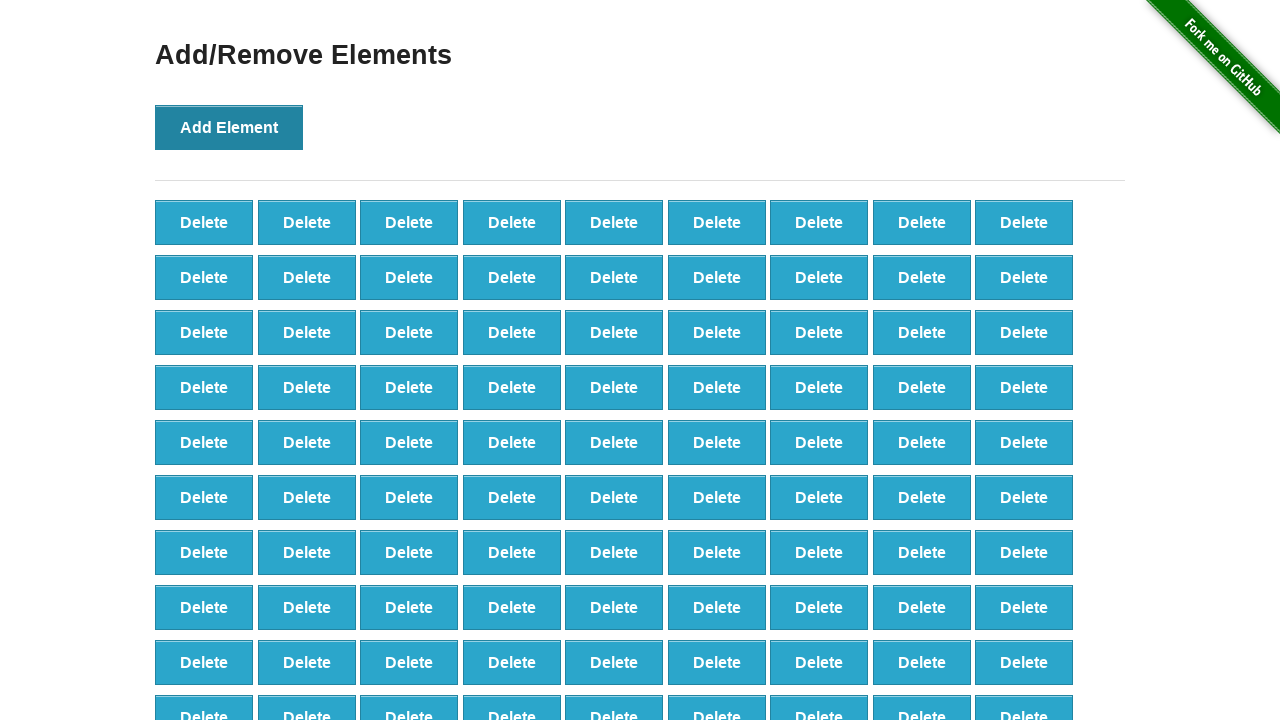

Located all delete buttons on the page
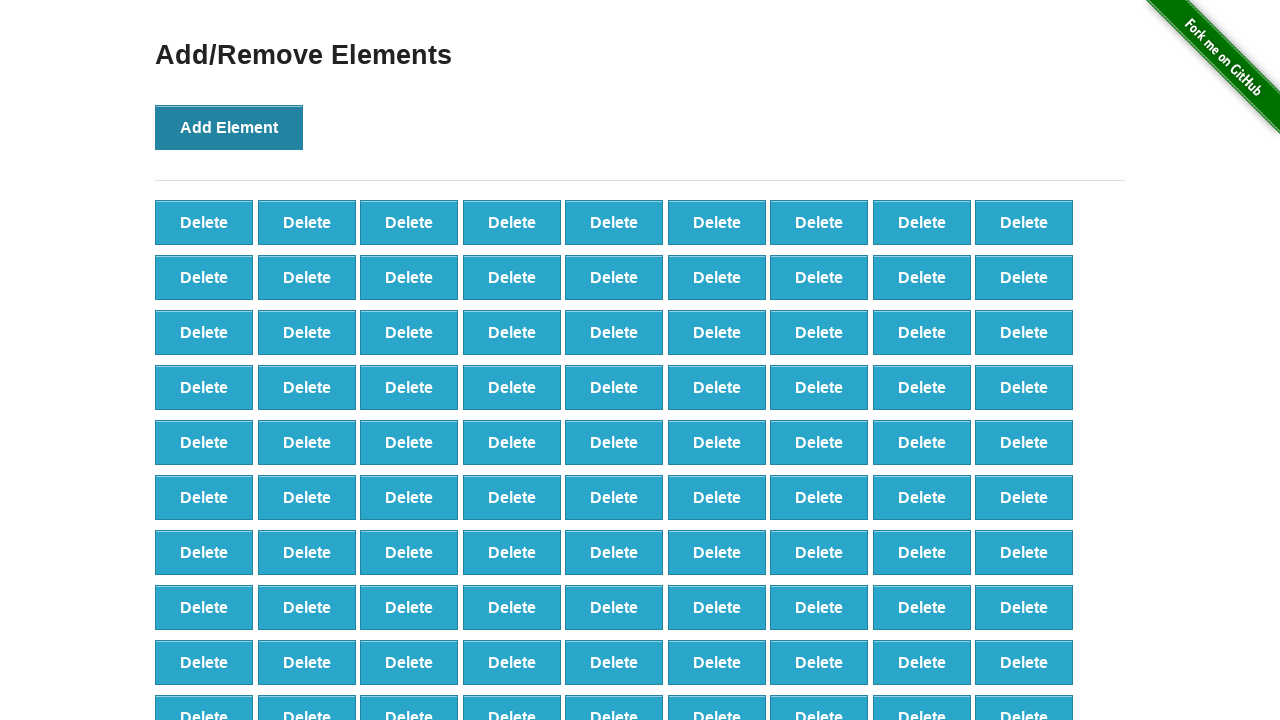

Verified that exactly 100 delete buttons are displayed
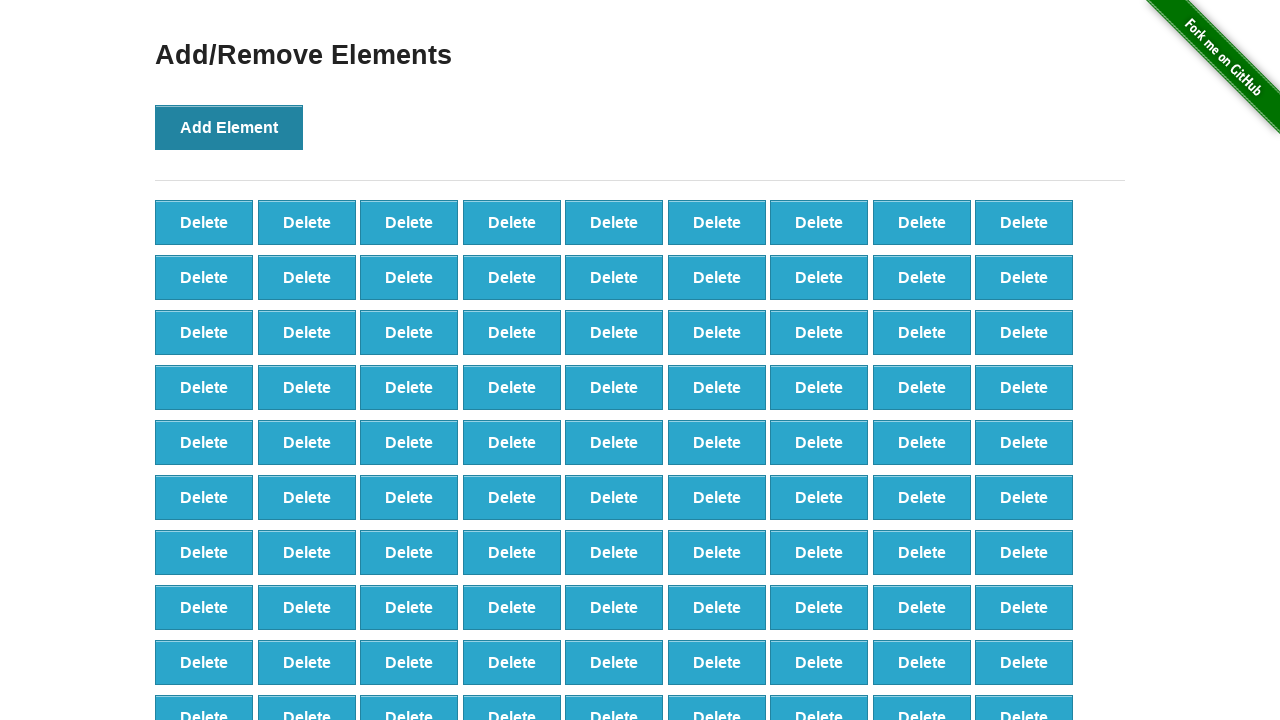

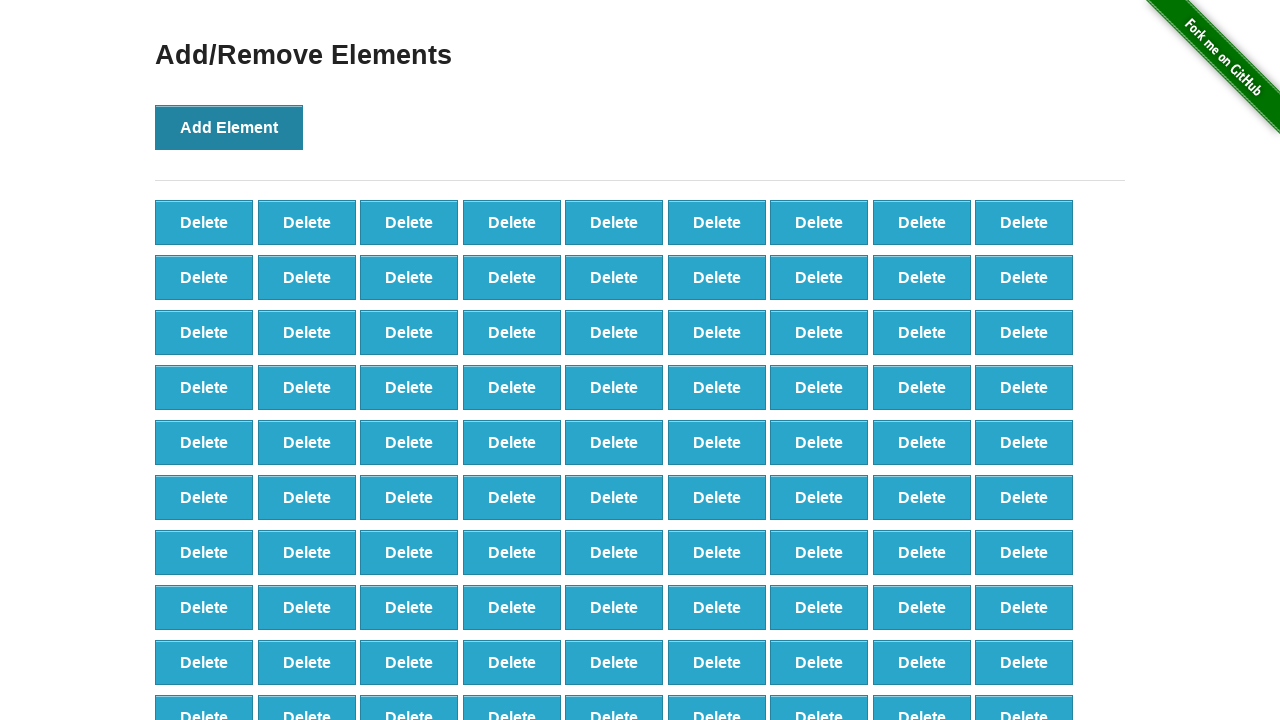